Tests a large form by filling all input fields with text and submitting the form by clicking a button

Starting URL: http://suninjuly.github.io/huge_form.html

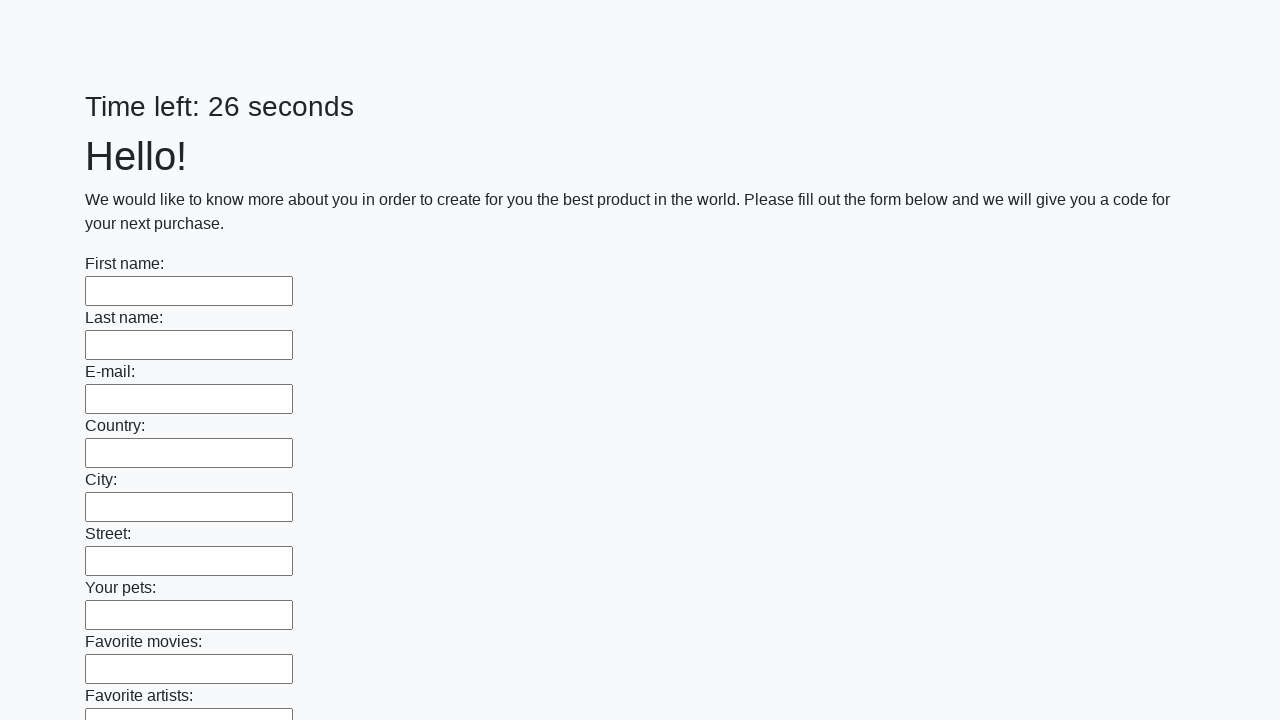

Filled input field with 'hello123' on input >> nth=0
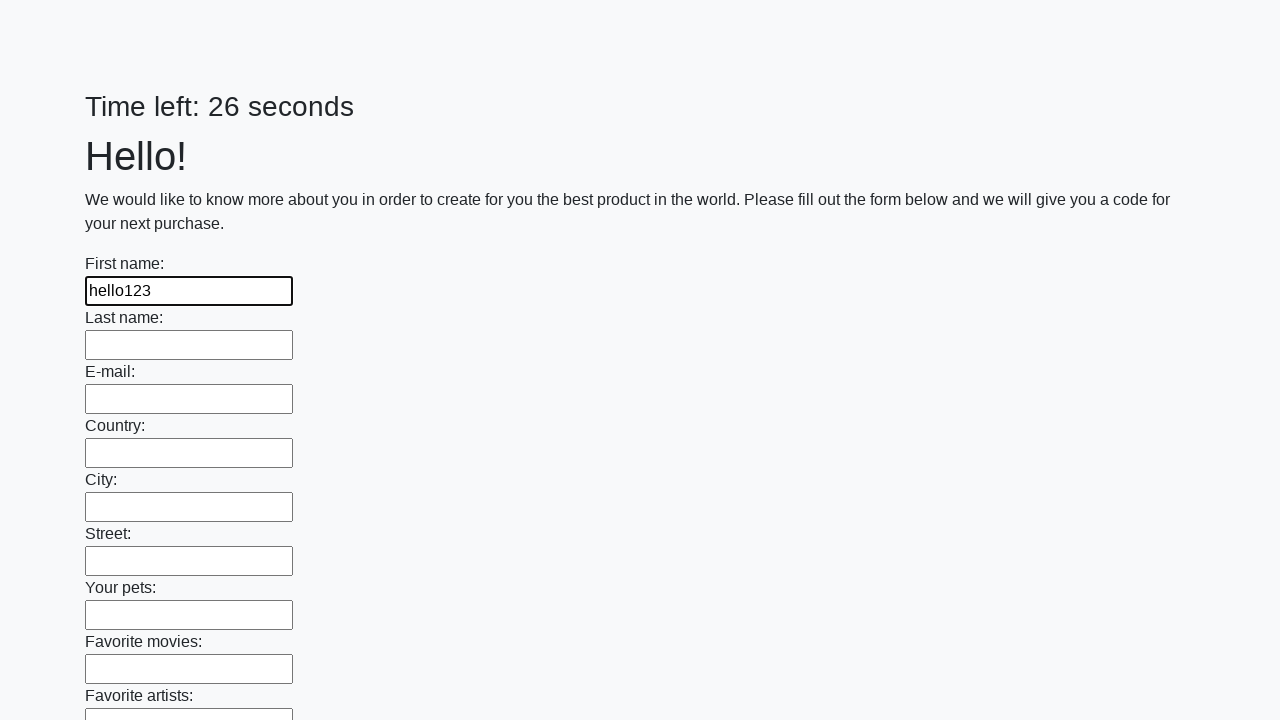

Filled input field with 'hello123' on input >> nth=1
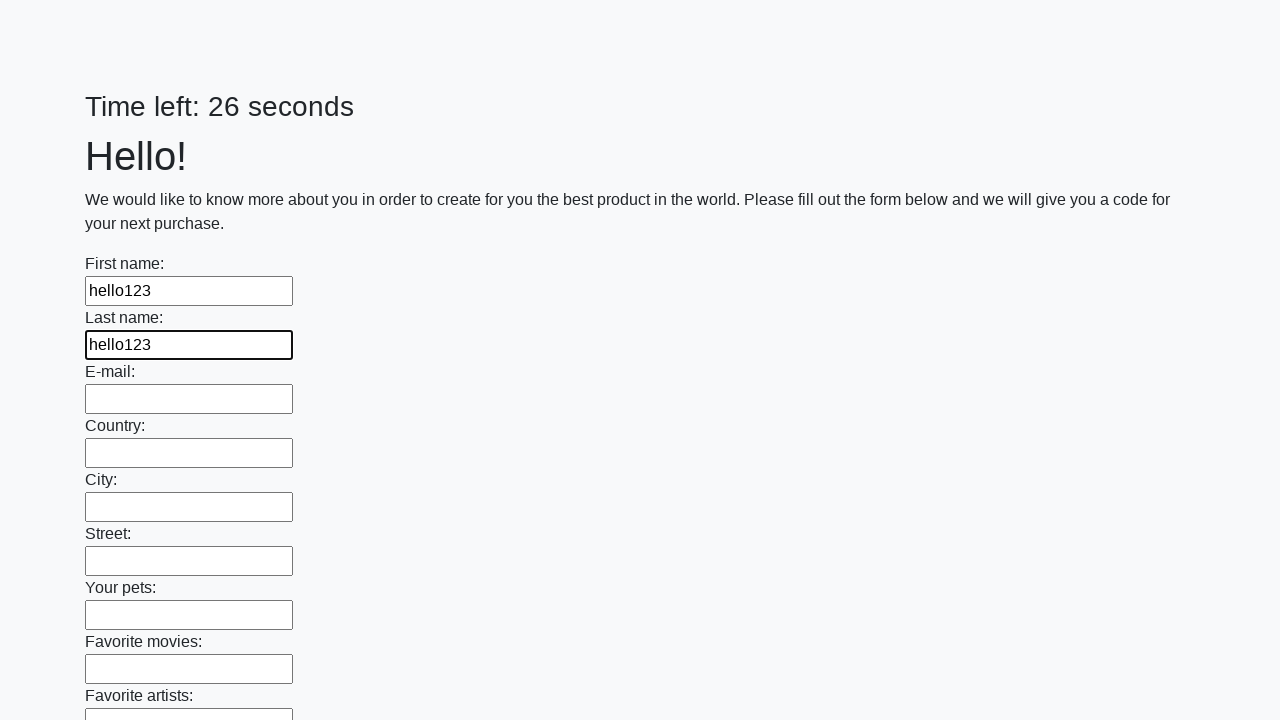

Filled input field with 'hello123' on input >> nth=2
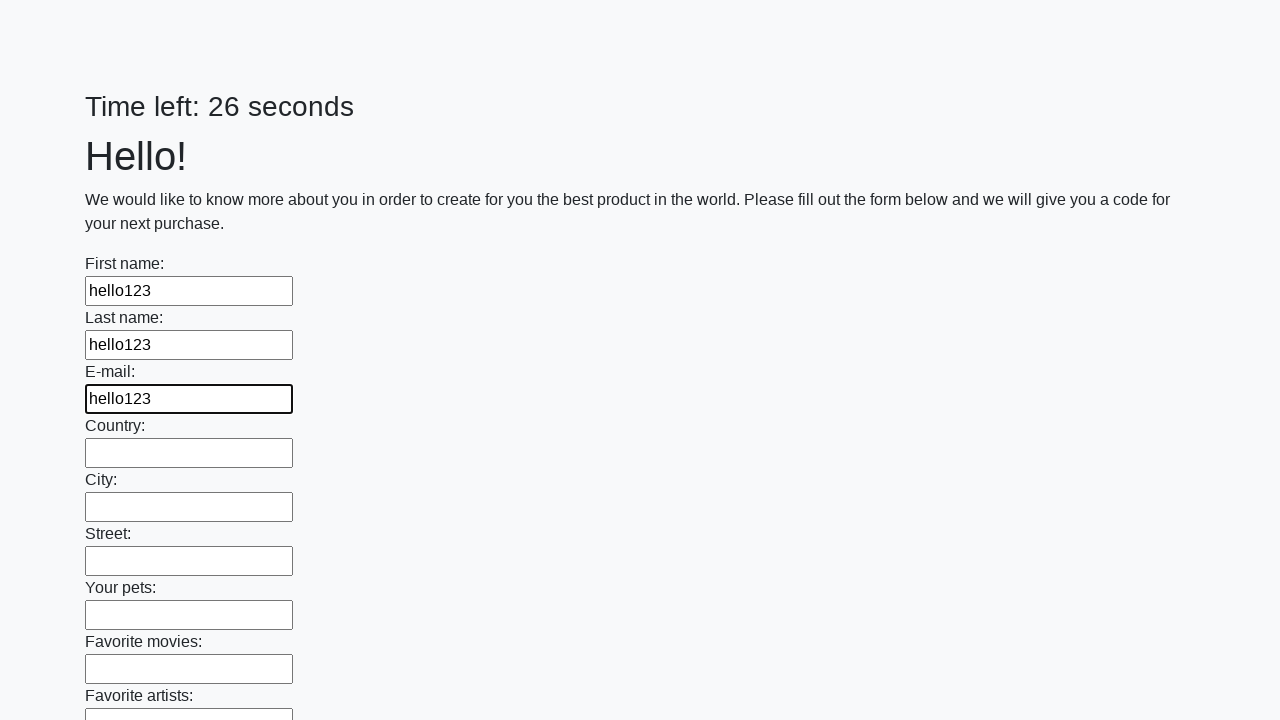

Filled input field with 'hello123' on input >> nth=3
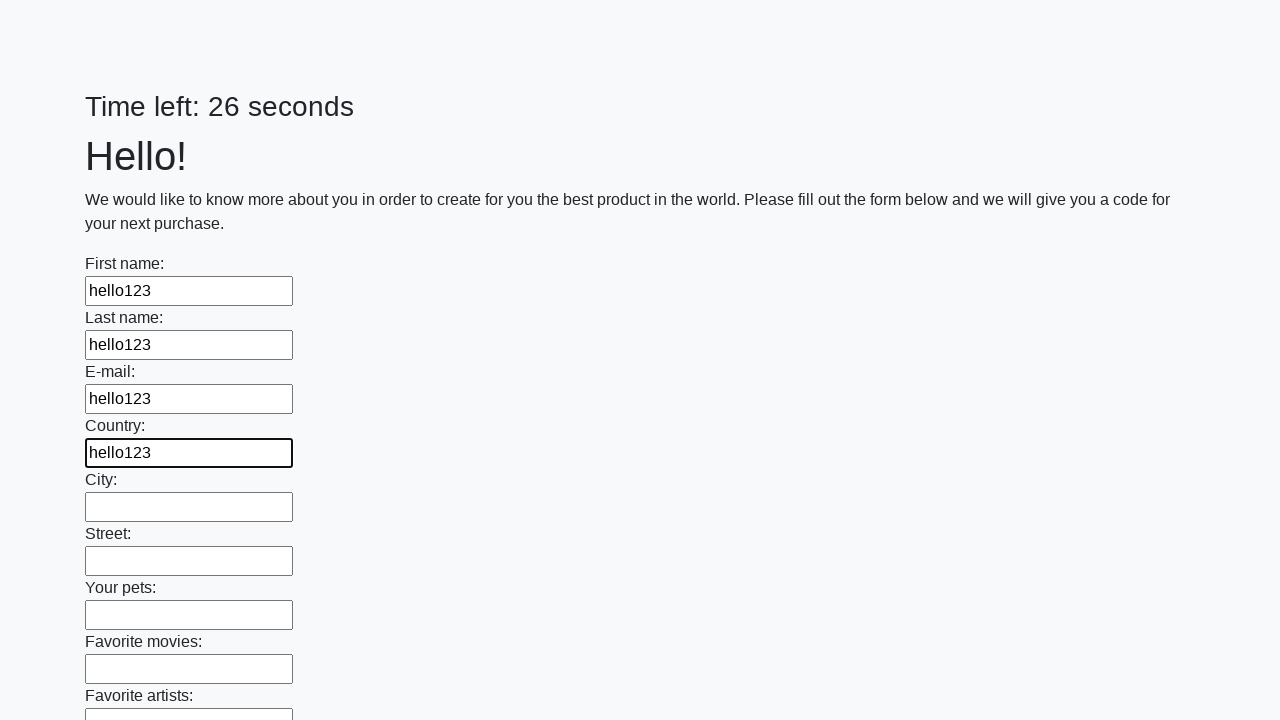

Filled input field with 'hello123' on input >> nth=4
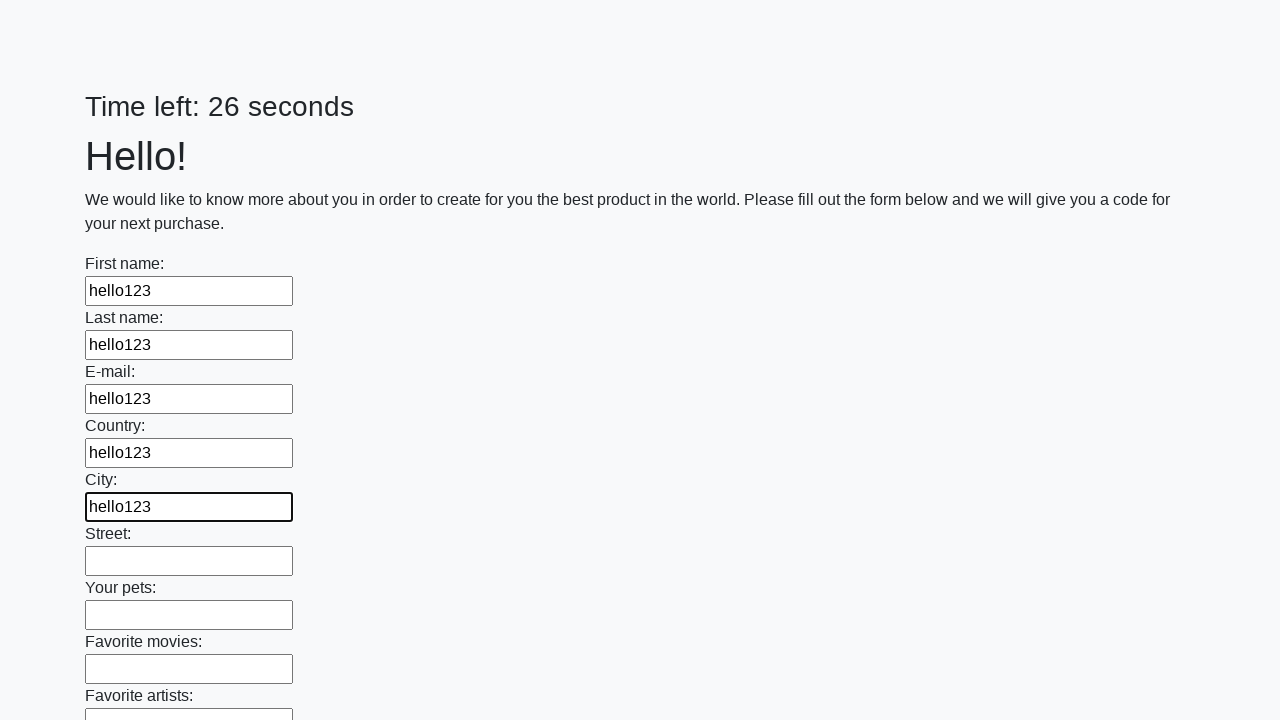

Filled input field with 'hello123' on input >> nth=5
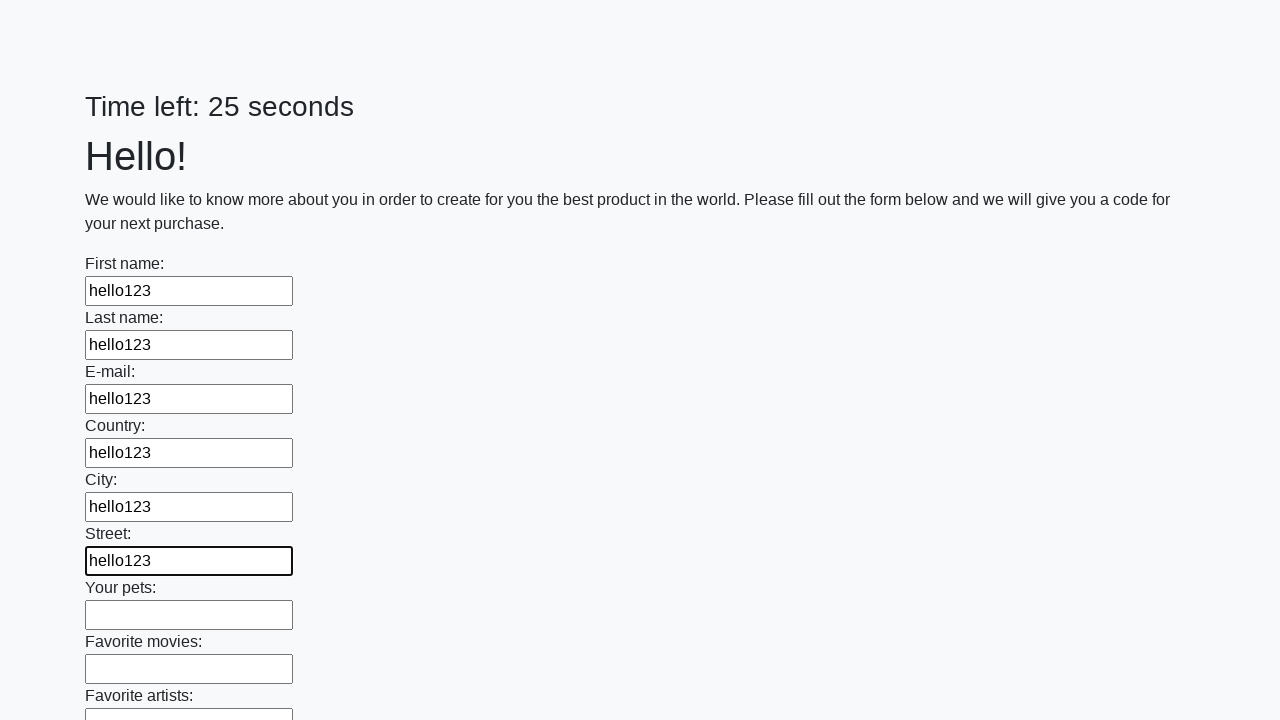

Filled input field with 'hello123' on input >> nth=6
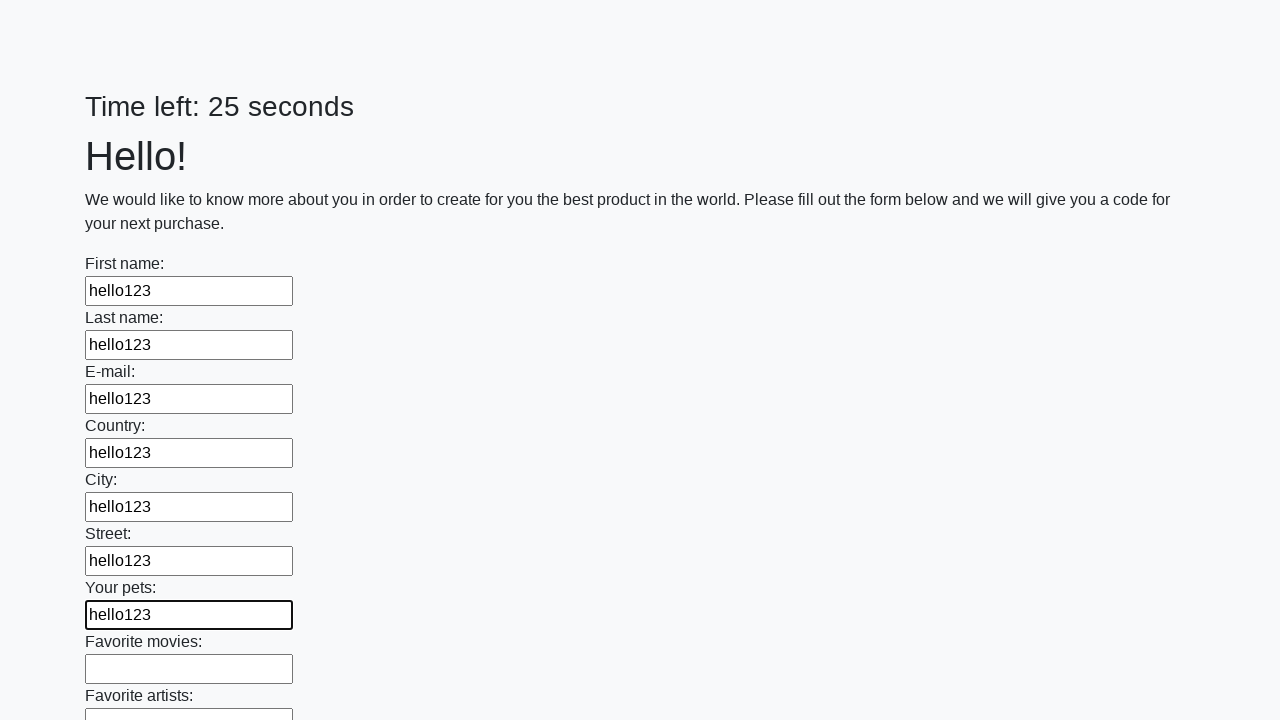

Filled input field with 'hello123' on input >> nth=7
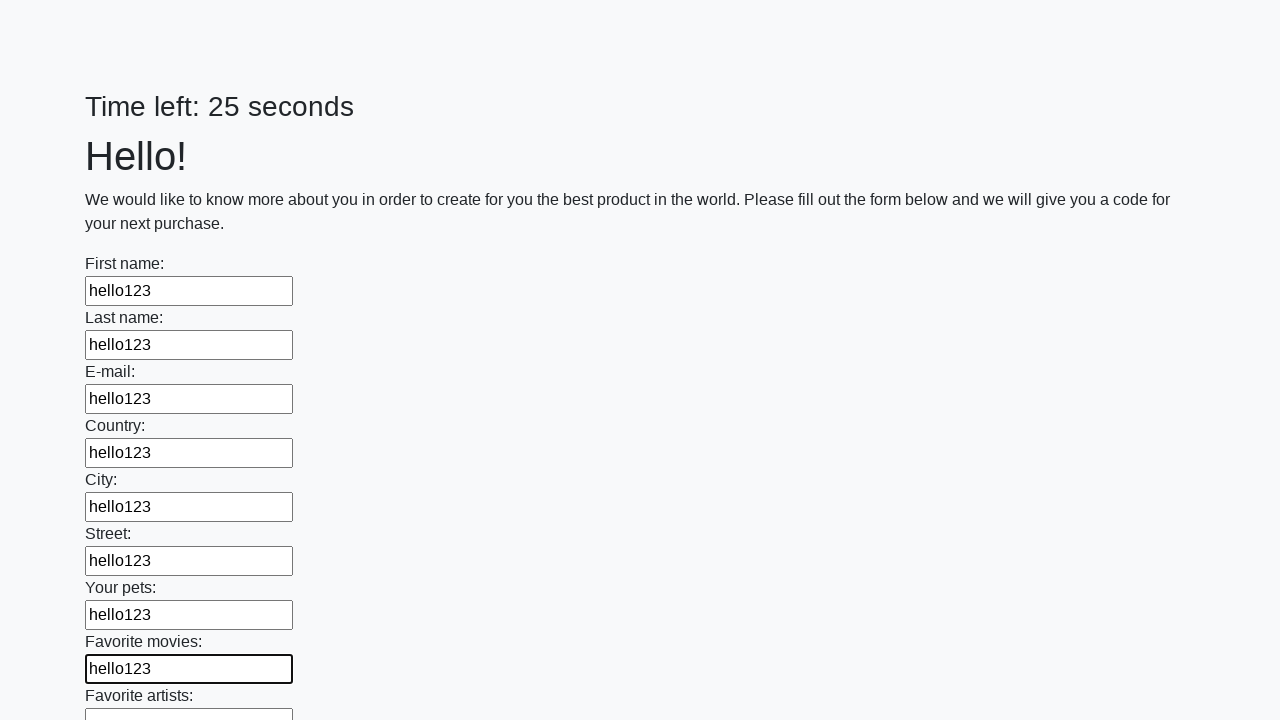

Filled input field with 'hello123' on input >> nth=8
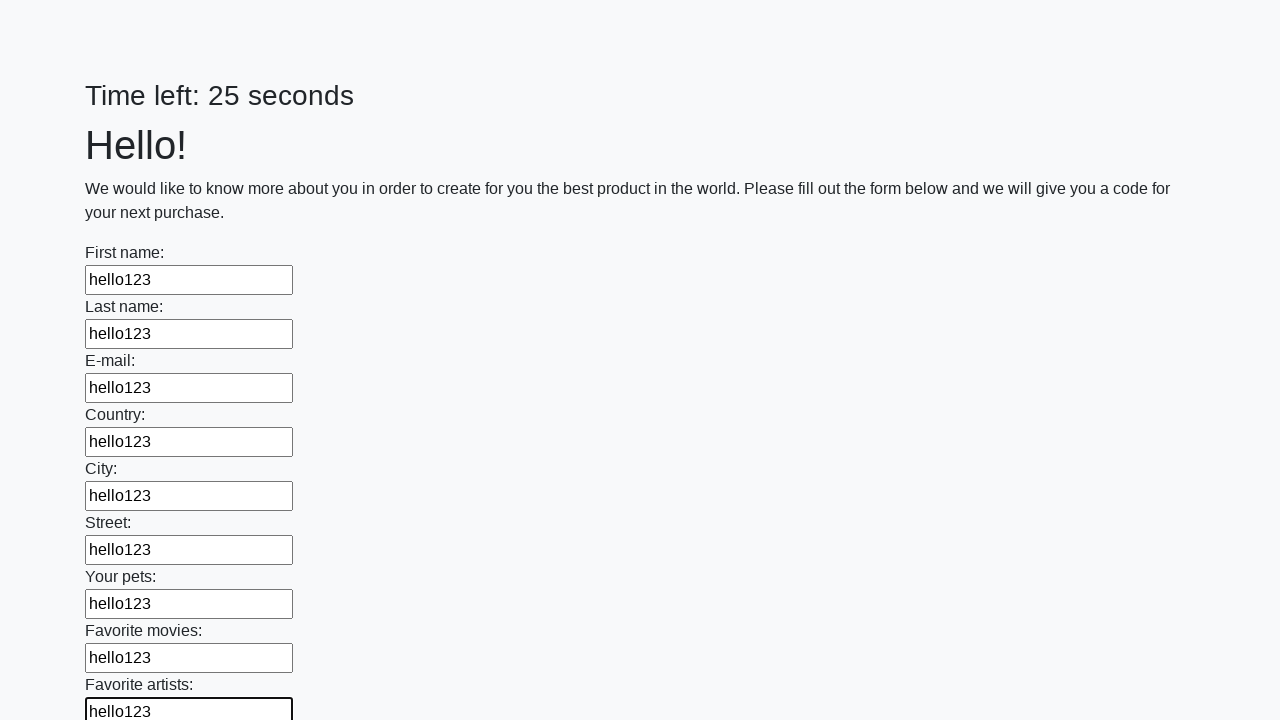

Filled input field with 'hello123' on input >> nth=9
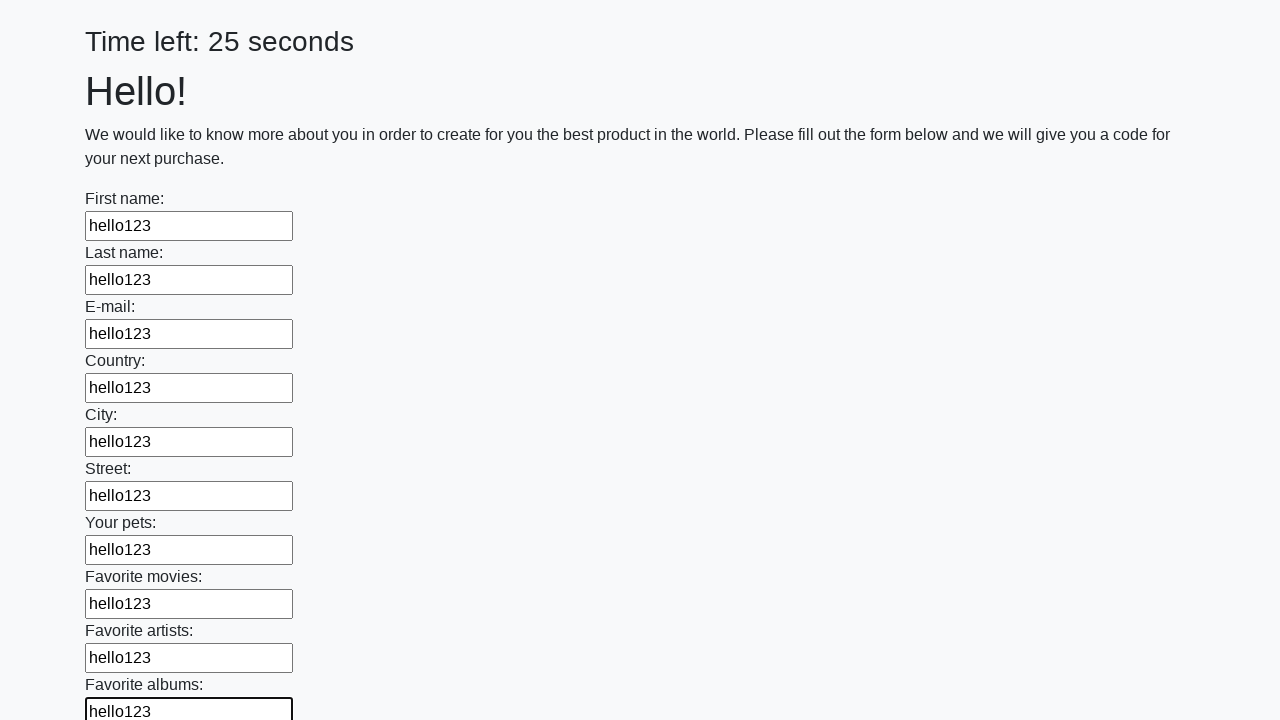

Filled input field with 'hello123' on input >> nth=10
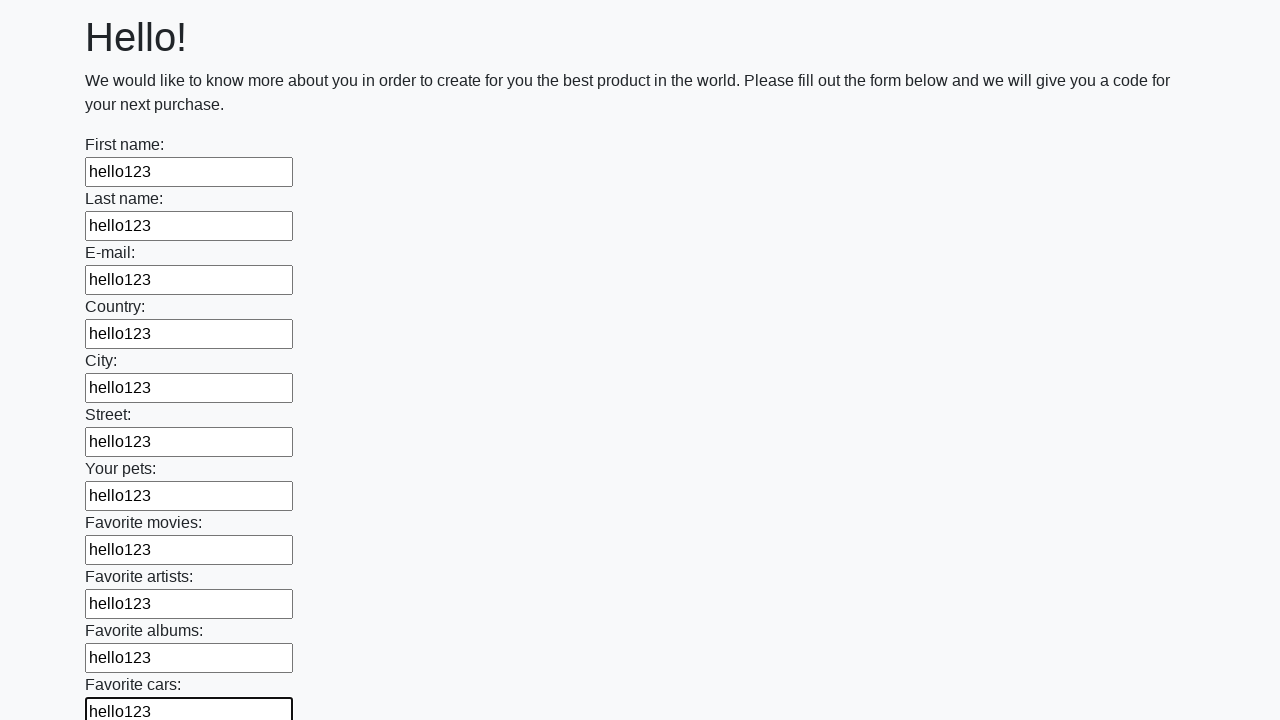

Filled input field with 'hello123' on input >> nth=11
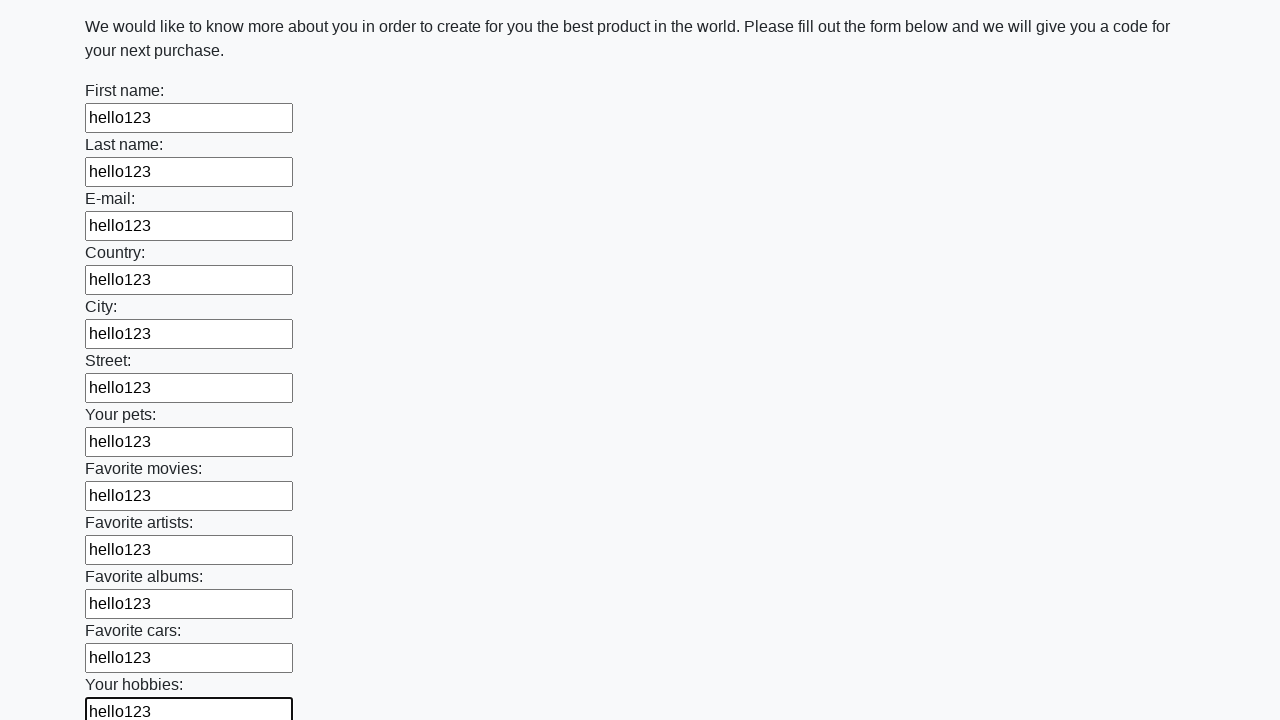

Filled input field with 'hello123' on input >> nth=12
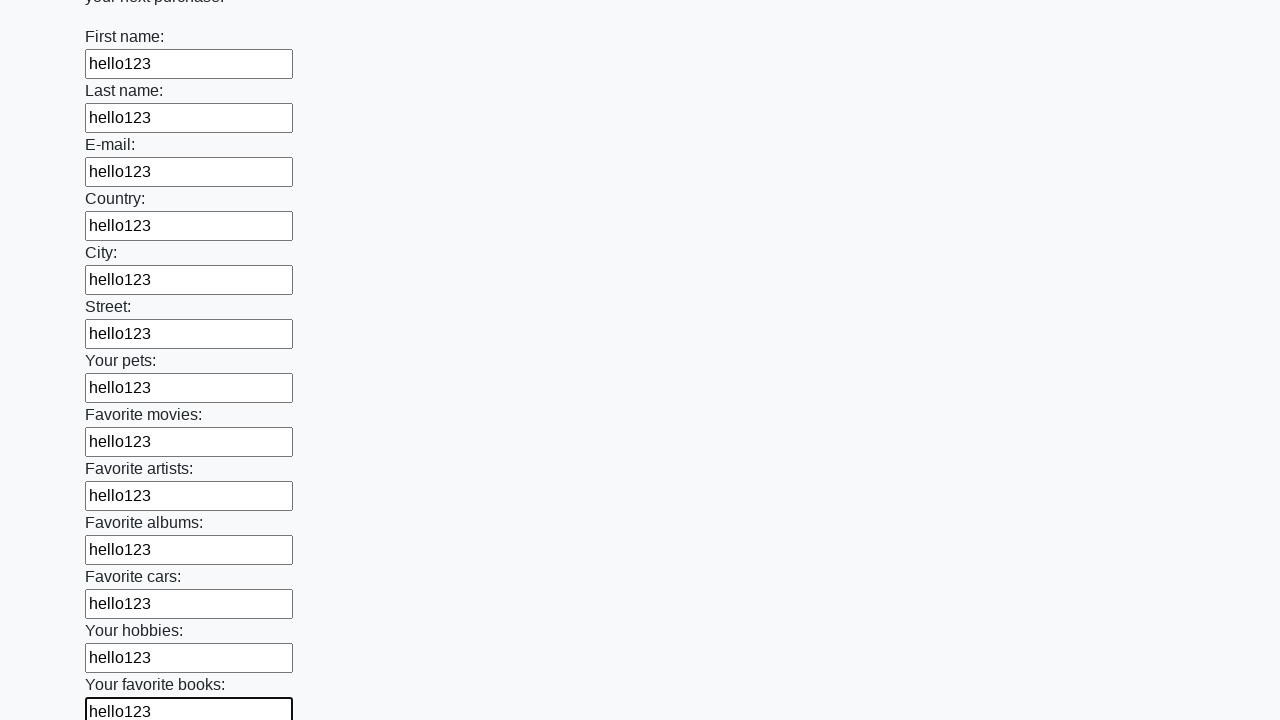

Filled input field with 'hello123' on input >> nth=13
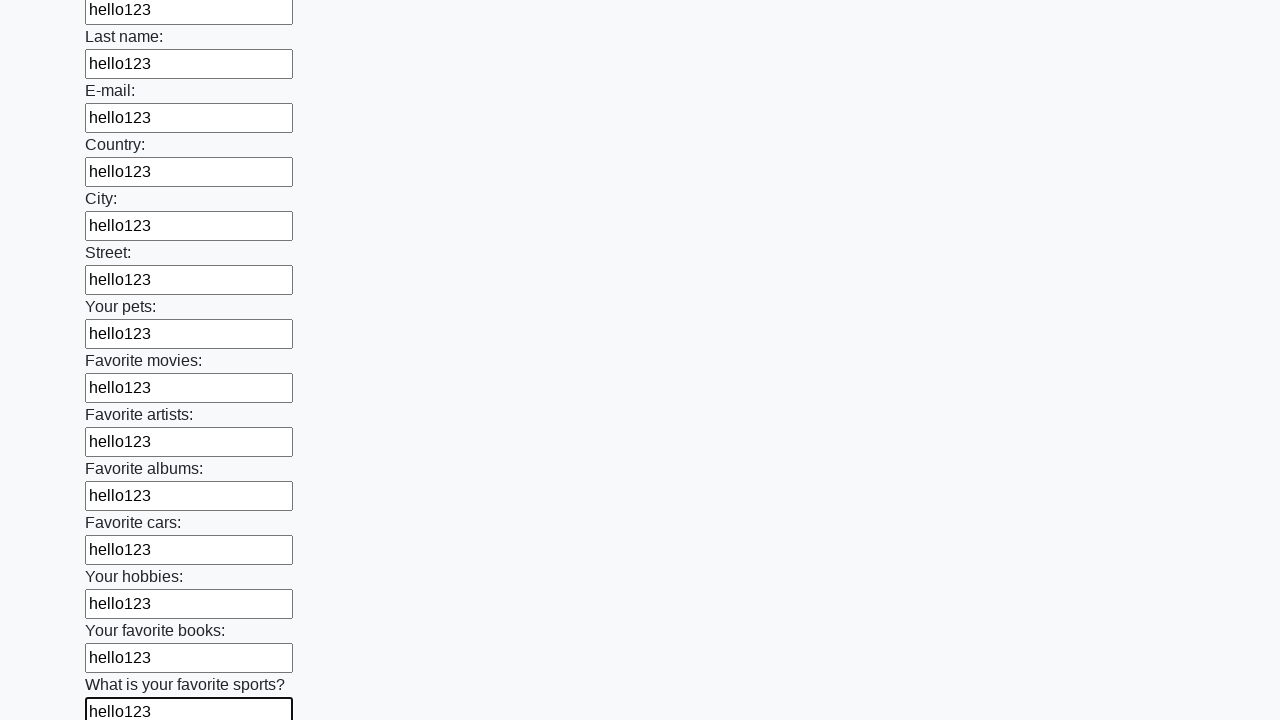

Filled input field with 'hello123' on input >> nth=14
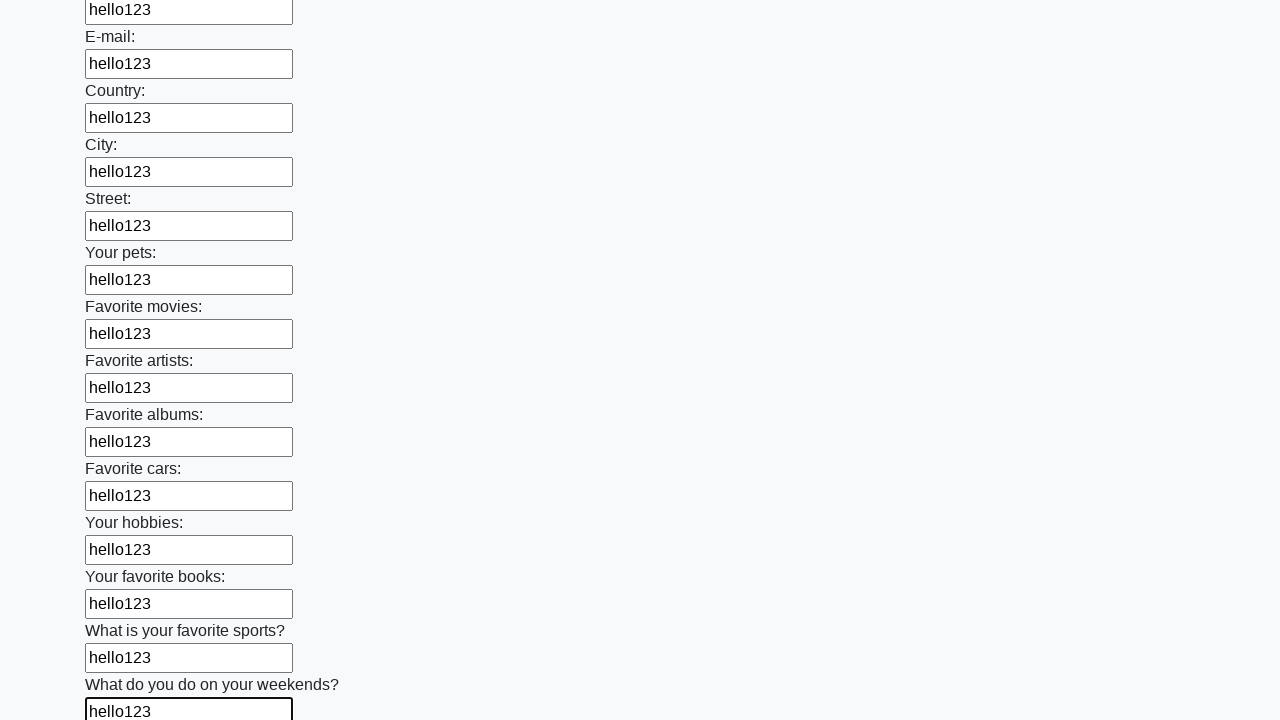

Filled input field with 'hello123' on input >> nth=15
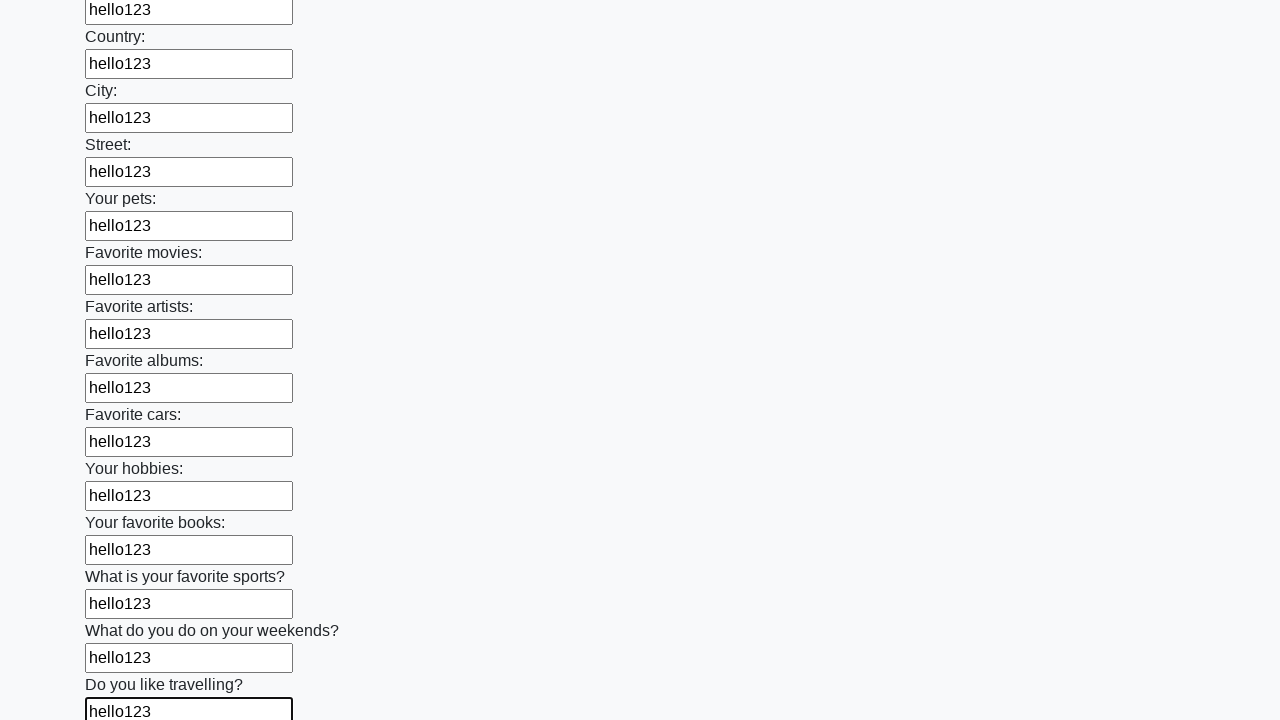

Filled input field with 'hello123' on input >> nth=16
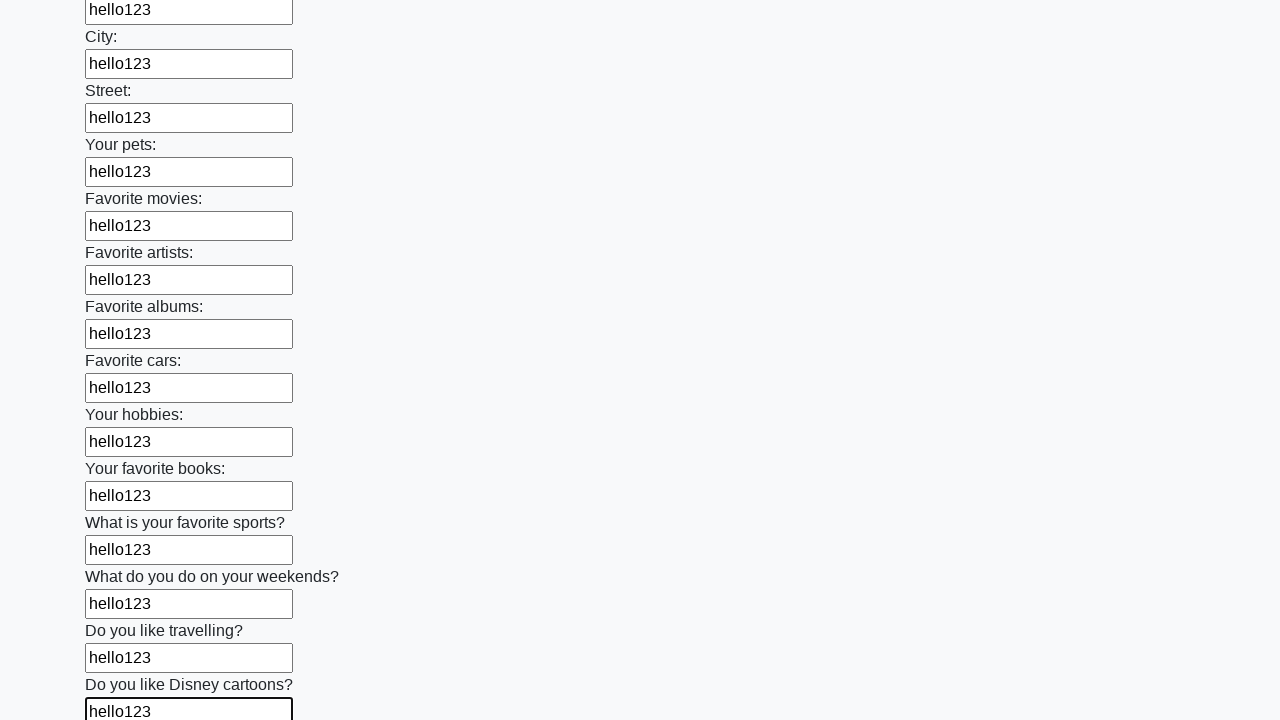

Filled input field with 'hello123' on input >> nth=17
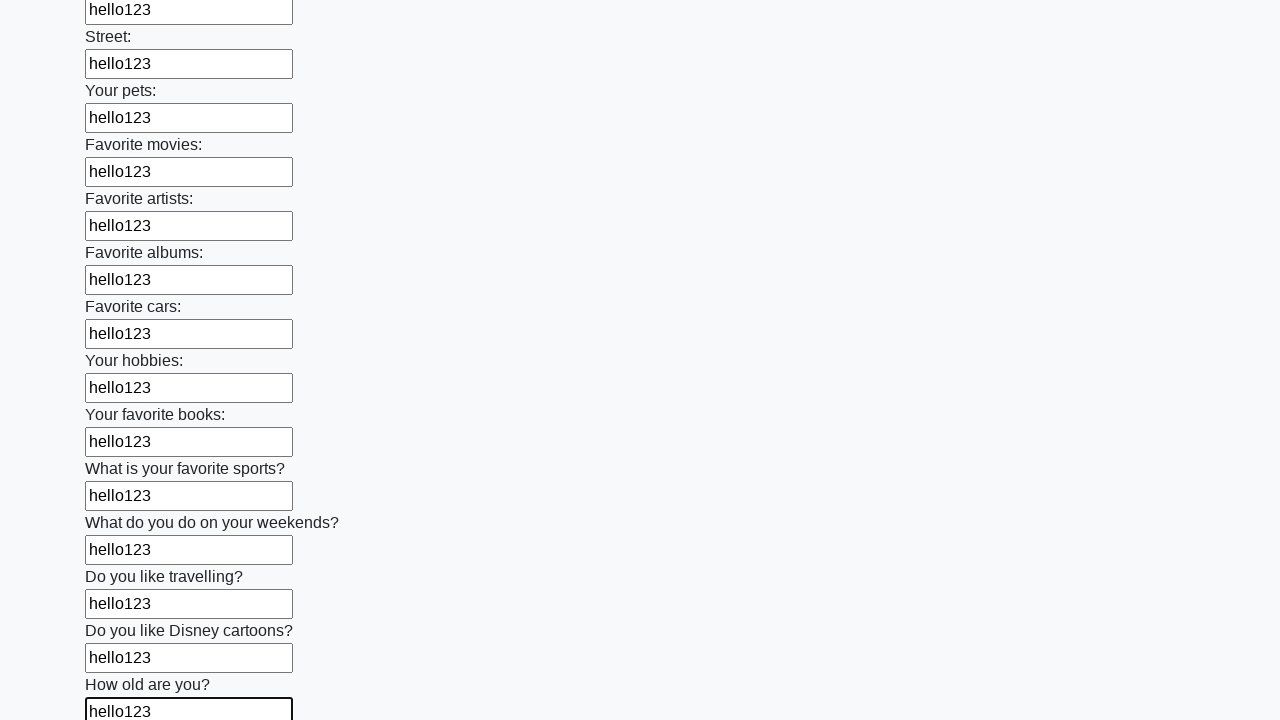

Filled input field with 'hello123' on input >> nth=18
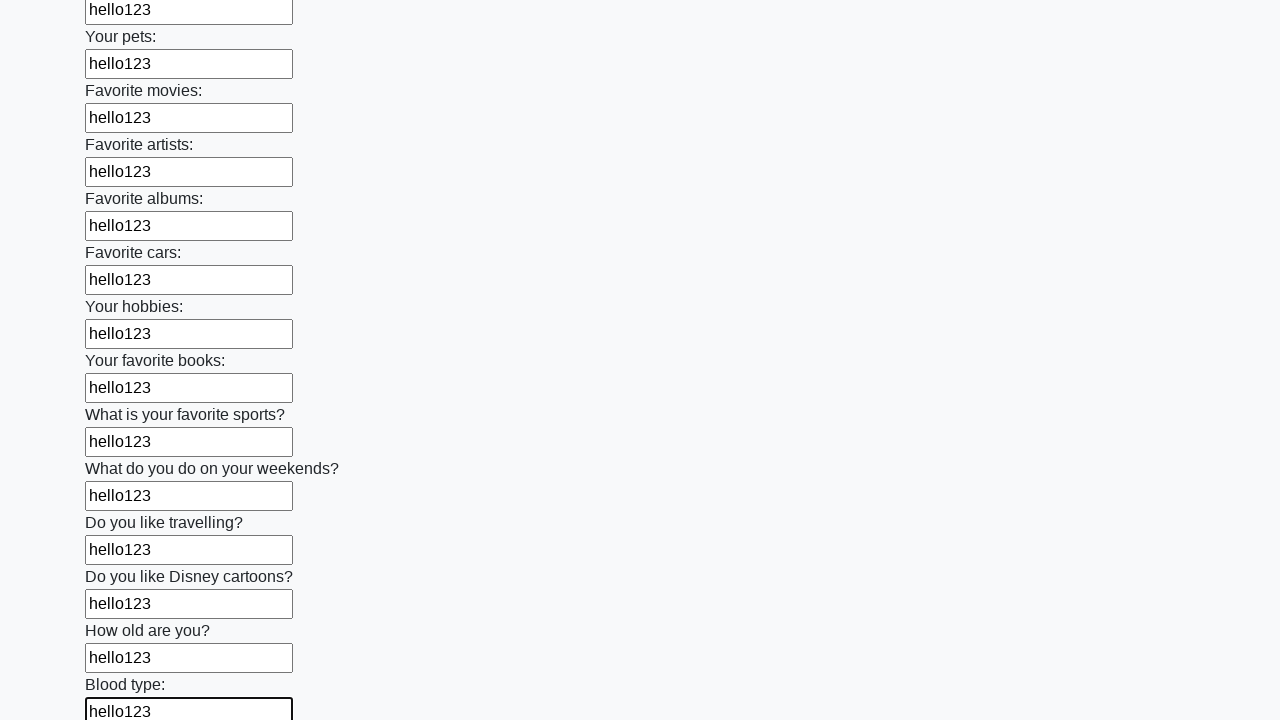

Filled input field with 'hello123' on input >> nth=19
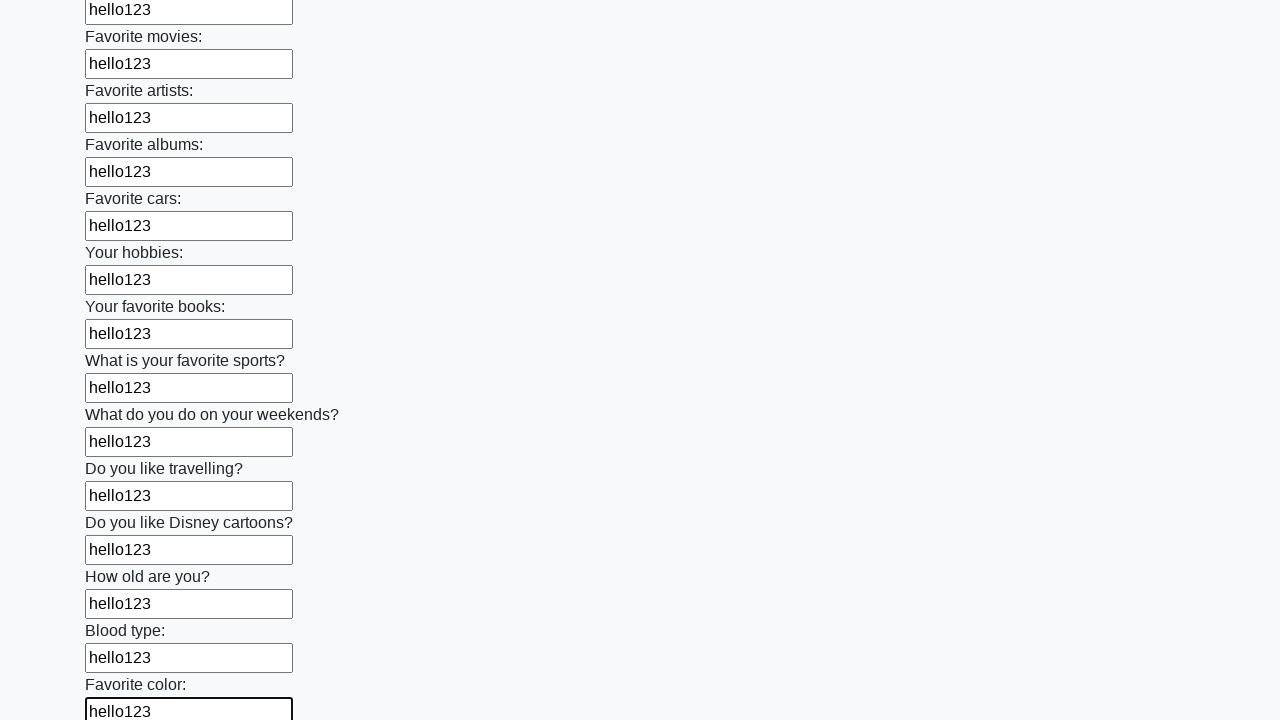

Filled input field with 'hello123' on input >> nth=20
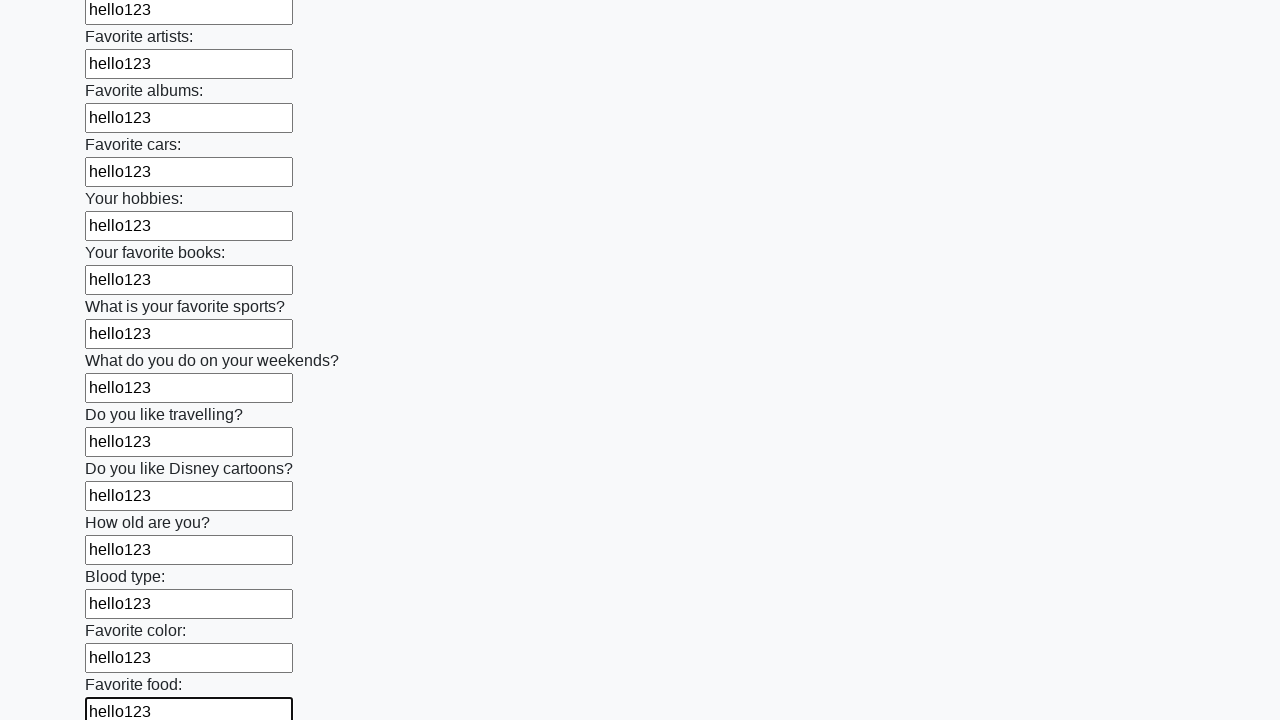

Filled input field with 'hello123' on input >> nth=21
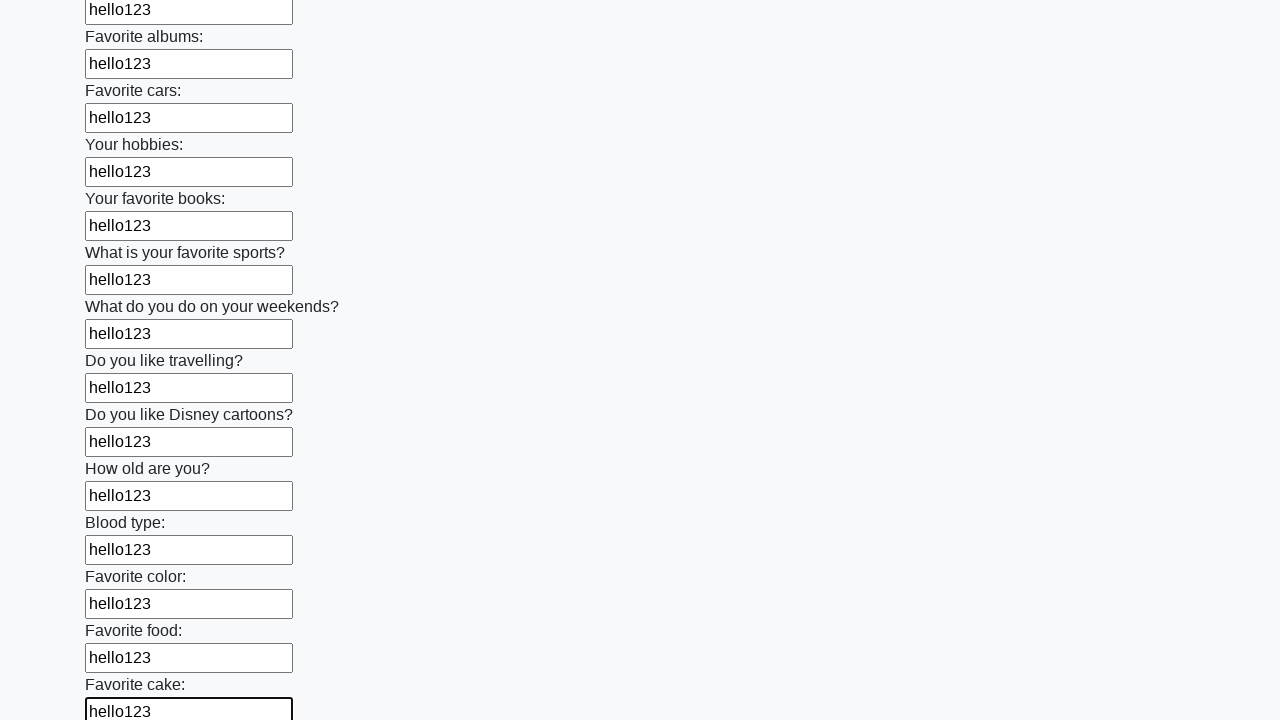

Filled input field with 'hello123' on input >> nth=22
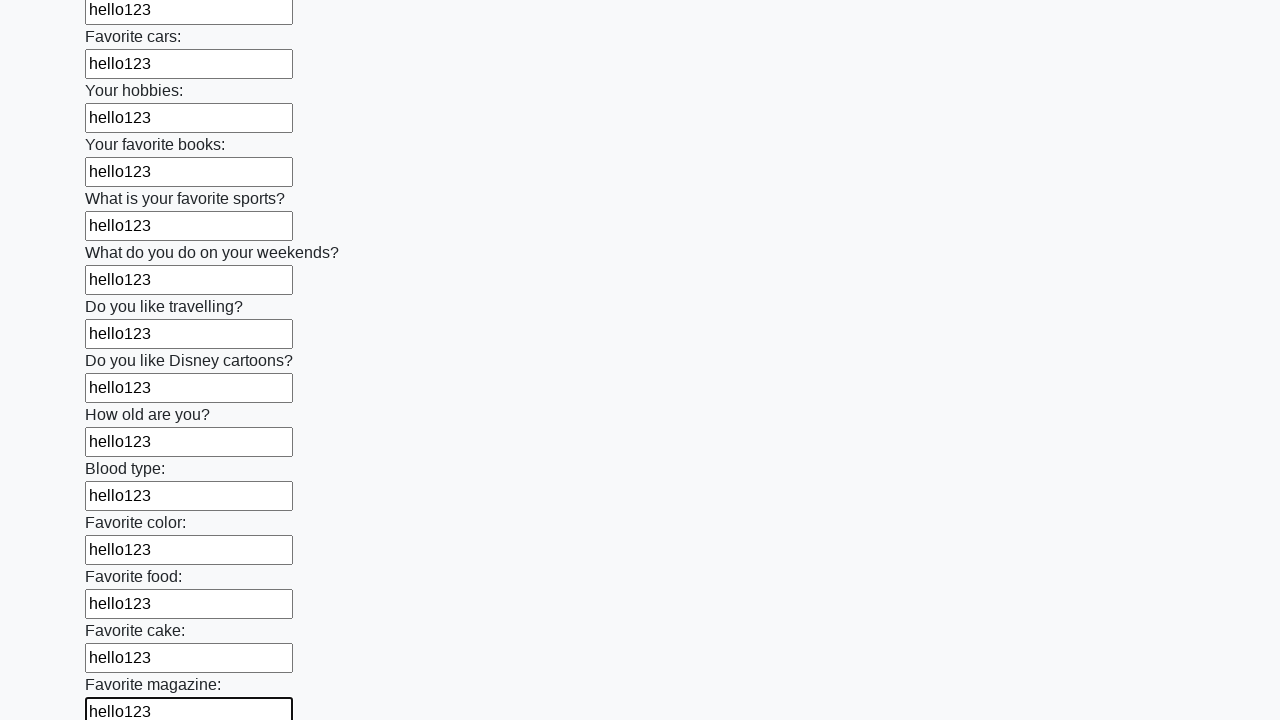

Filled input field with 'hello123' on input >> nth=23
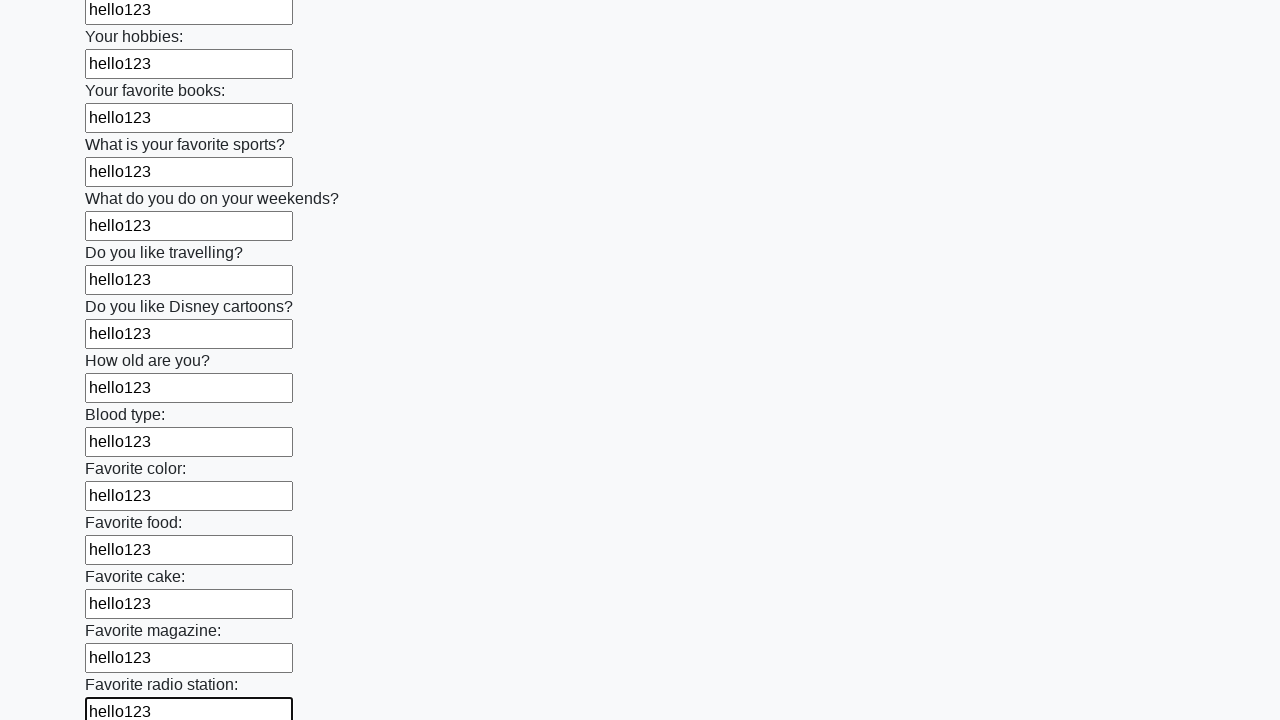

Filled input field with 'hello123' on input >> nth=24
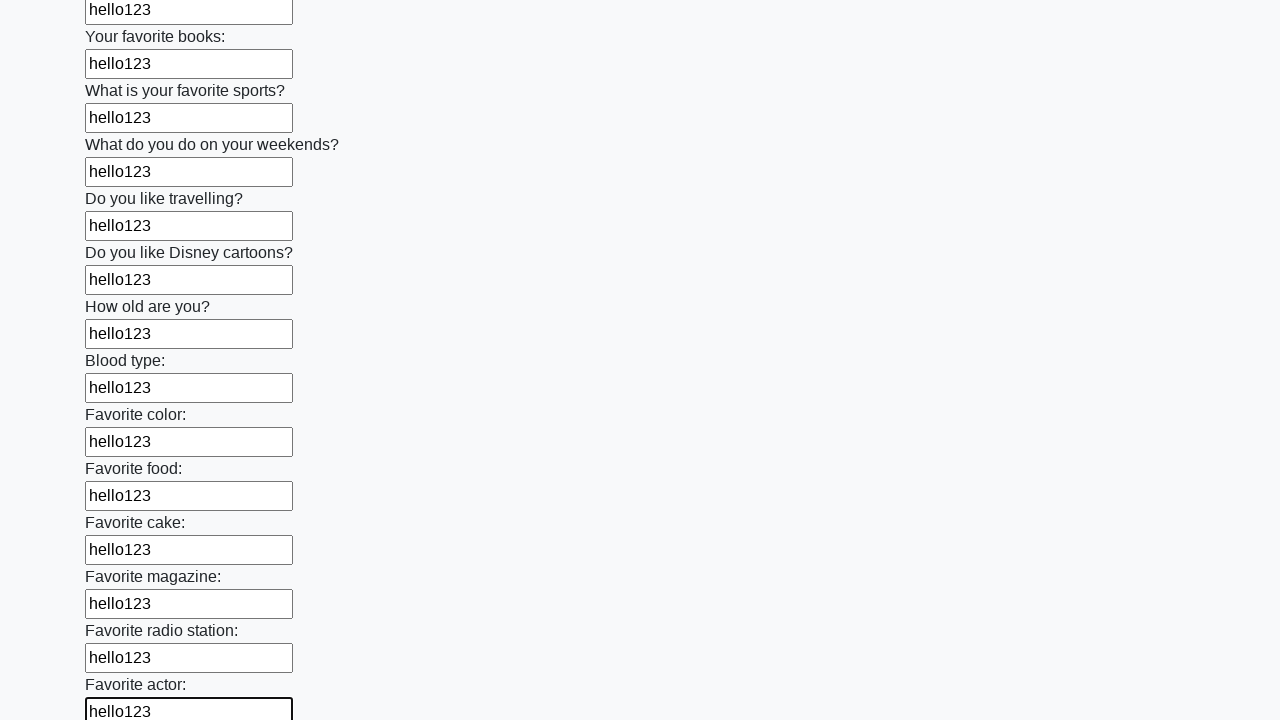

Filled input field with 'hello123' on input >> nth=25
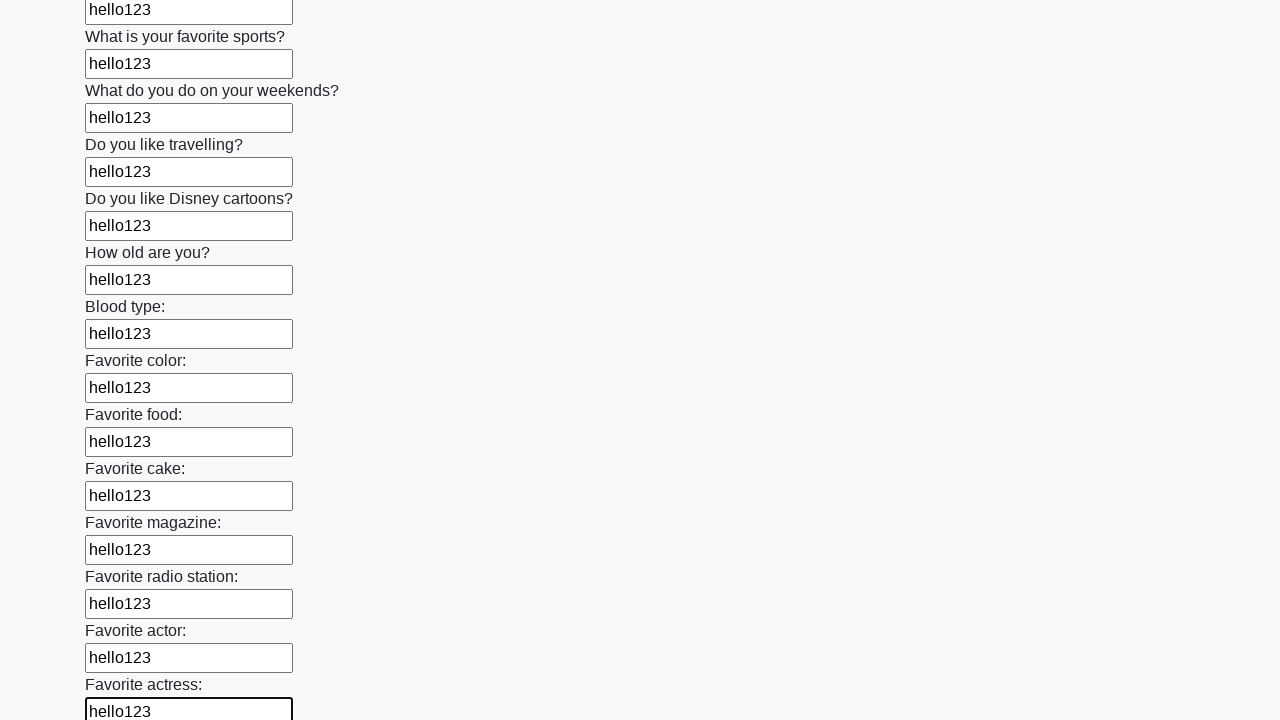

Filled input field with 'hello123' on input >> nth=26
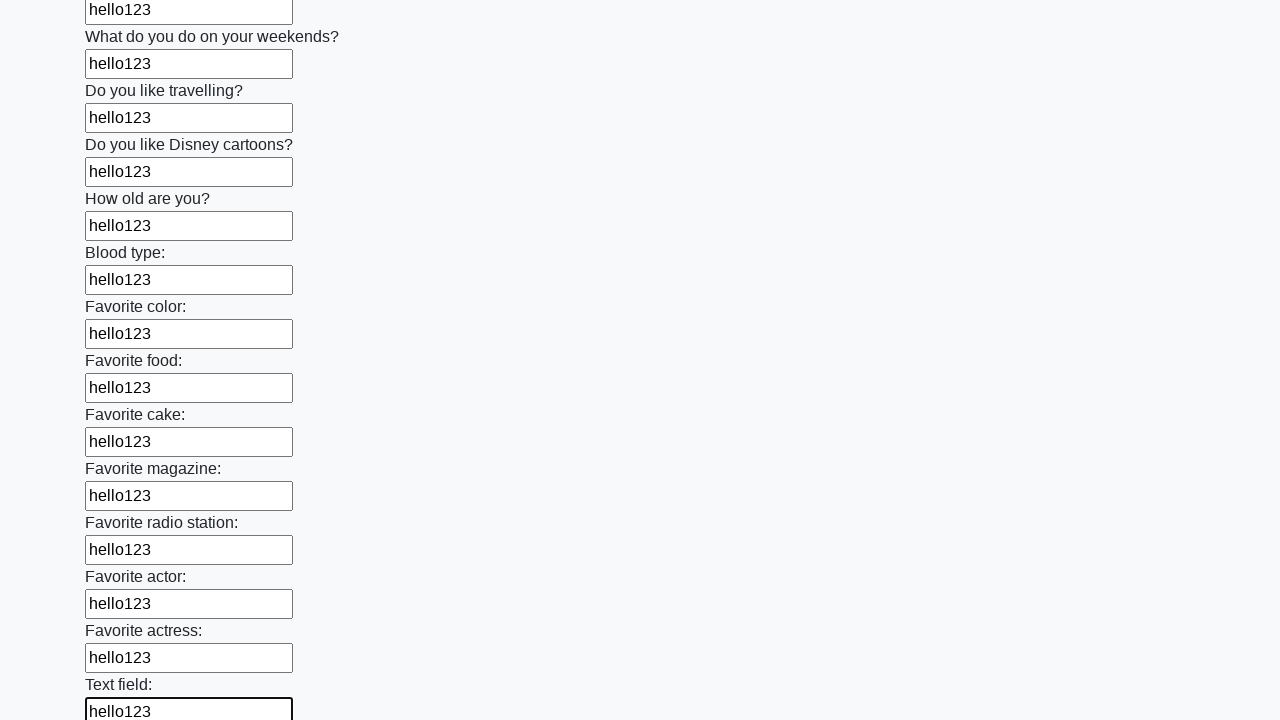

Filled input field with 'hello123' on input >> nth=27
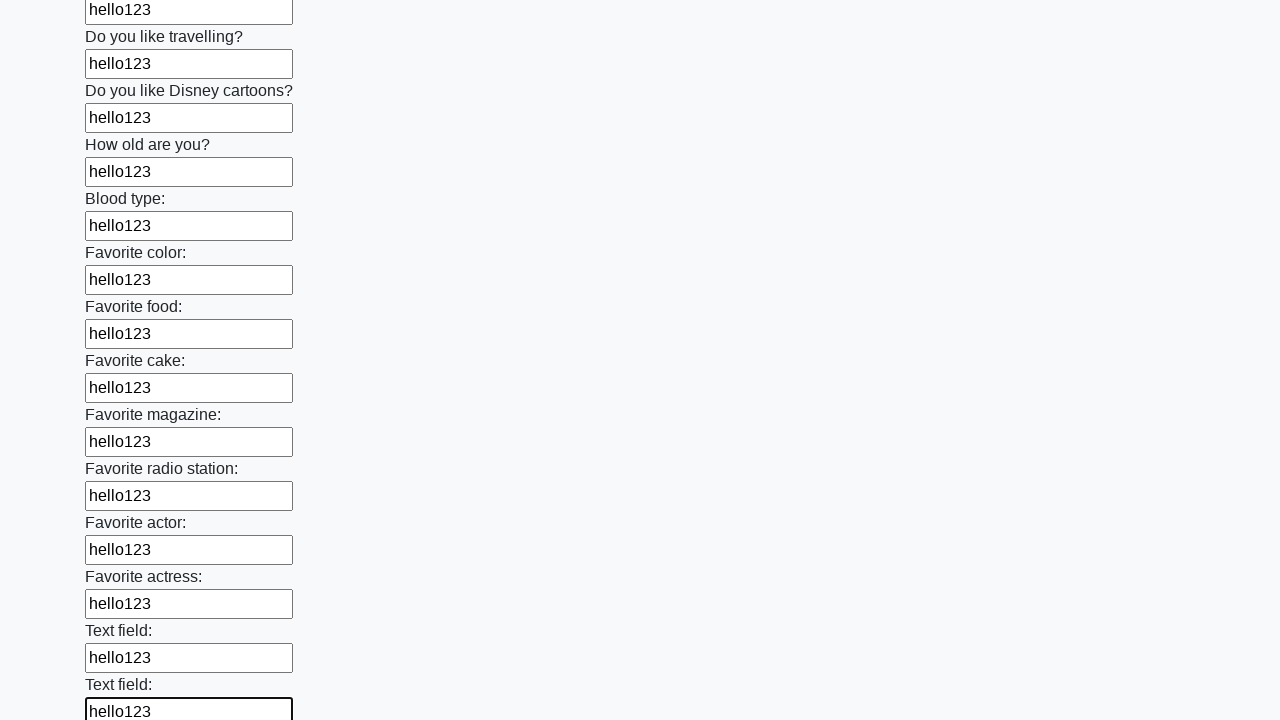

Filled input field with 'hello123' on input >> nth=28
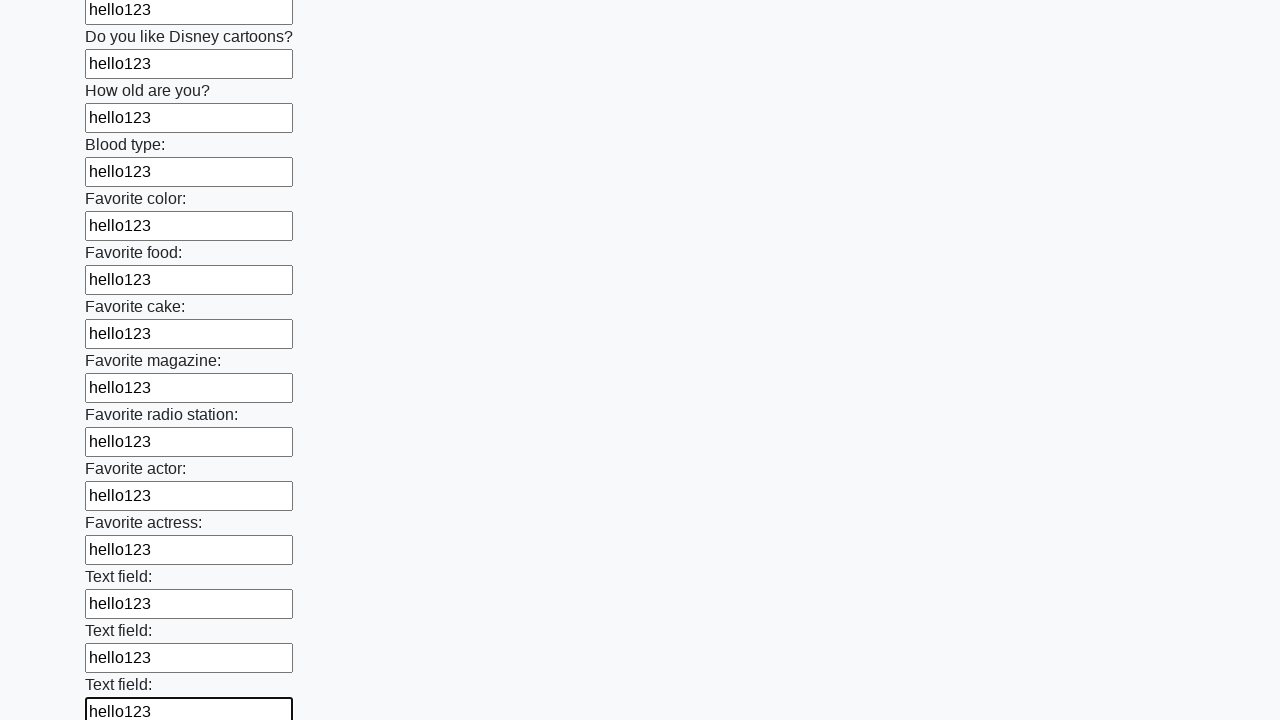

Filled input field with 'hello123' on input >> nth=29
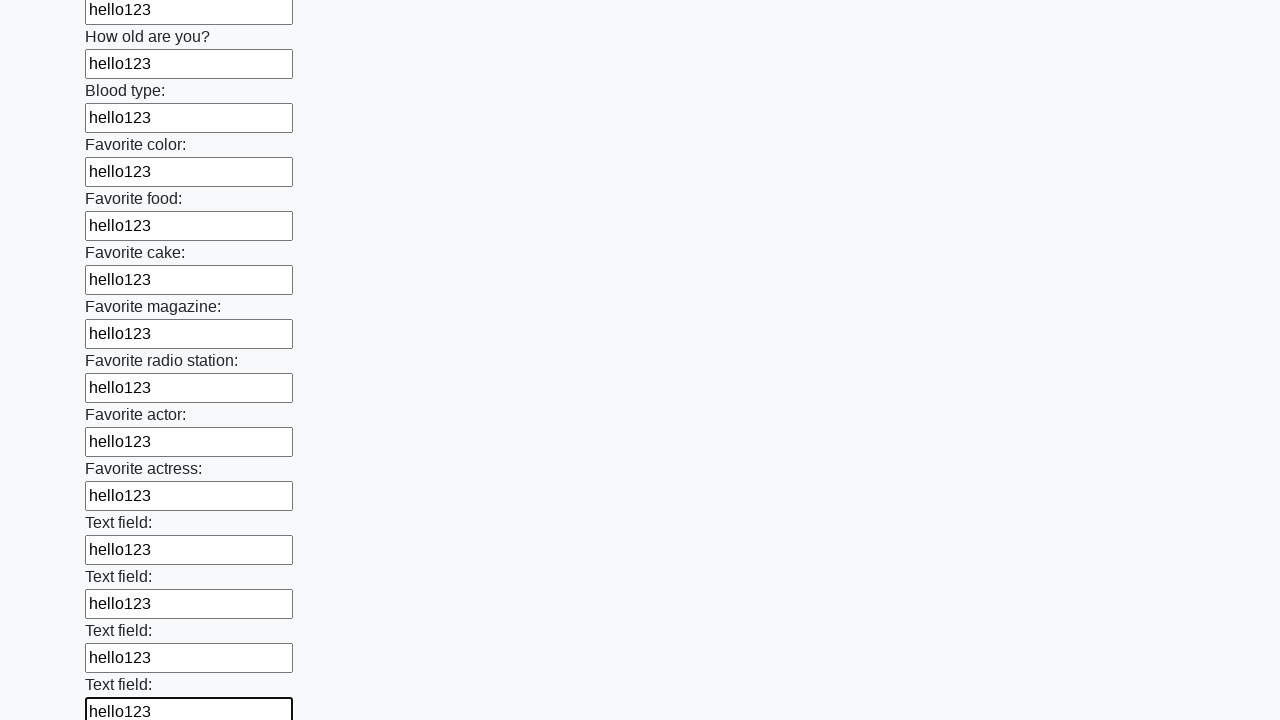

Filled input field with 'hello123' on input >> nth=30
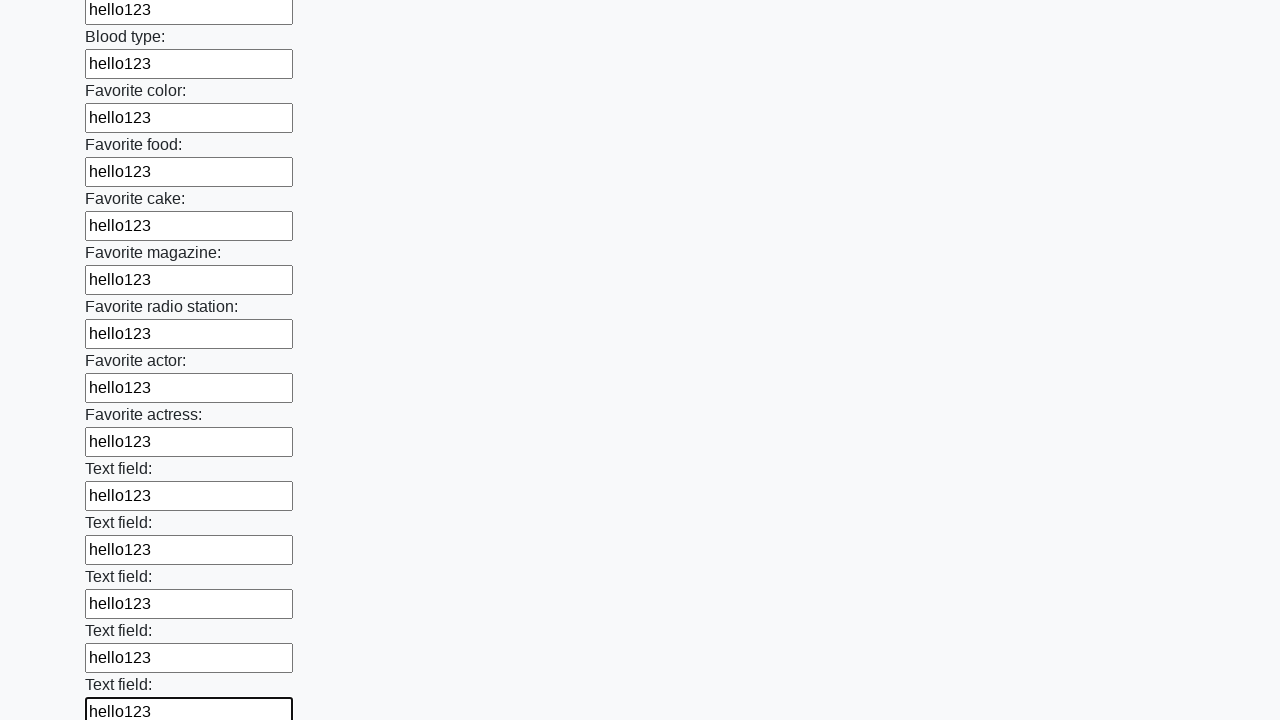

Filled input field with 'hello123' on input >> nth=31
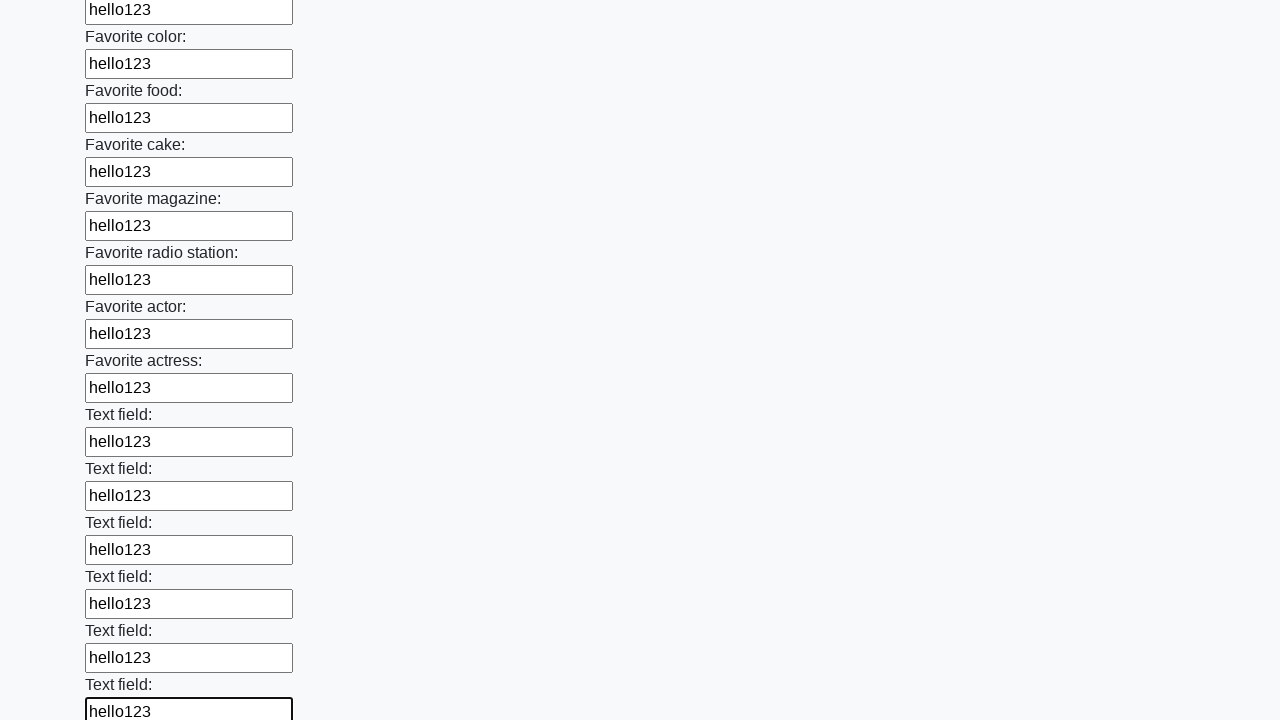

Filled input field with 'hello123' on input >> nth=32
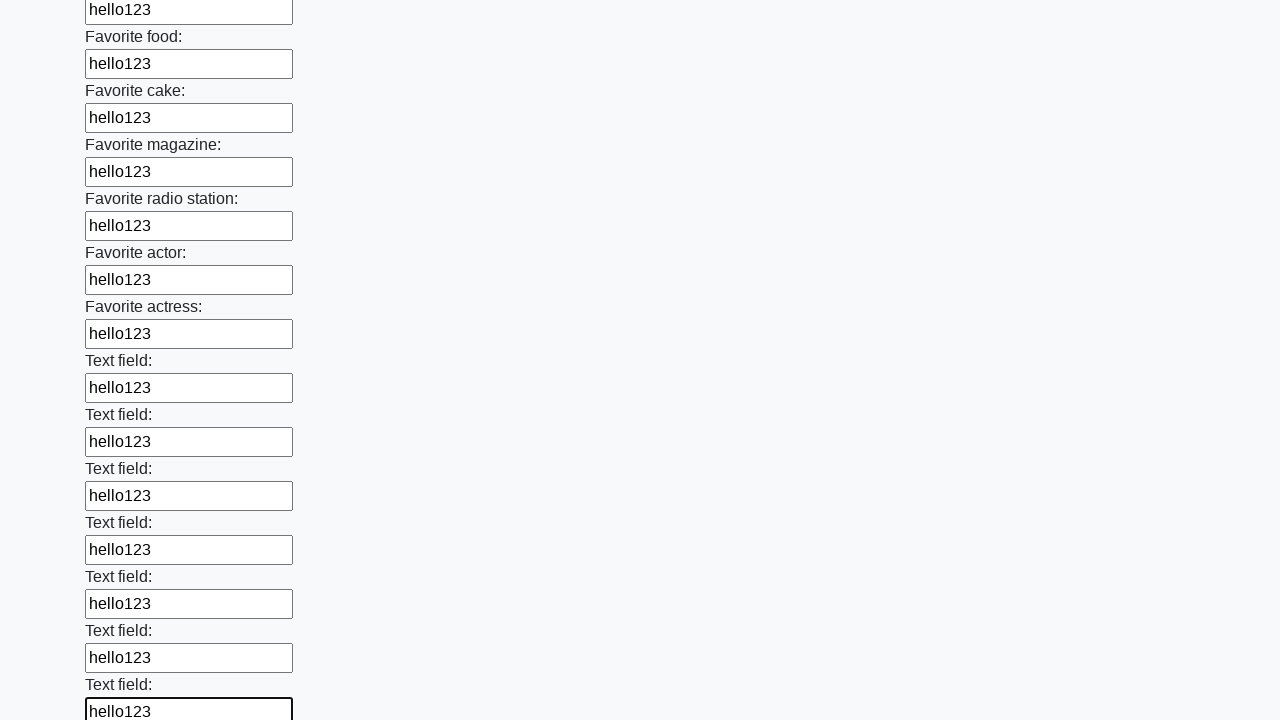

Filled input field with 'hello123' on input >> nth=33
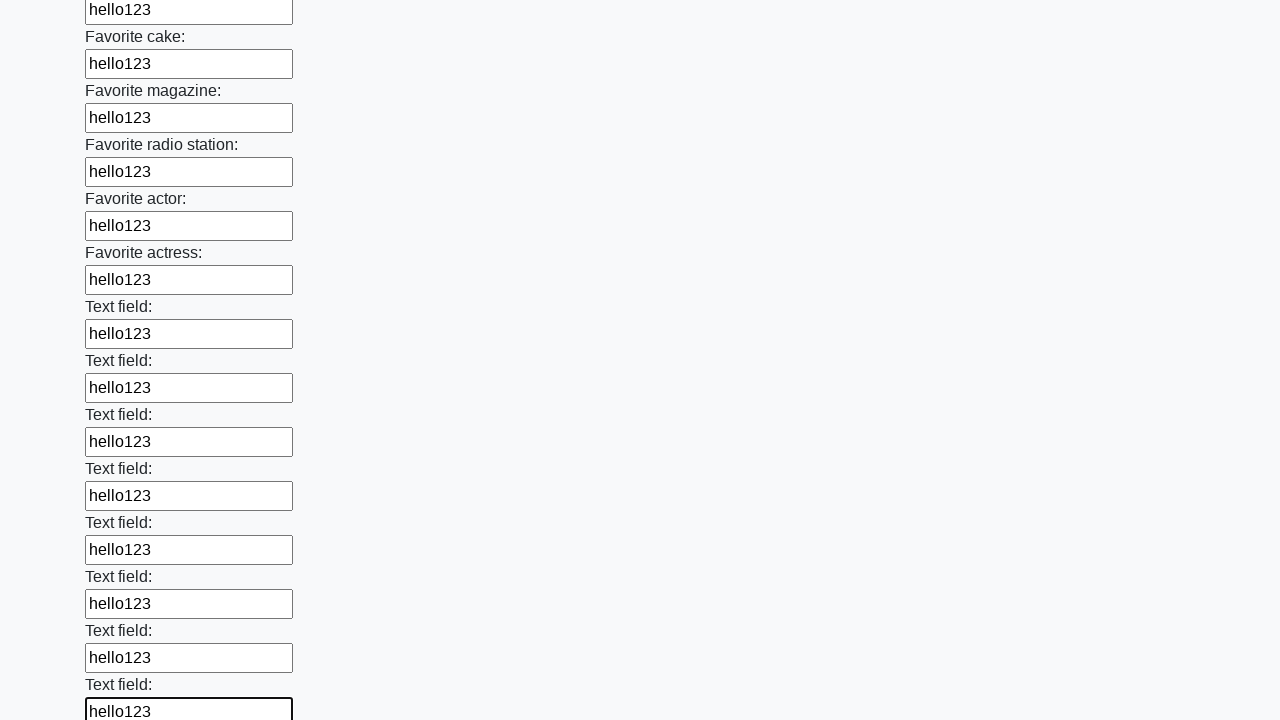

Filled input field with 'hello123' on input >> nth=34
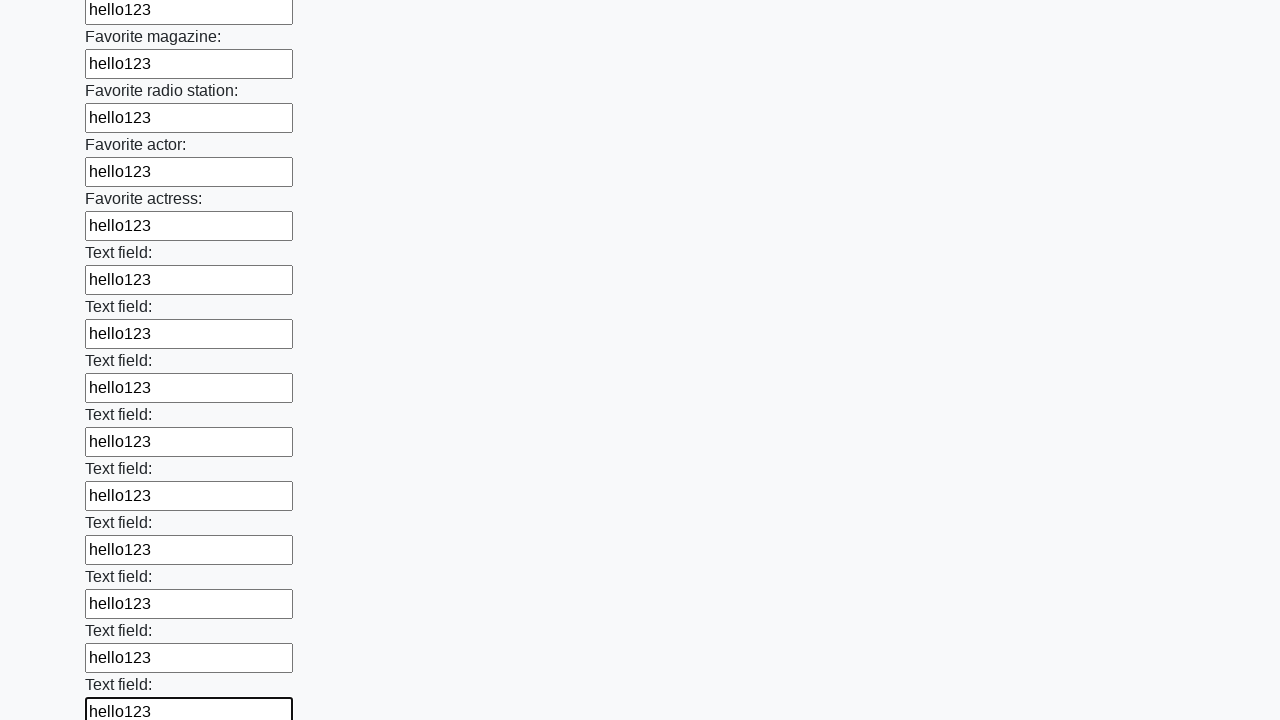

Filled input field with 'hello123' on input >> nth=35
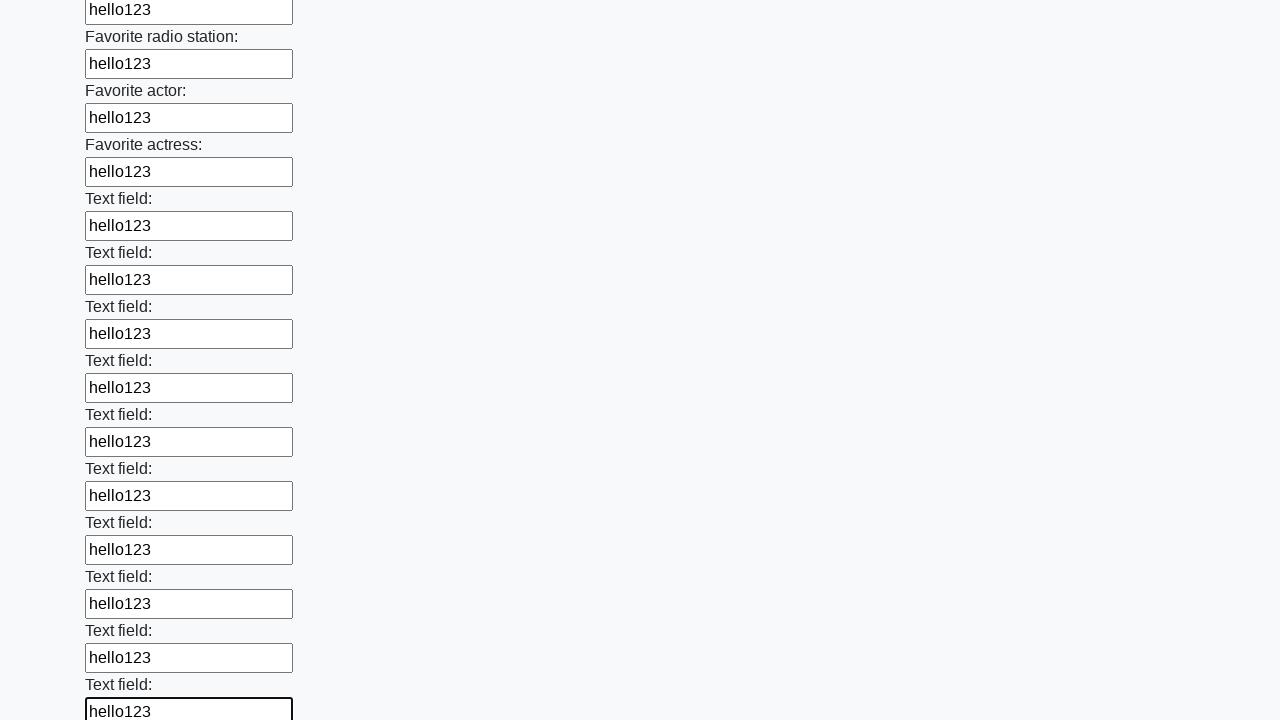

Filled input field with 'hello123' on input >> nth=36
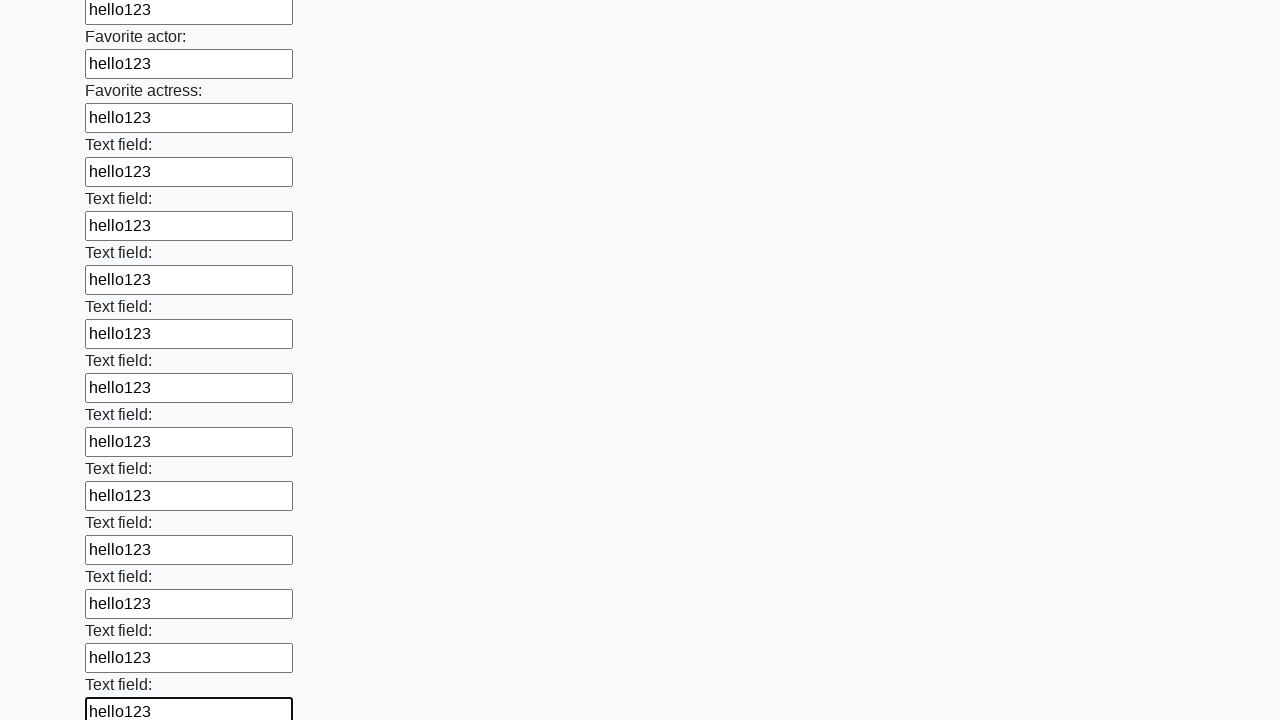

Filled input field with 'hello123' on input >> nth=37
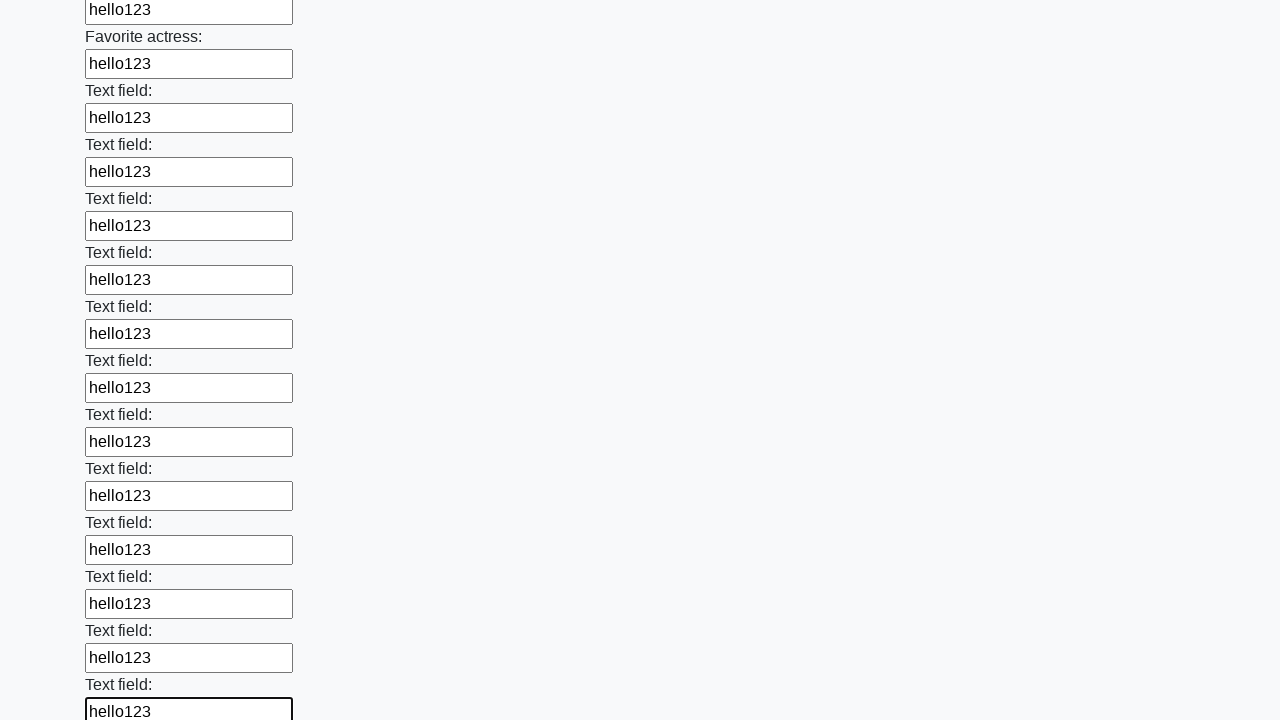

Filled input field with 'hello123' on input >> nth=38
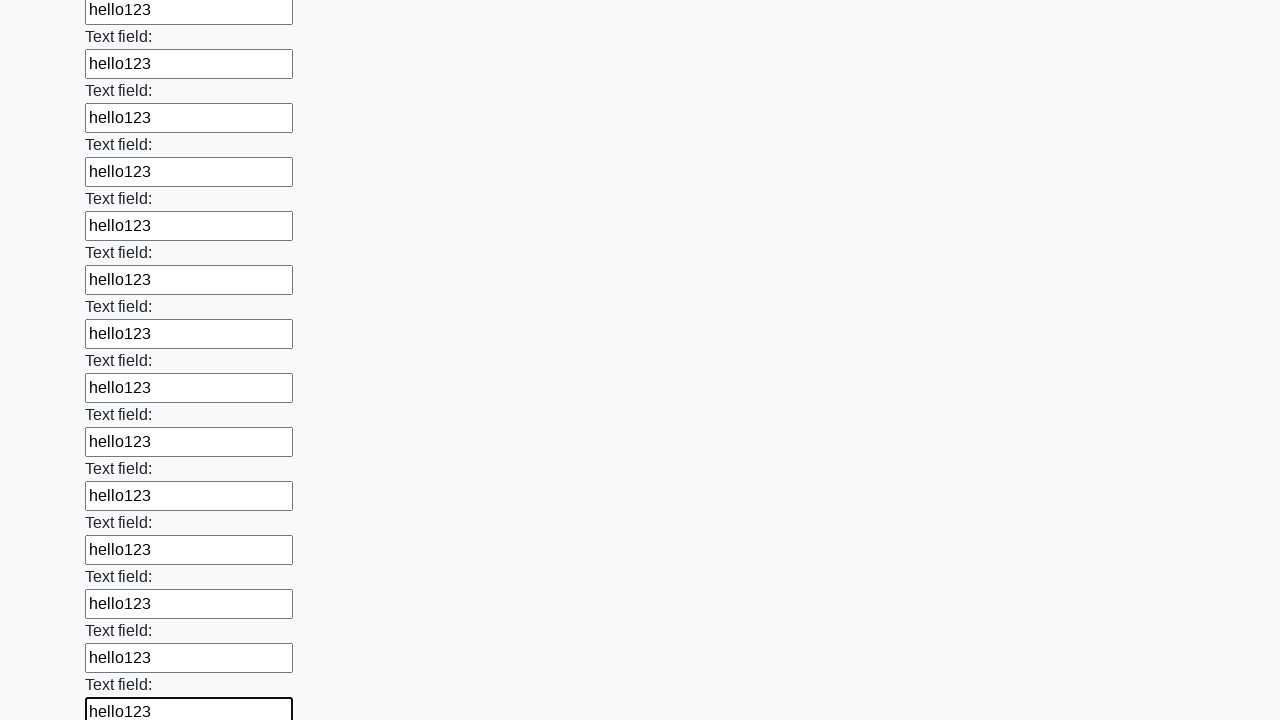

Filled input field with 'hello123' on input >> nth=39
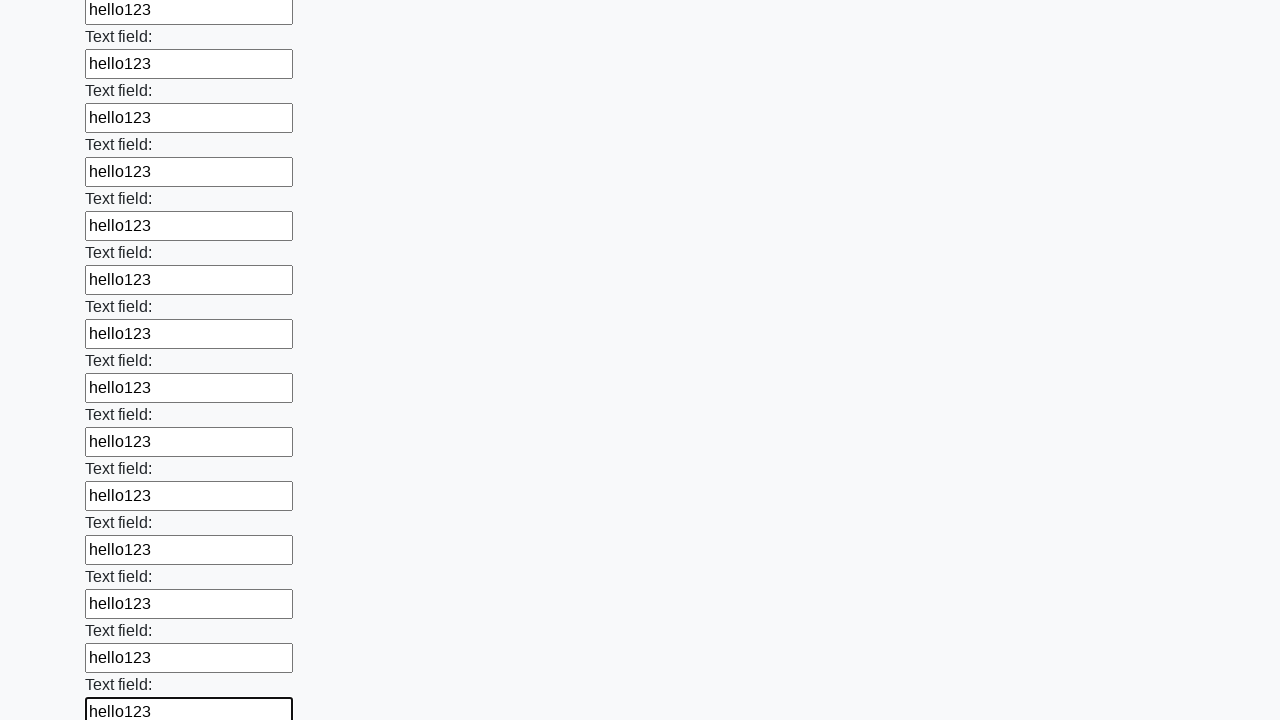

Filled input field with 'hello123' on input >> nth=40
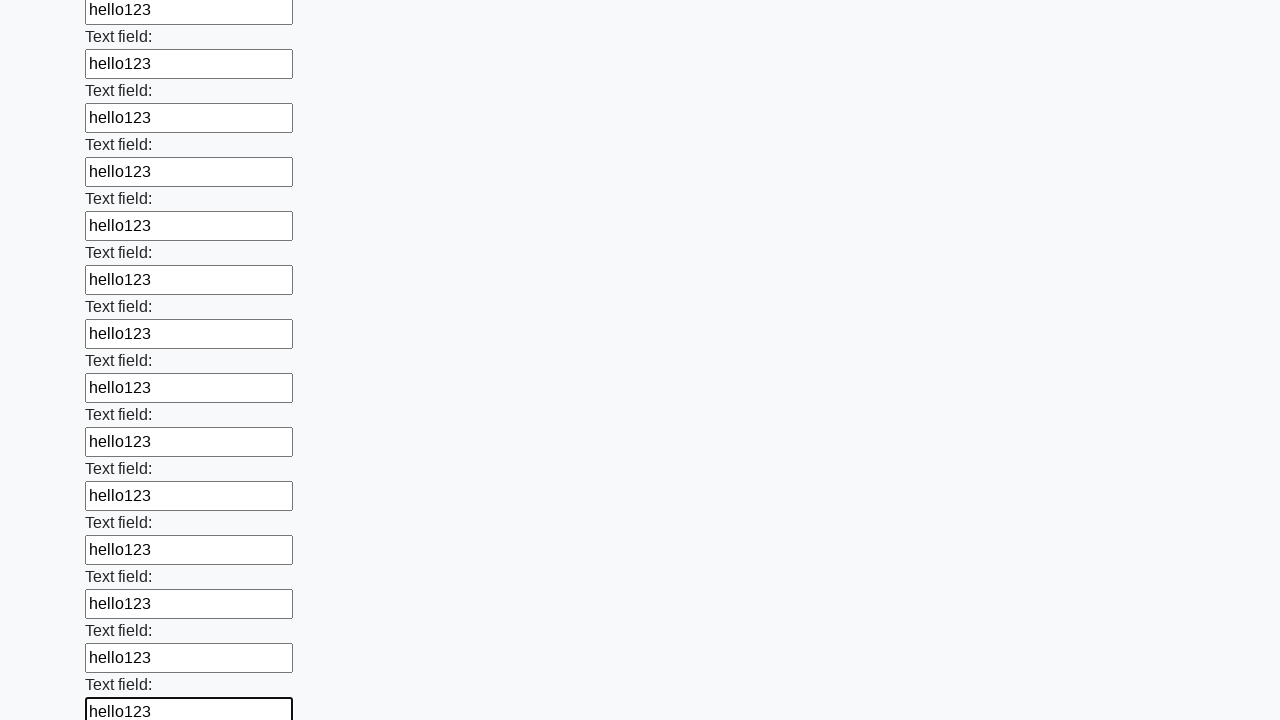

Filled input field with 'hello123' on input >> nth=41
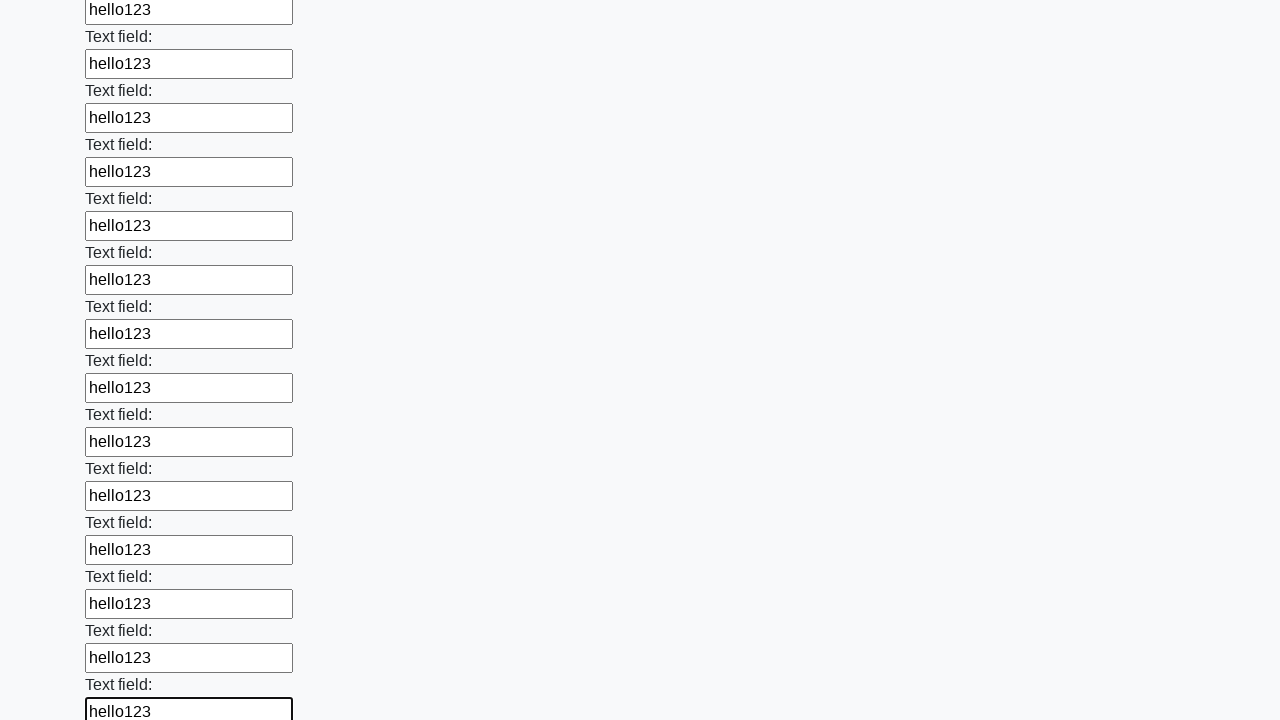

Filled input field with 'hello123' on input >> nth=42
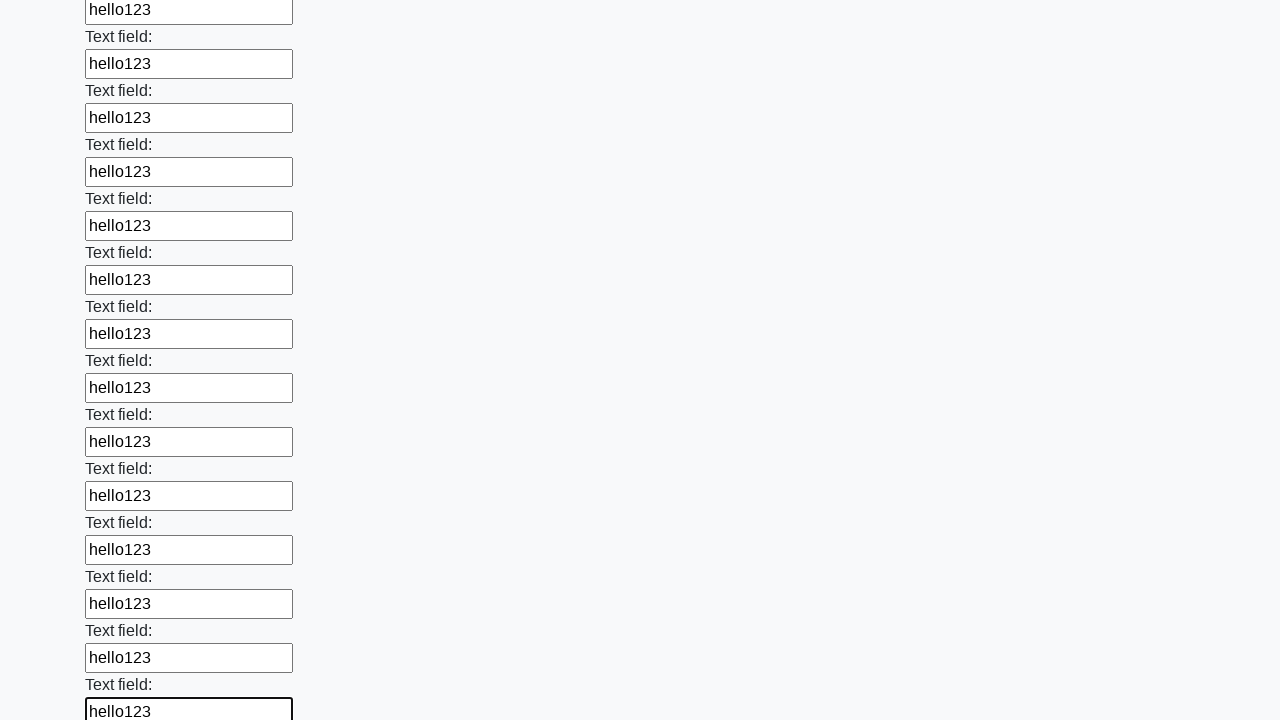

Filled input field with 'hello123' on input >> nth=43
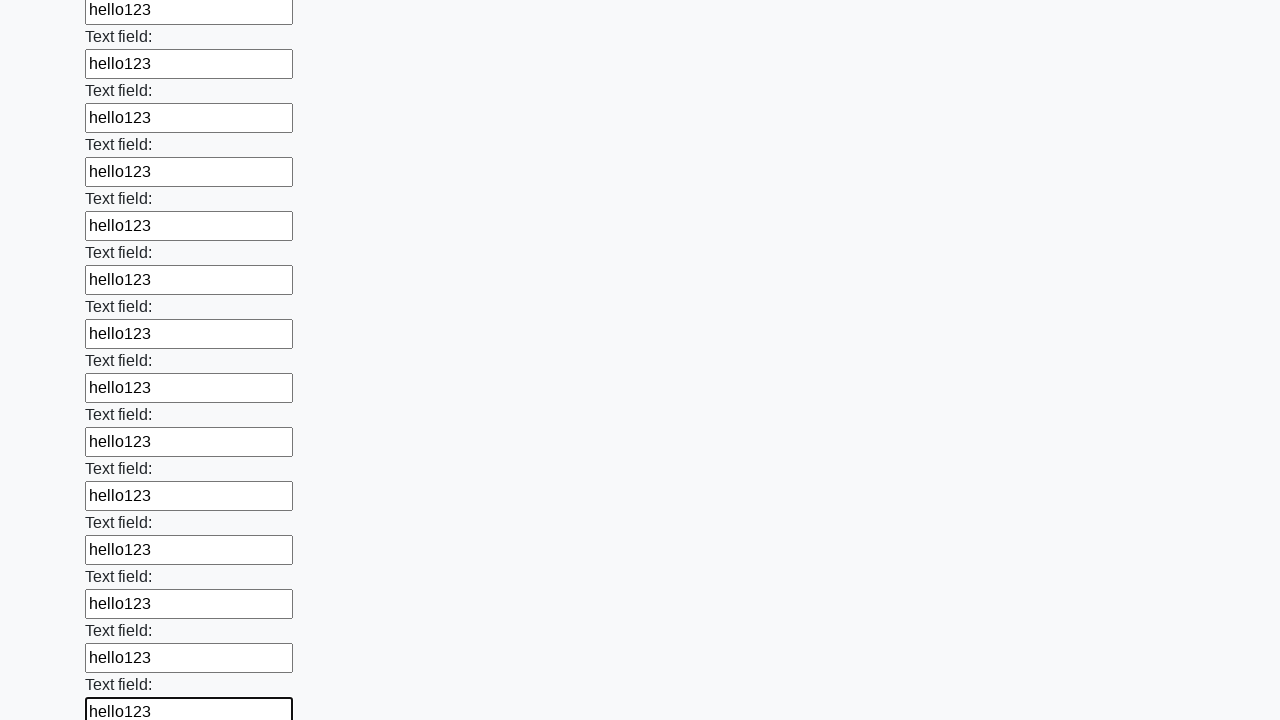

Filled input field with 'hello123' on input >> nth=44
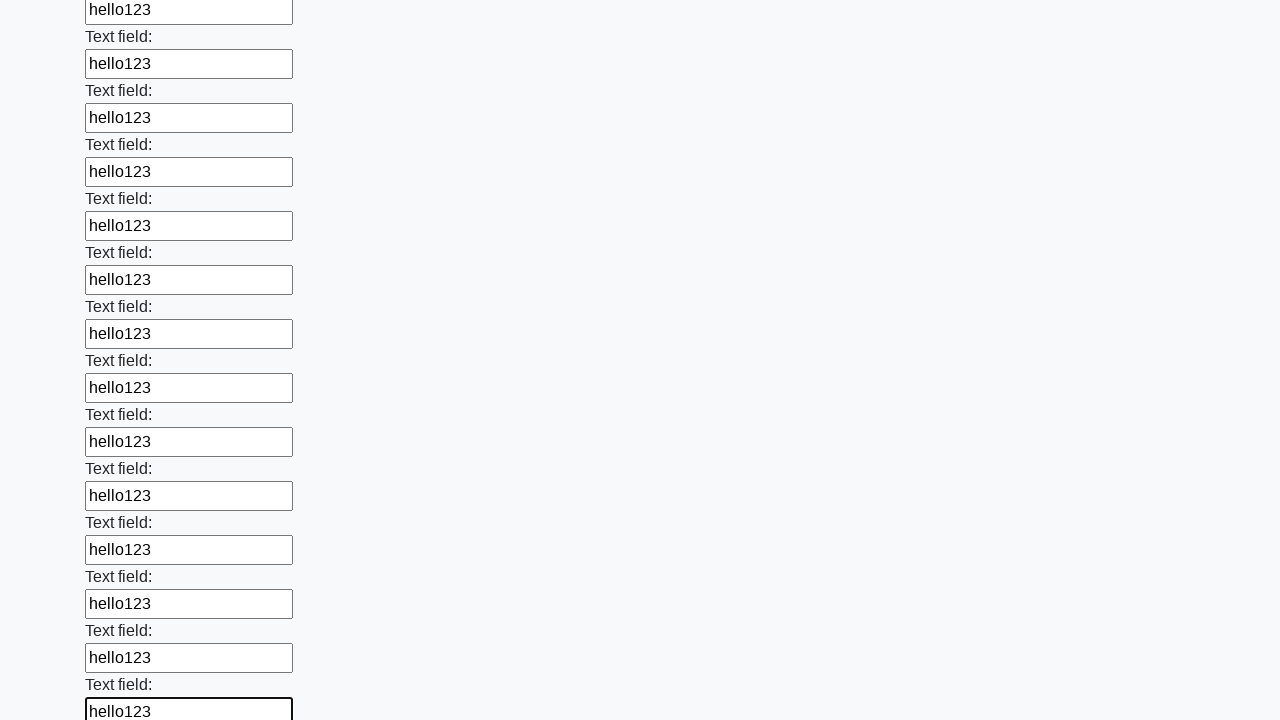

Filled input field with 'hello123' on input >> nth=45
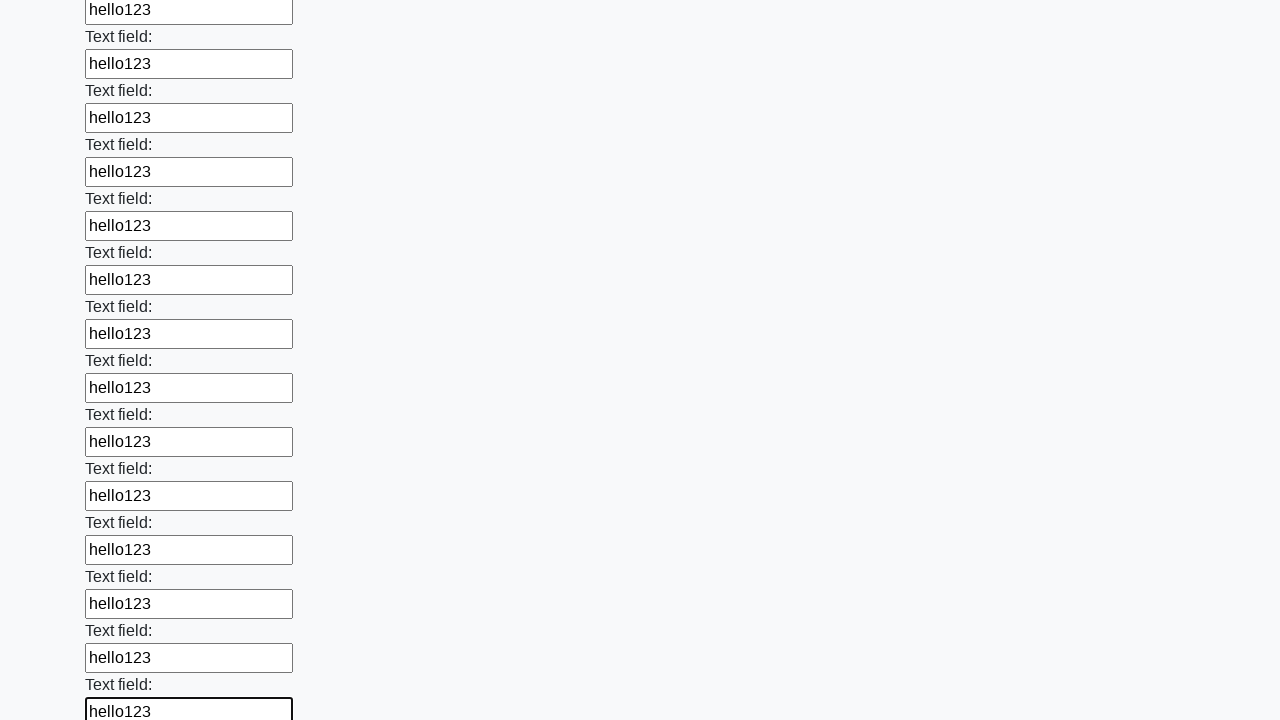

Filled input field with 'hello123' on input >> nth=46
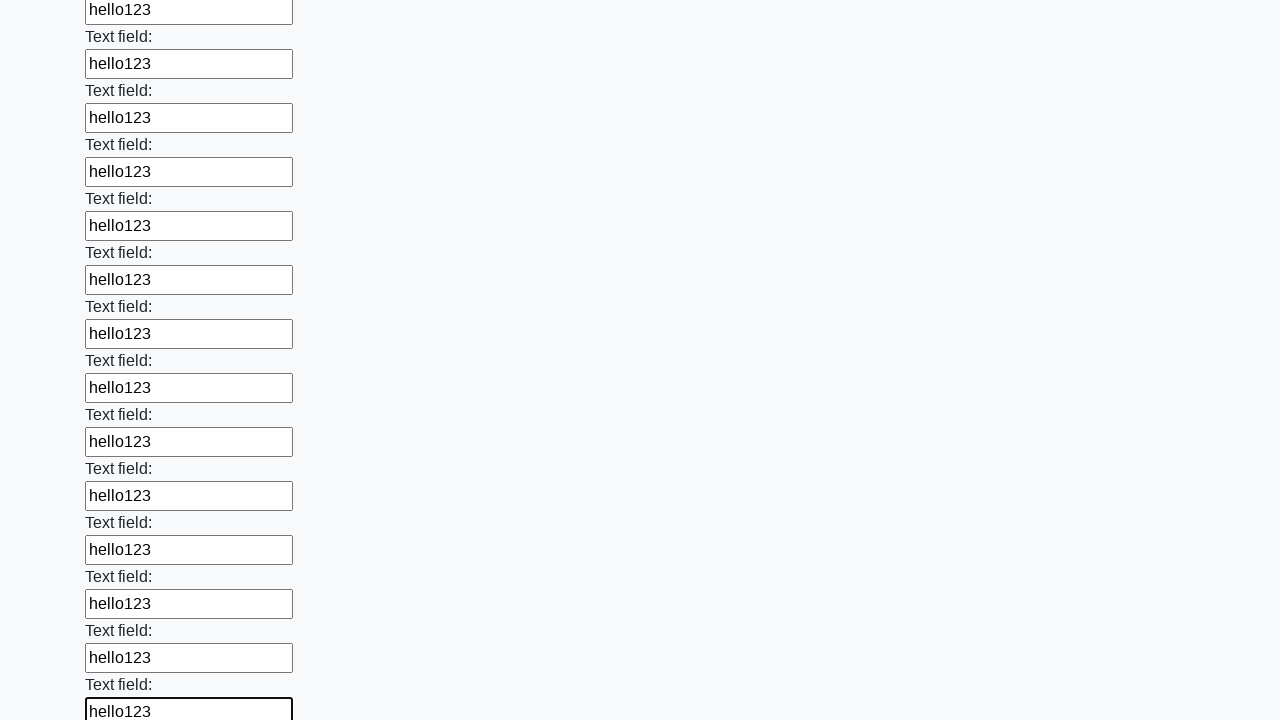

Filled input field with 'hello123' on input >> nth=47
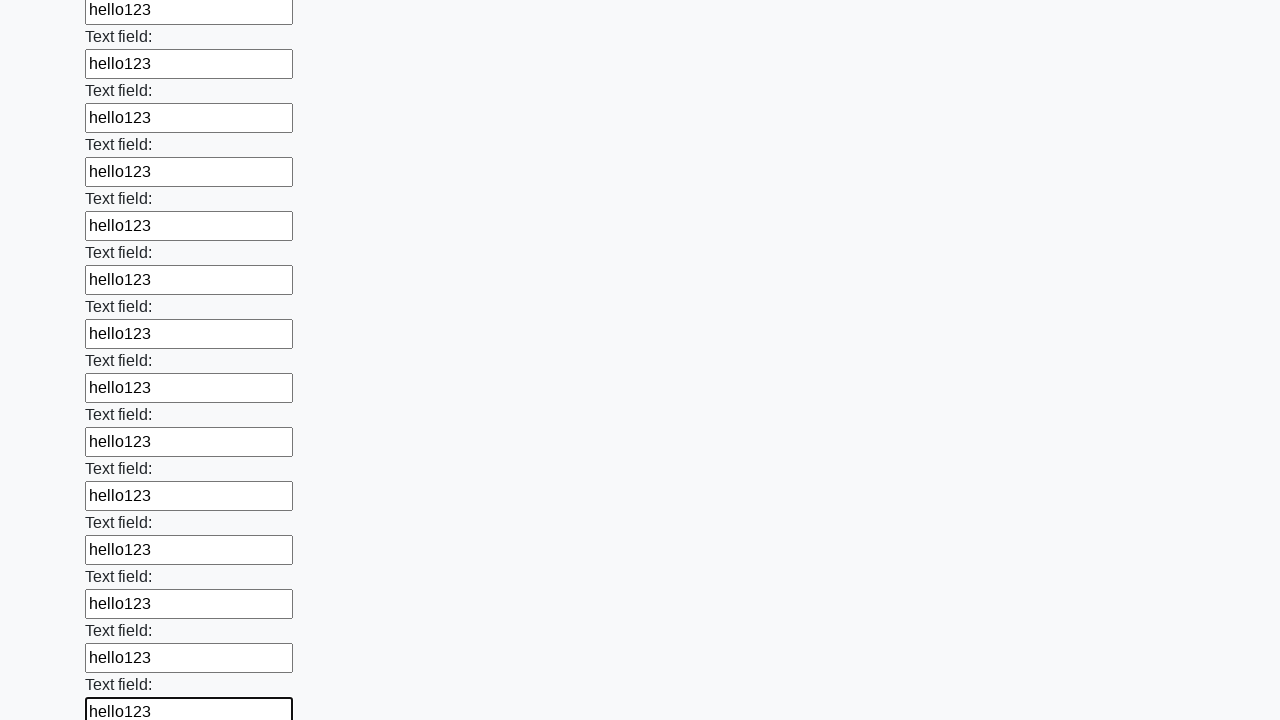

Filled input field with 'hello123' on input >> nth=48
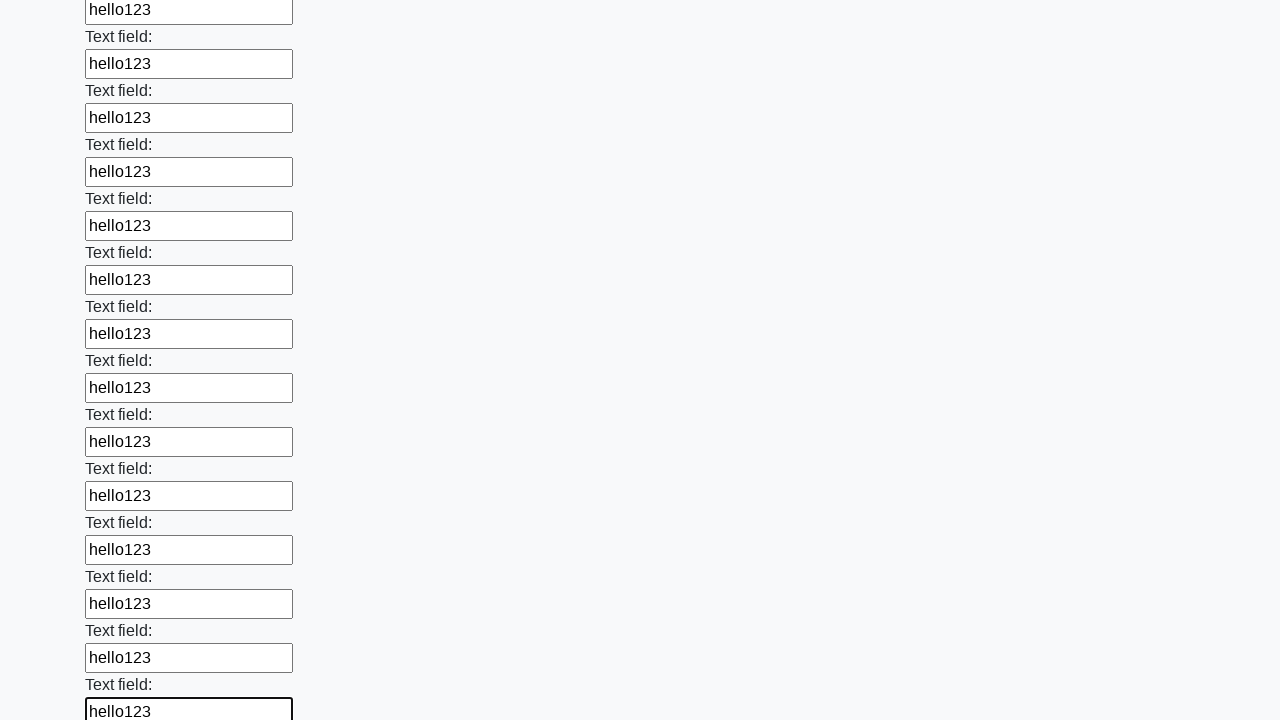

Filled input field with 'hello123' on input >> nth=49
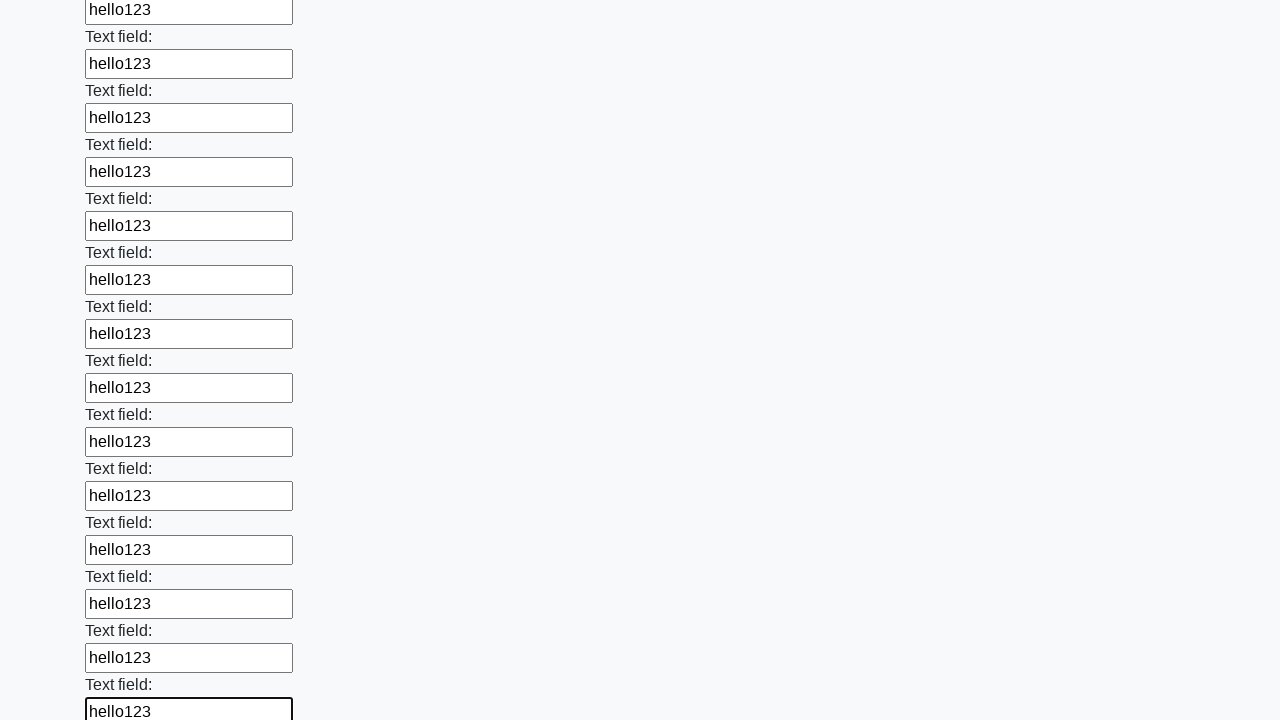

Filled input field with 'hello123' on input >> nth=50
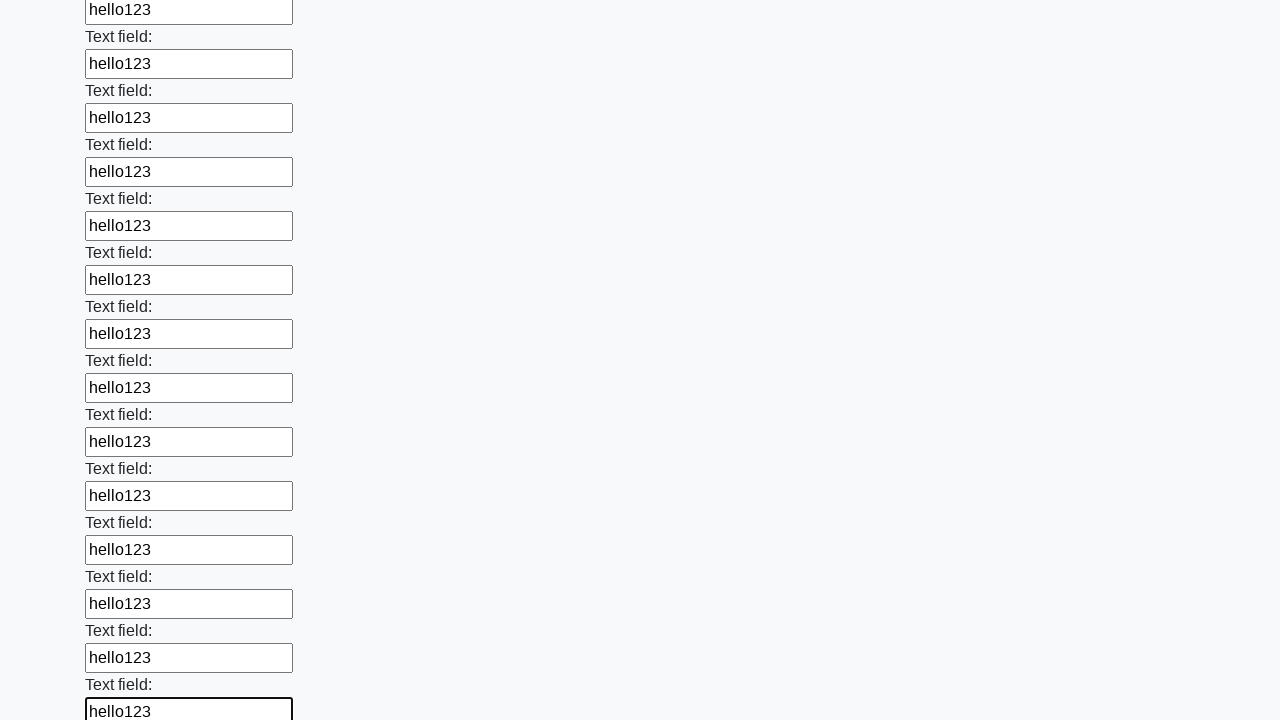

Filled input field with 'hello123' on input >> nth=51
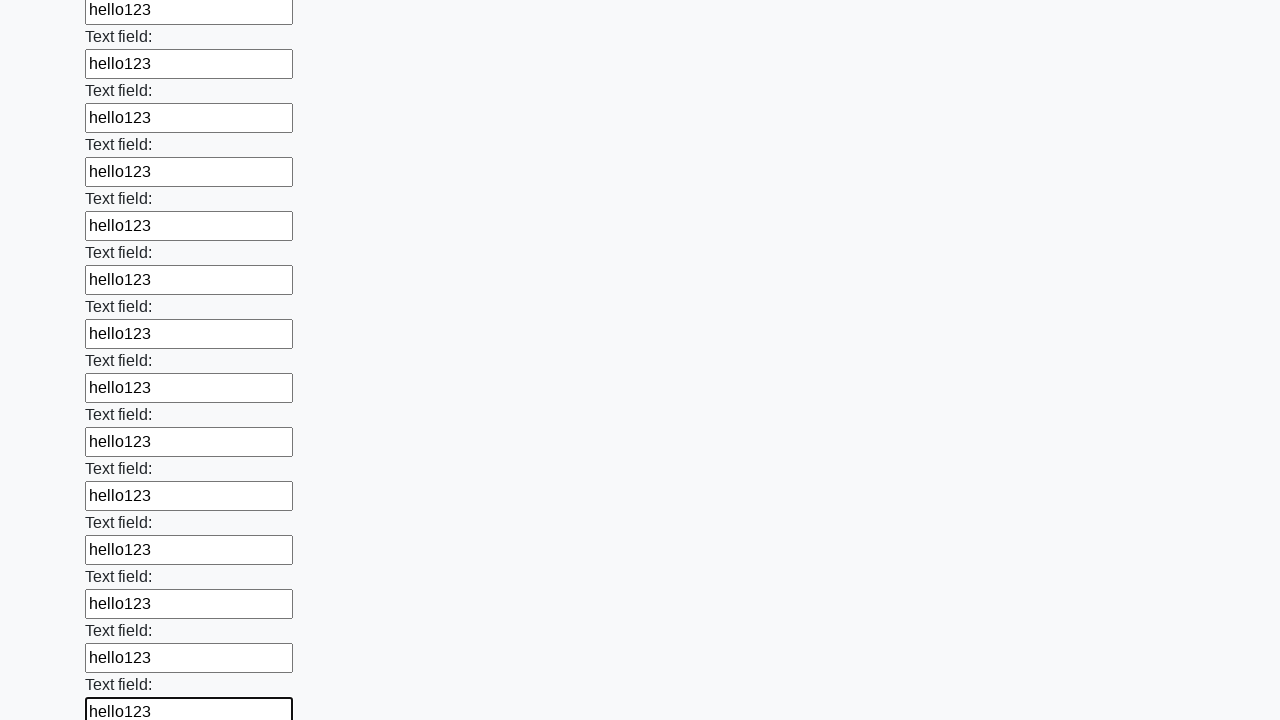

Filled input field with 'hello123' on input >> nth=52
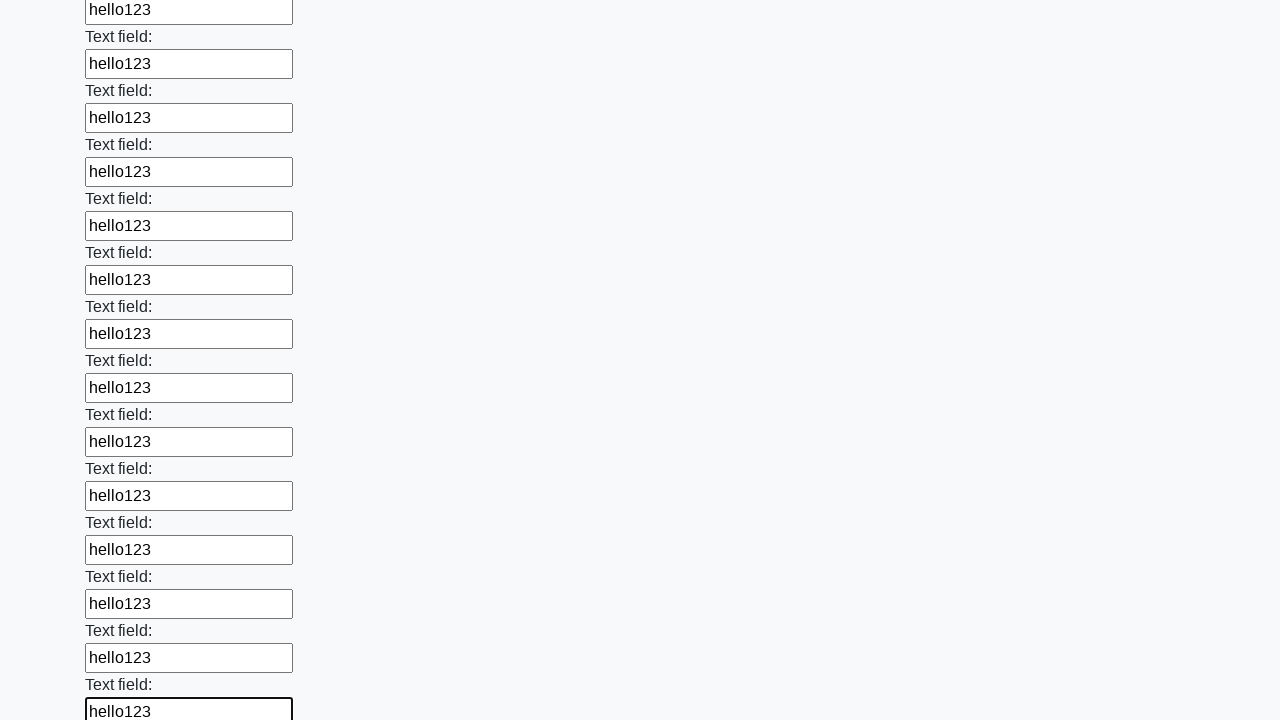

Filled input field with 'hello123' on input >> nth=53
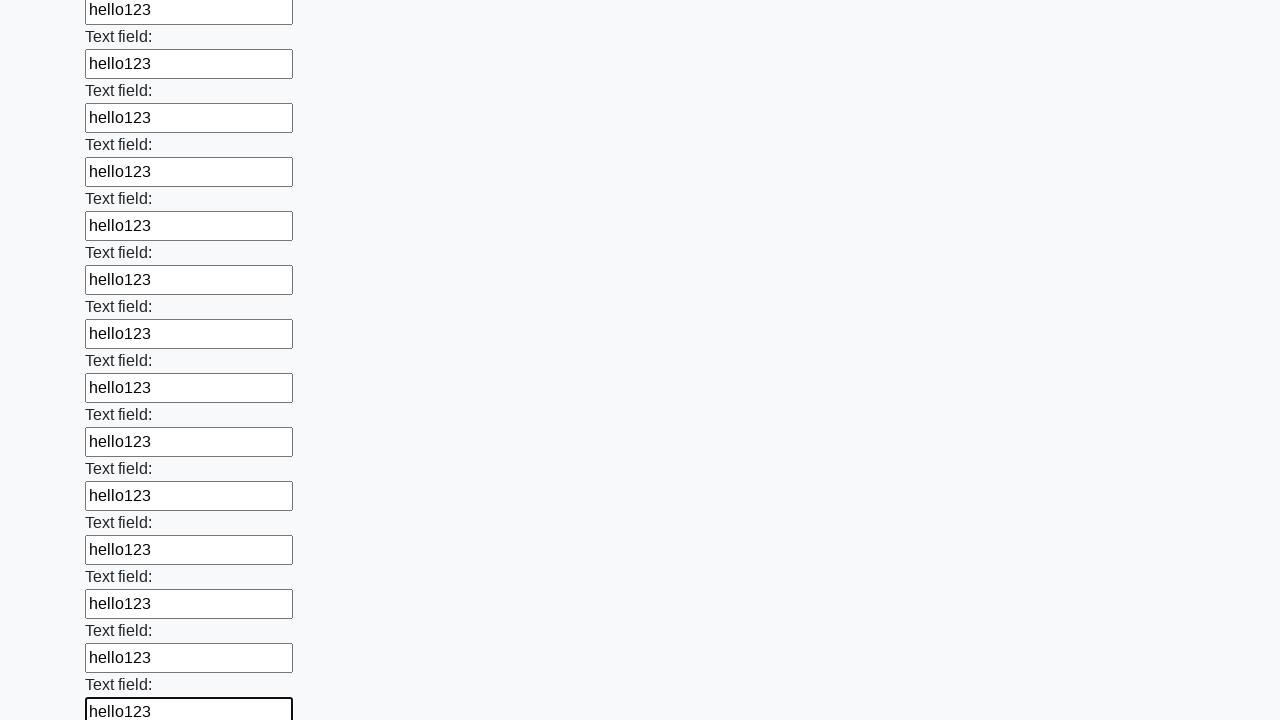

Filled input field with 'hello123' on input >> nth=54
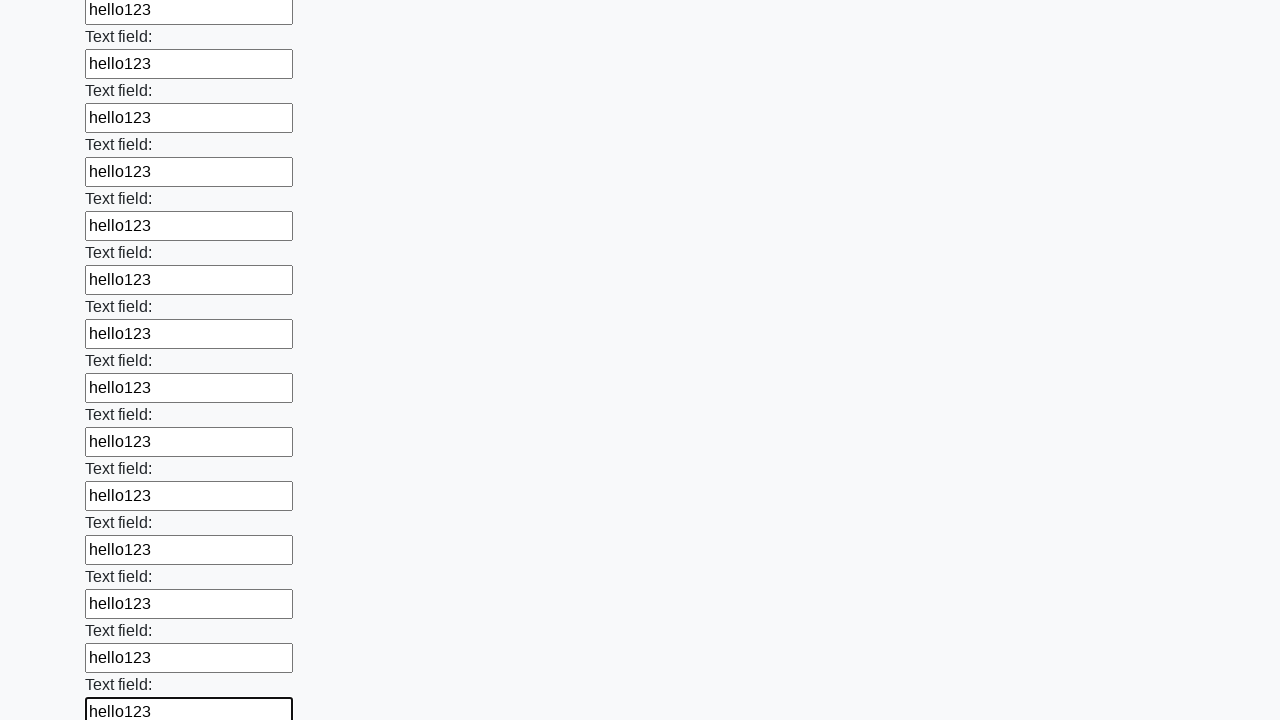

Filled input field with 'hello123' on input >> nth=55
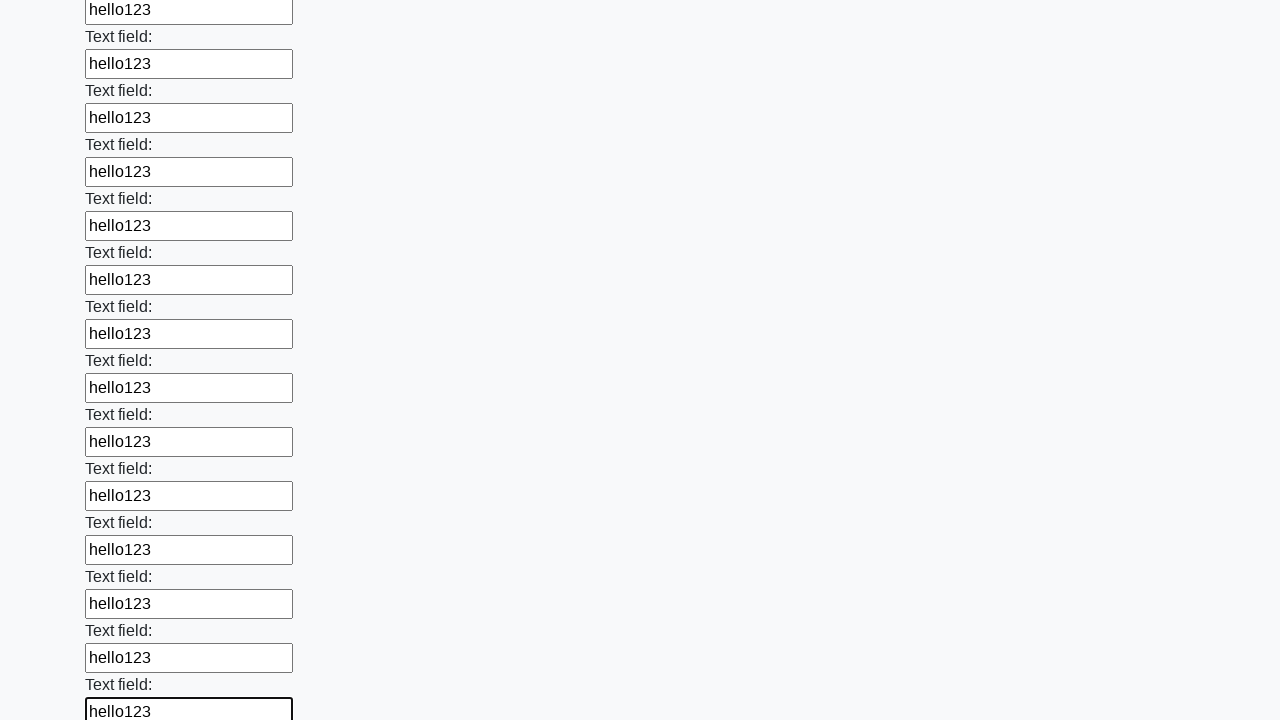

Filled input field with 'hello123' on input >> nth=56
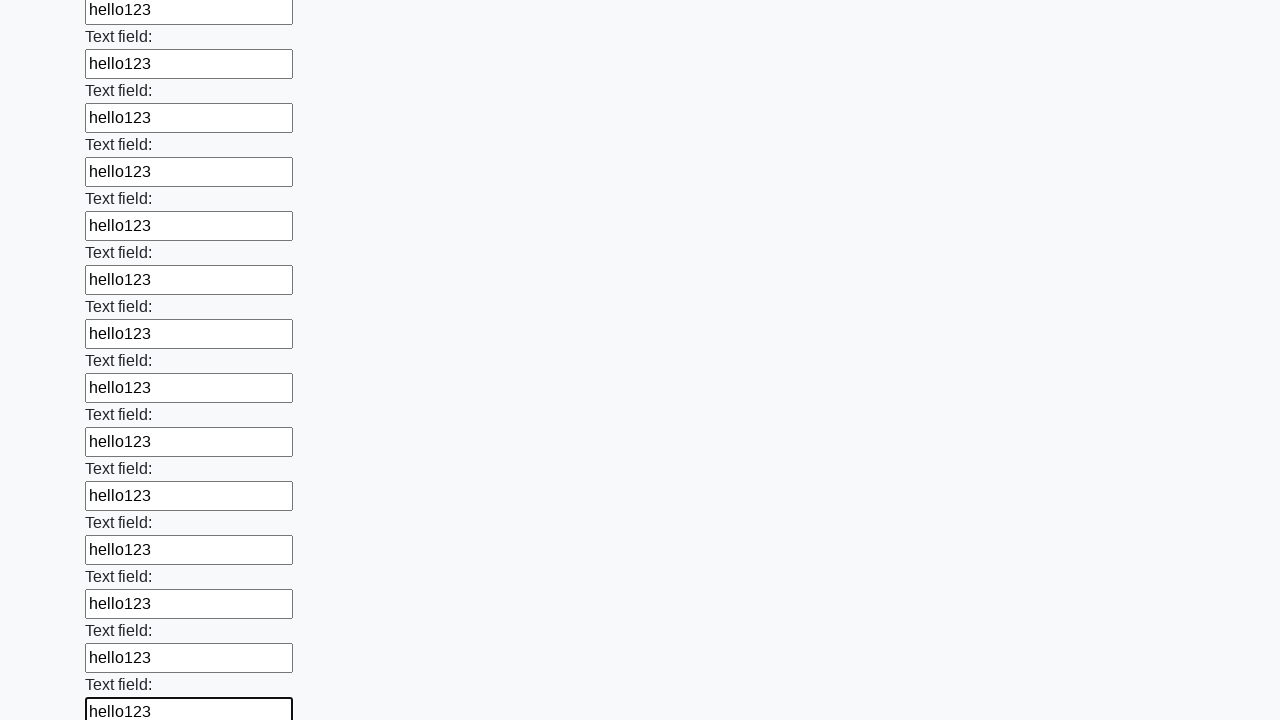

Filled input field with 'hello123' on input >> nth=57
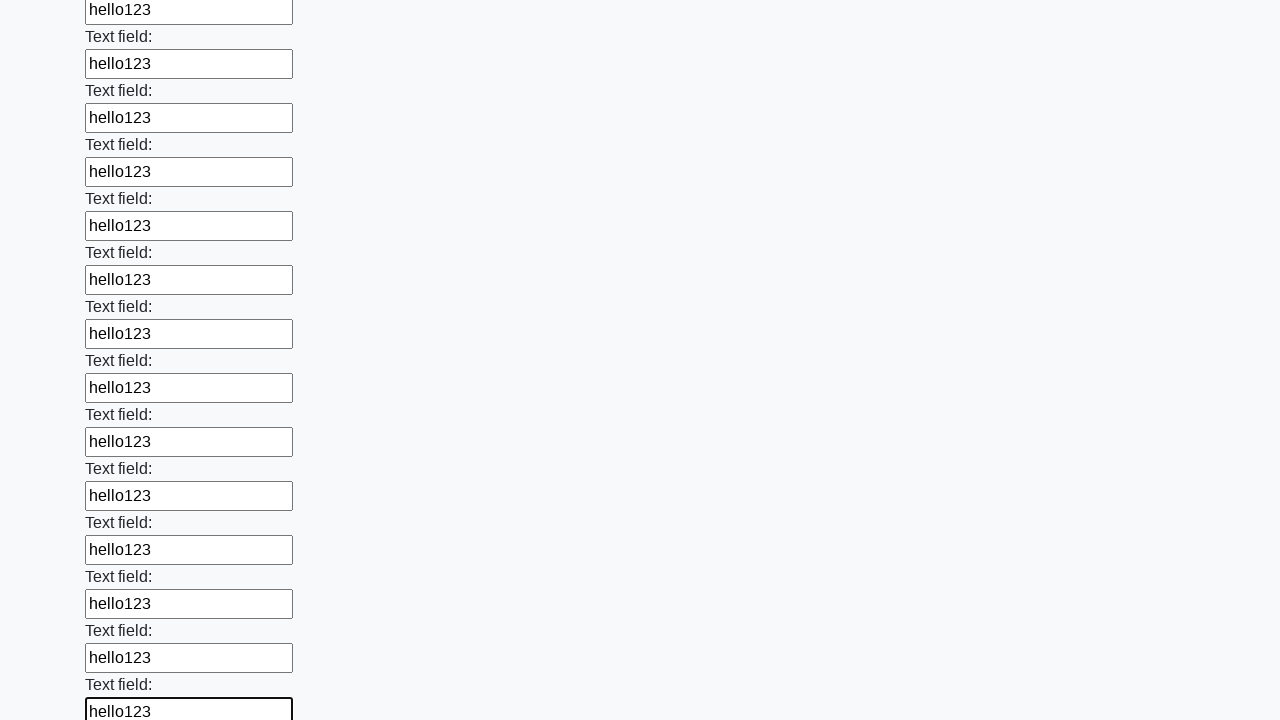

Filled input field with 'hello123' on input >> nth=58
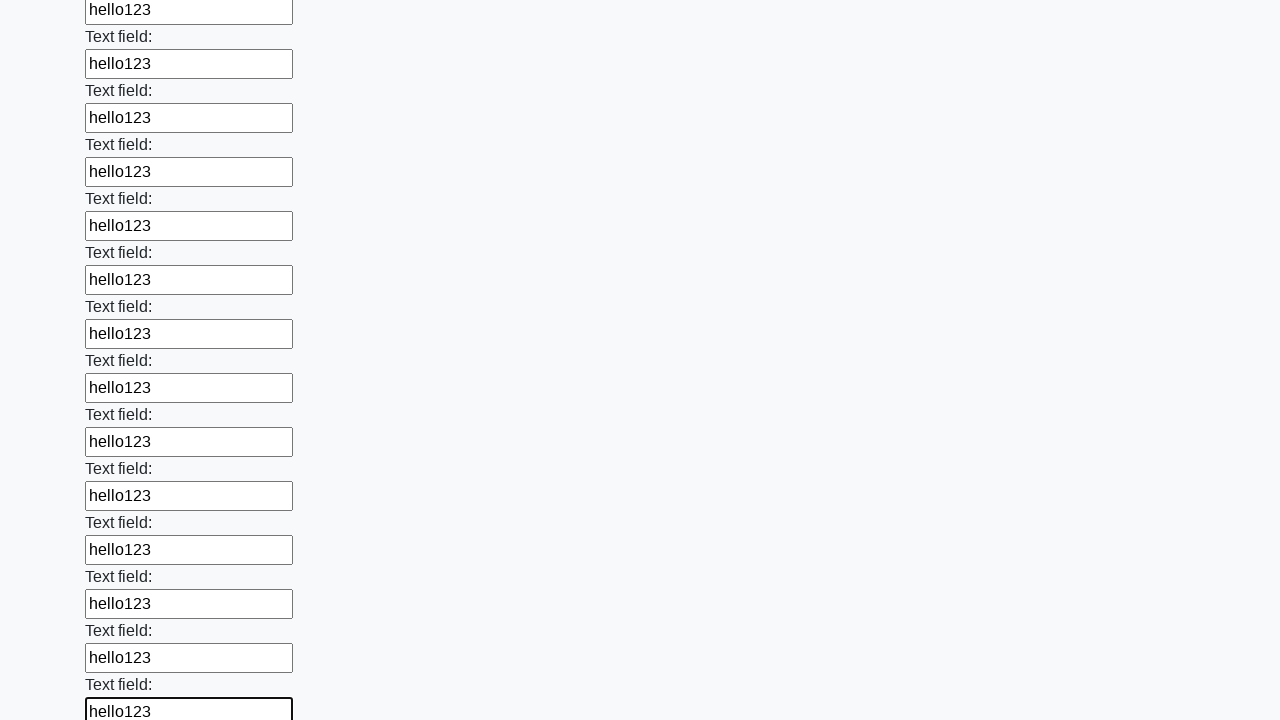

Filled input field with 'hello123' on input >> nth=59
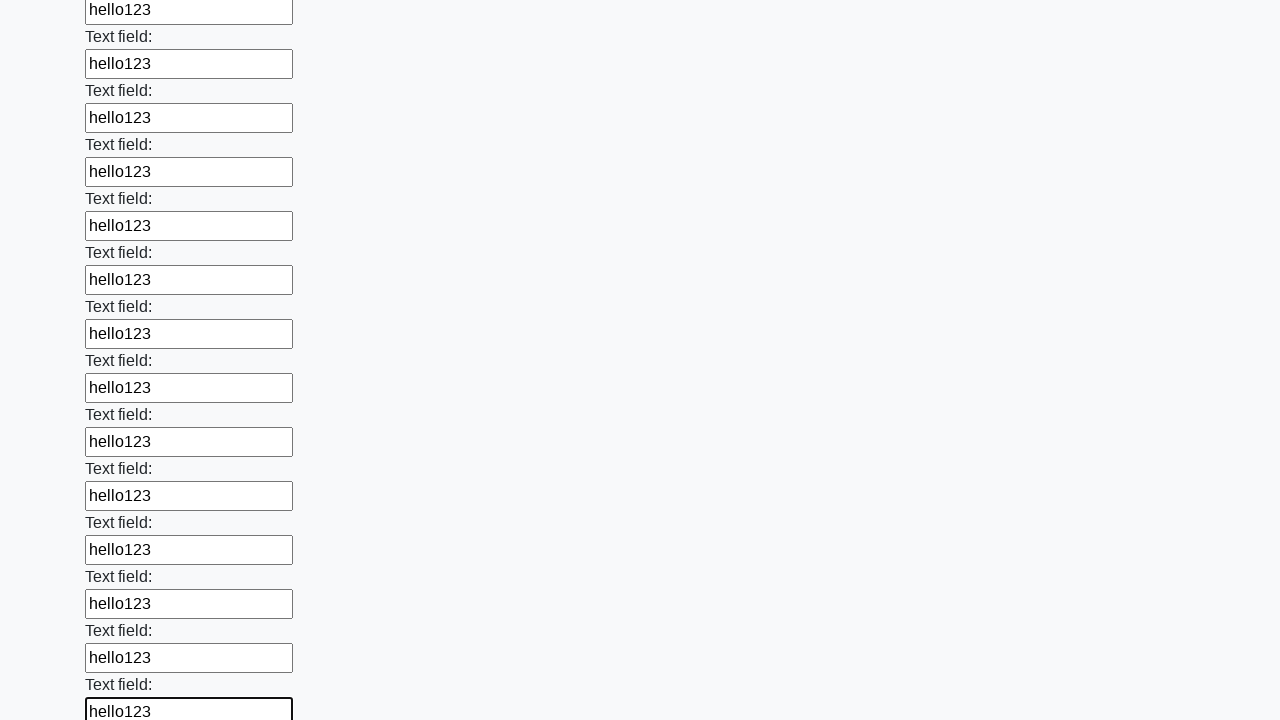

Filled input field with 'hello123' on input >> nth=60
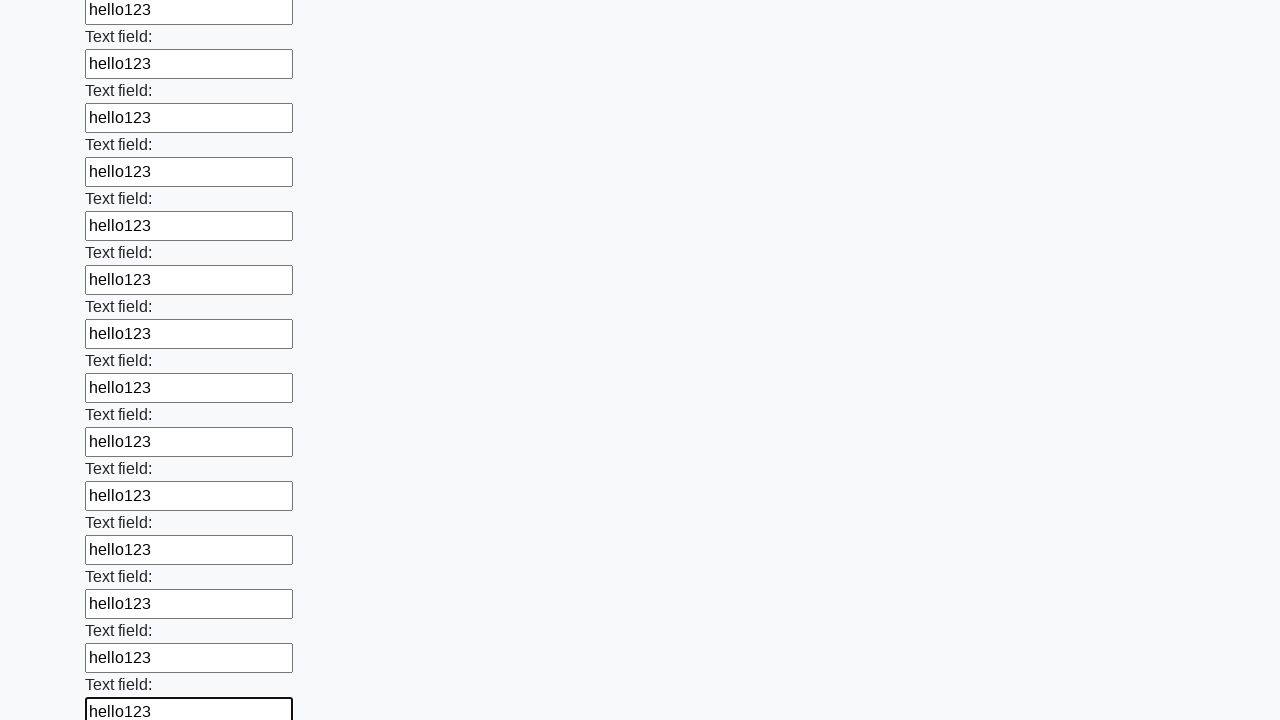

Filled input field with 'hello123' on input >> nth=61
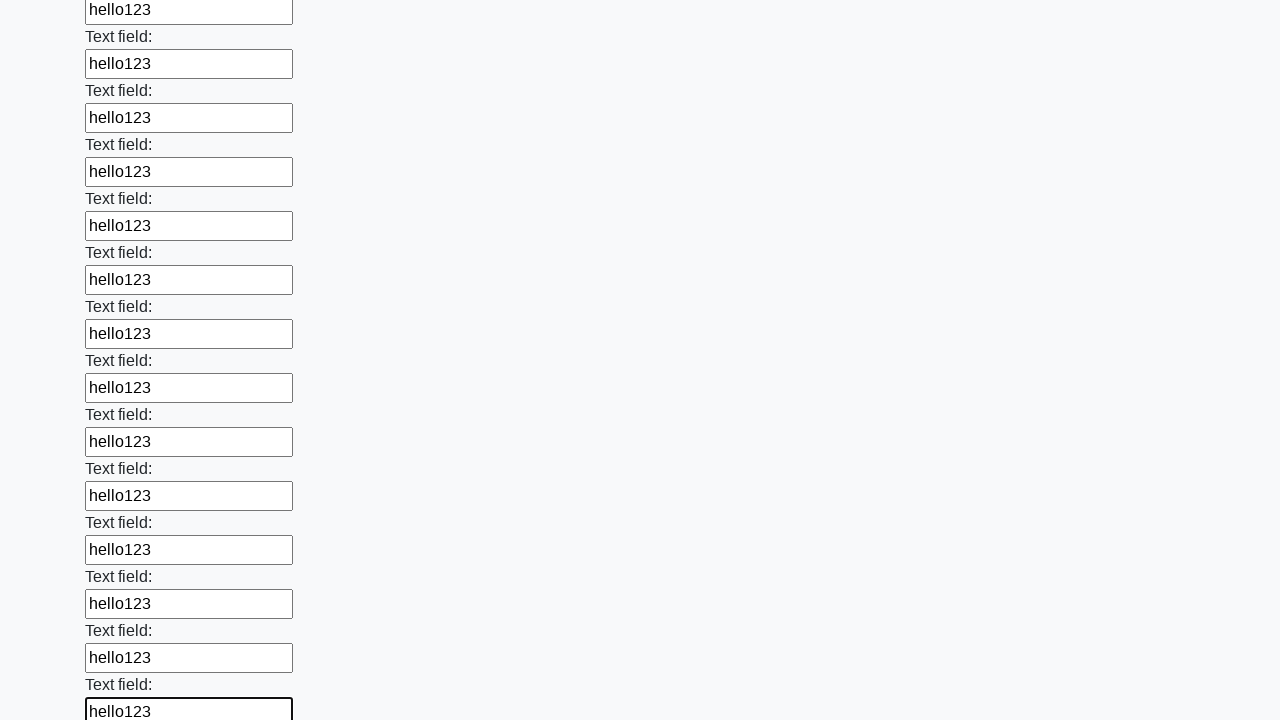

Filled input field with 'hello123' on input >> nth=62
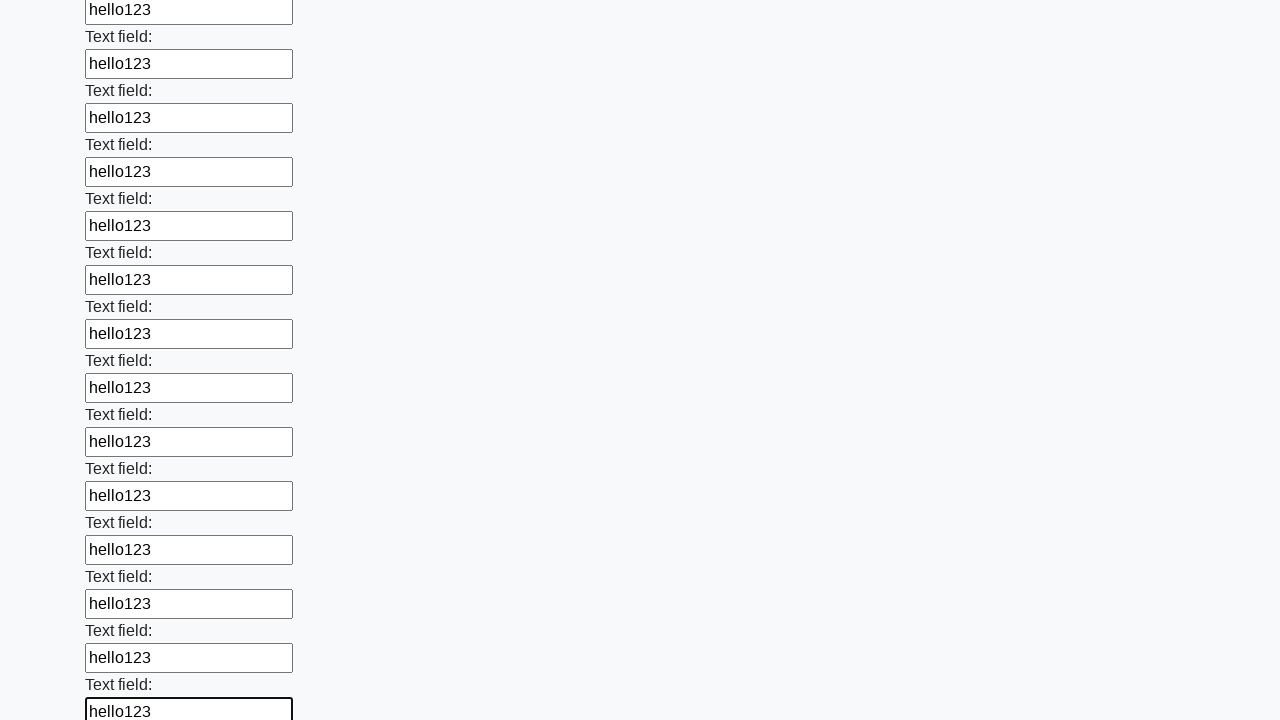

Filled input field with 'hello123' on input >> nth=63
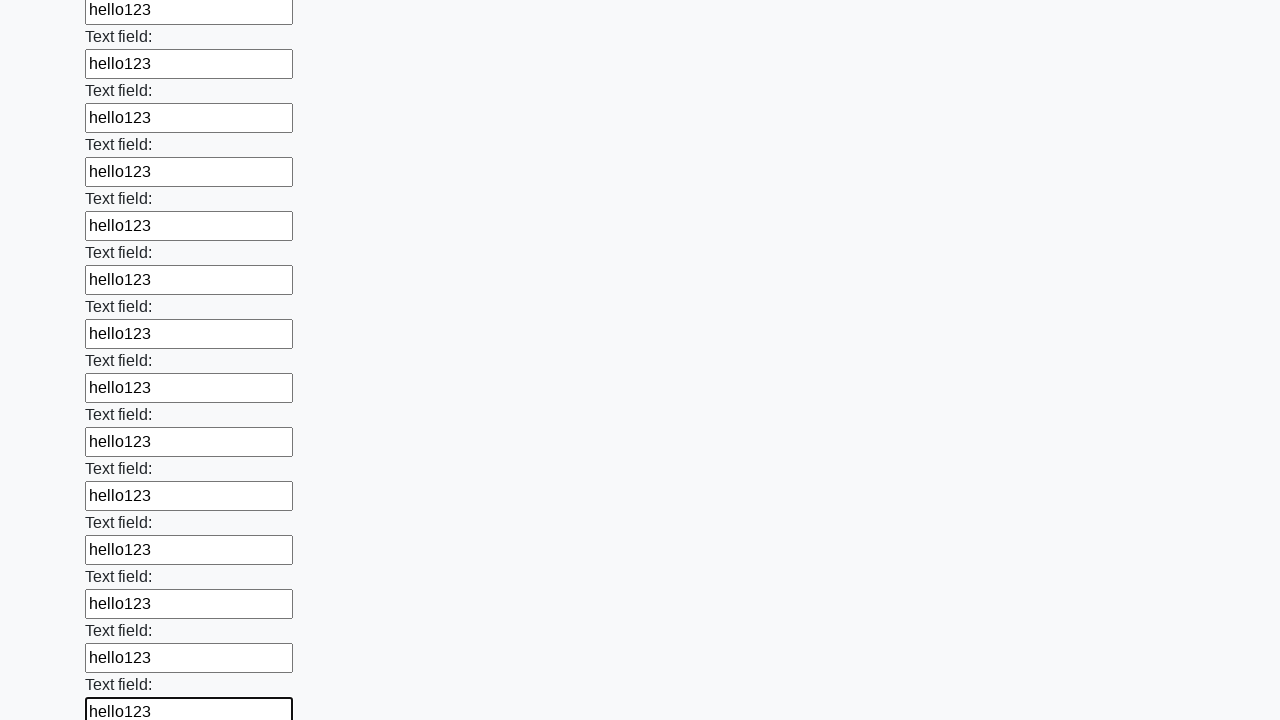

Filled input field with 'hello123' on input >> nth=64
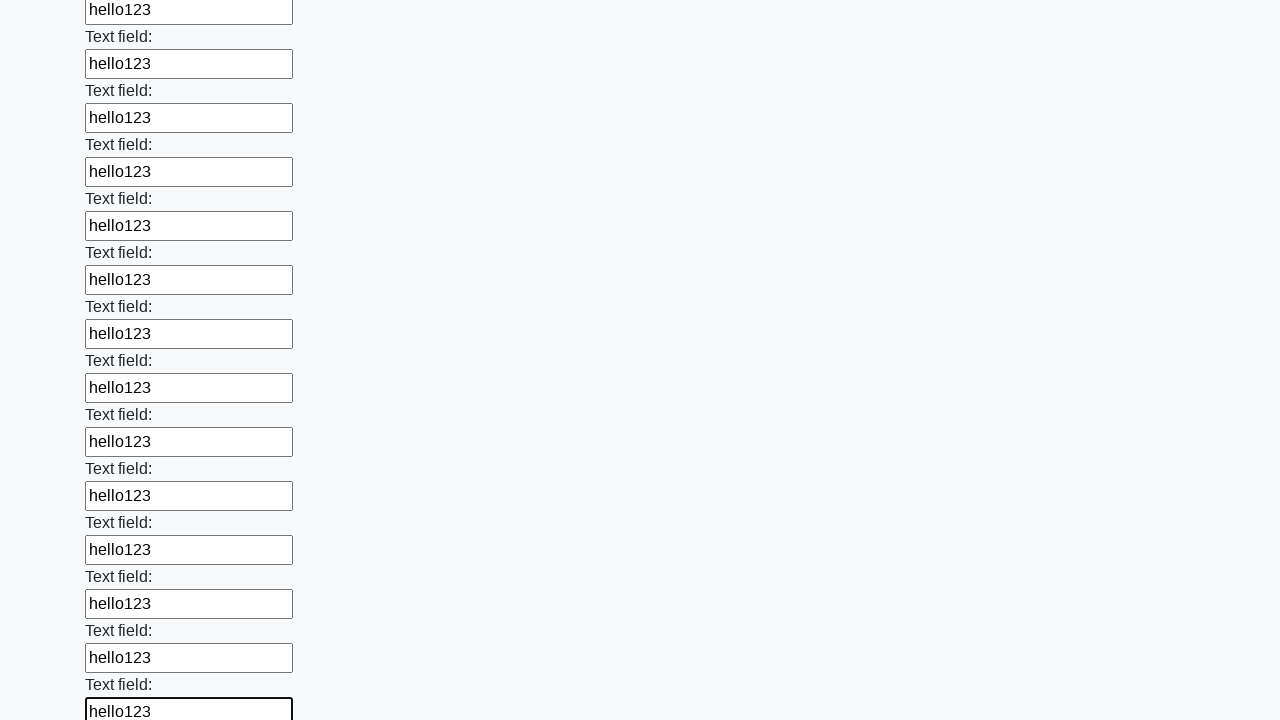

Filled input field with 'hello123' on input >> nth=65
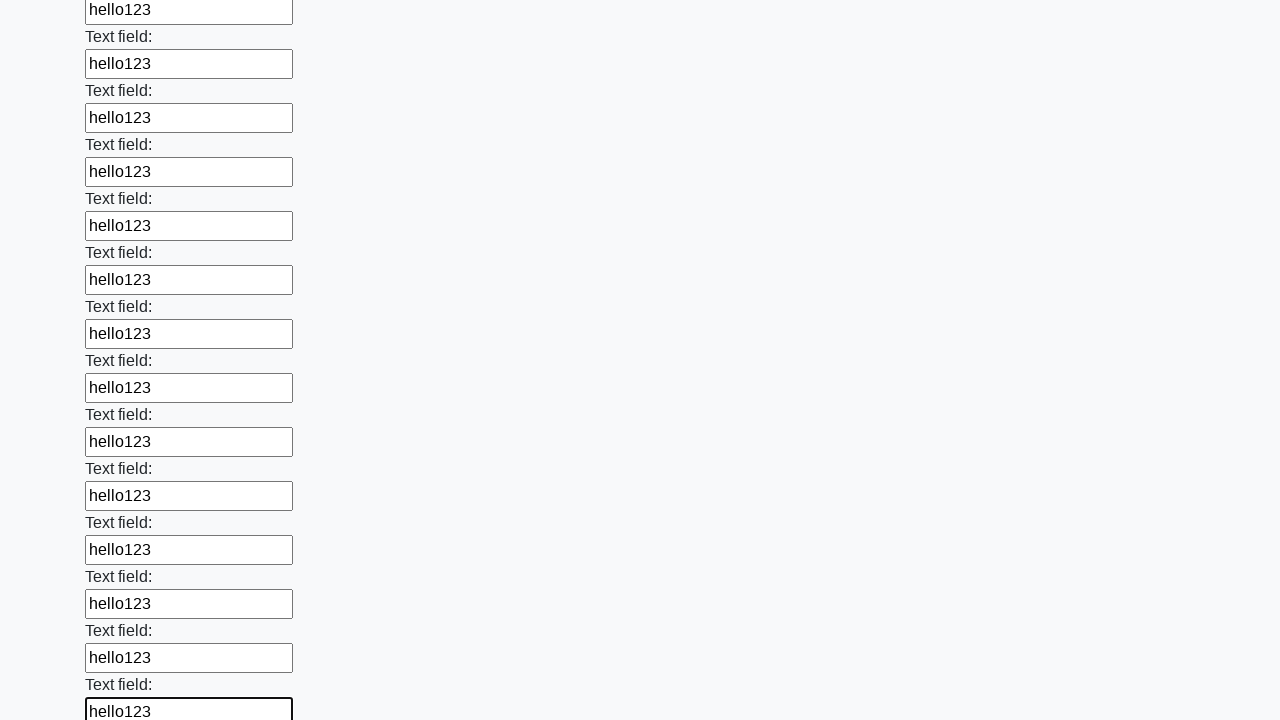

Filled input field with 'hello123' on input >> nth=66
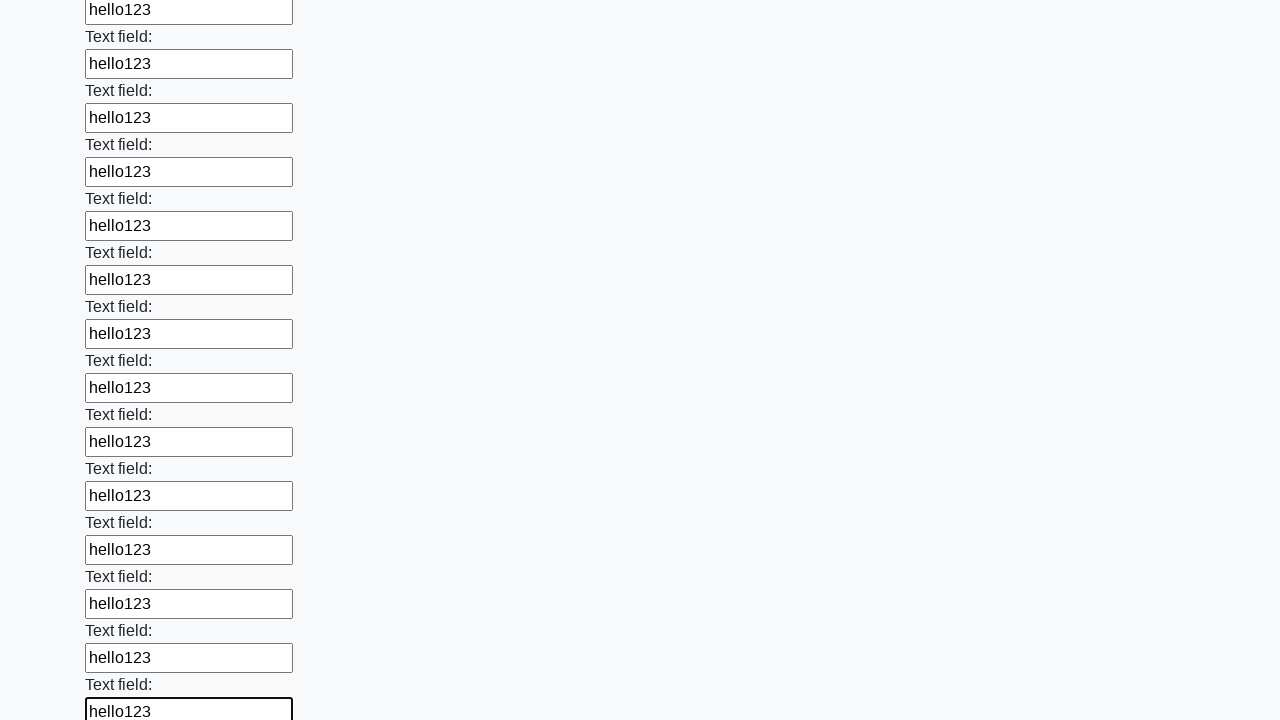

Filled input field with 'hello123' on input >> nth=67
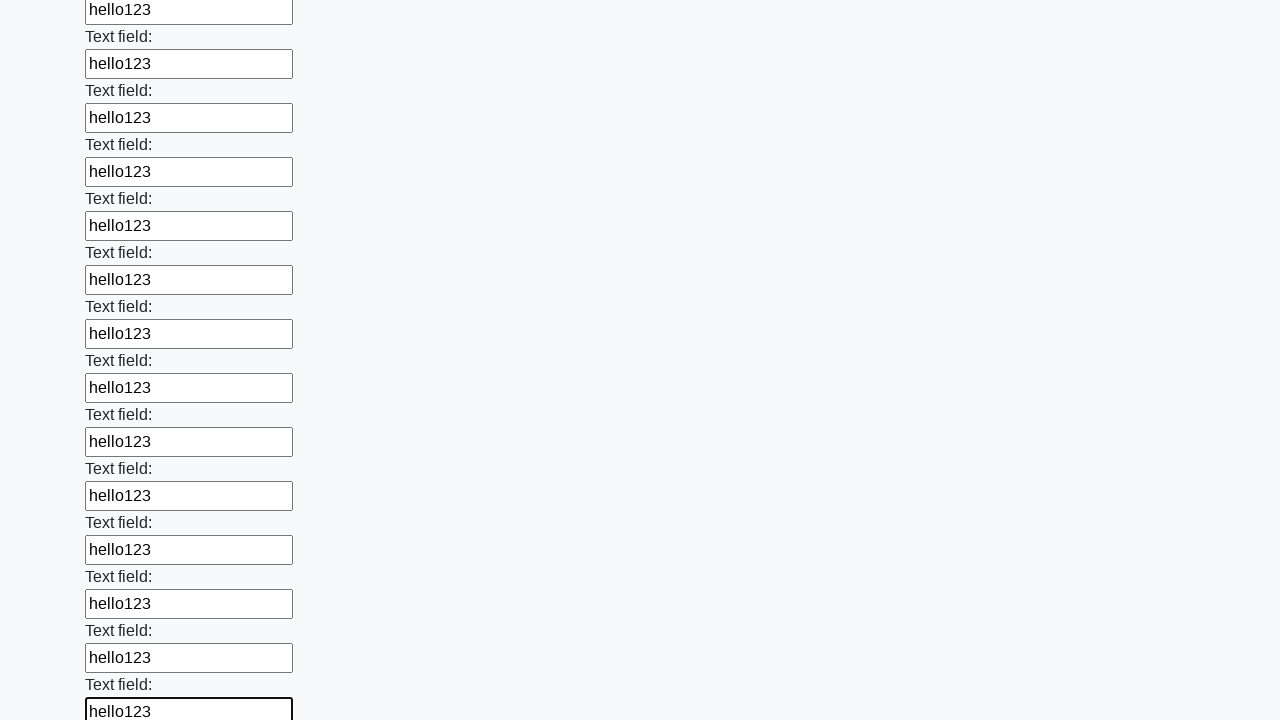

Filled input field with 'hello123' on input >> nth=68
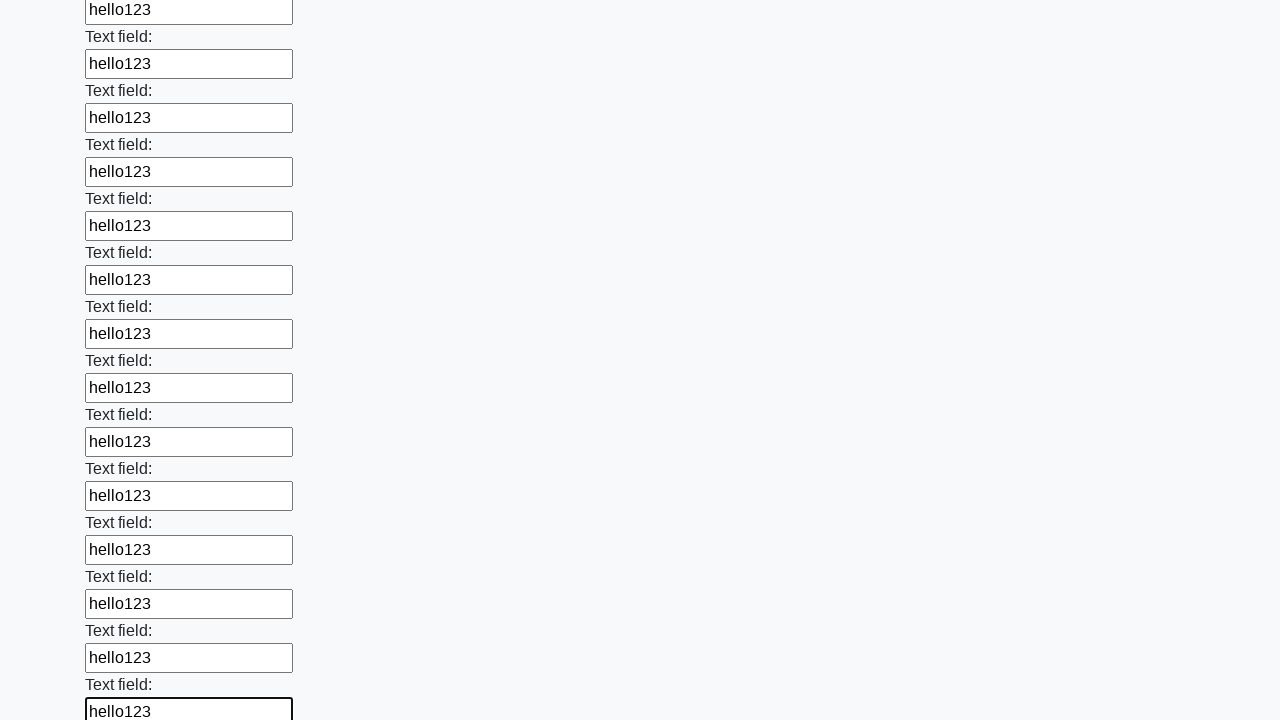

Filled input field with 'hello123' on input >> nth=69
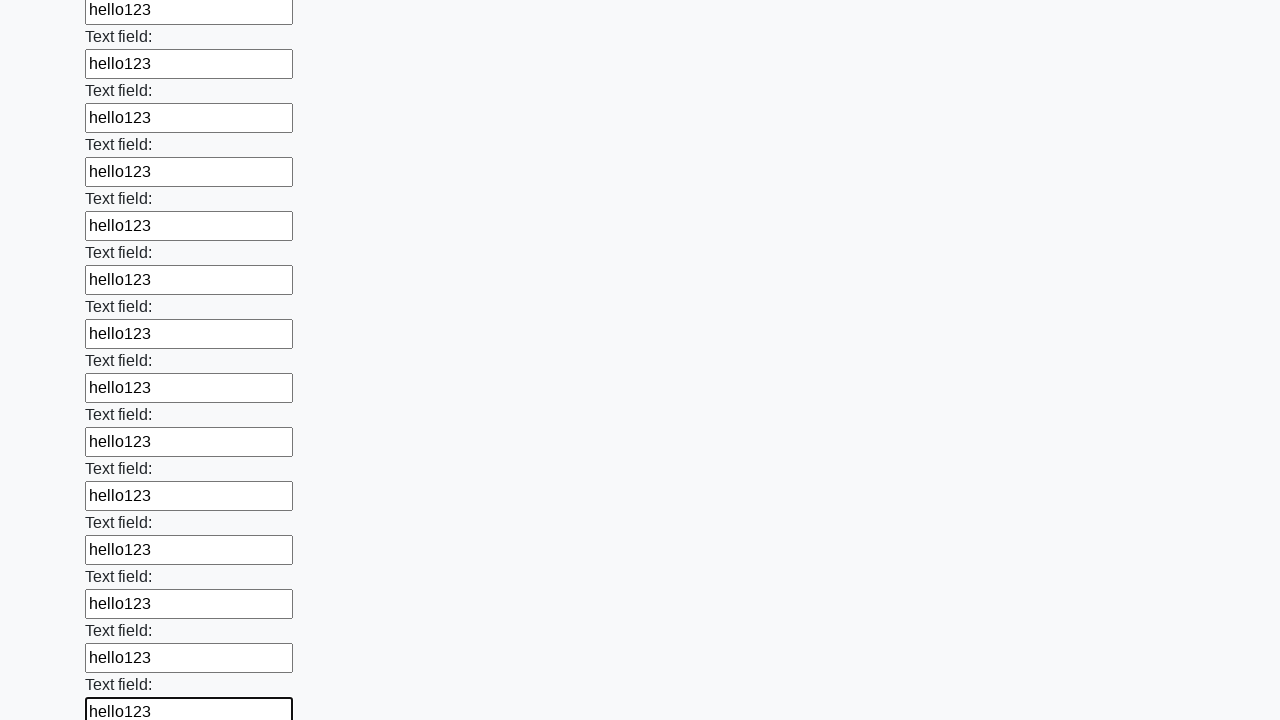

Filled input field with 'hello123' on input >> nth=70
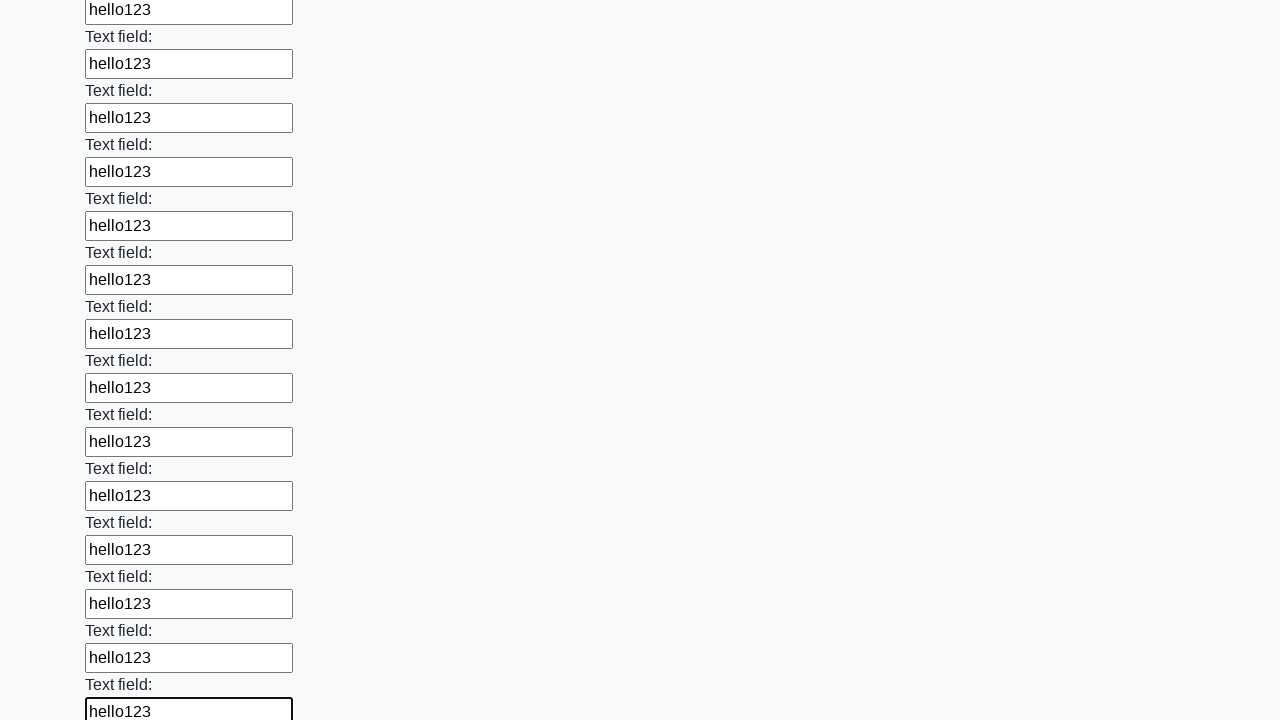

Filled input field with 'hello123' on input >> nth=71
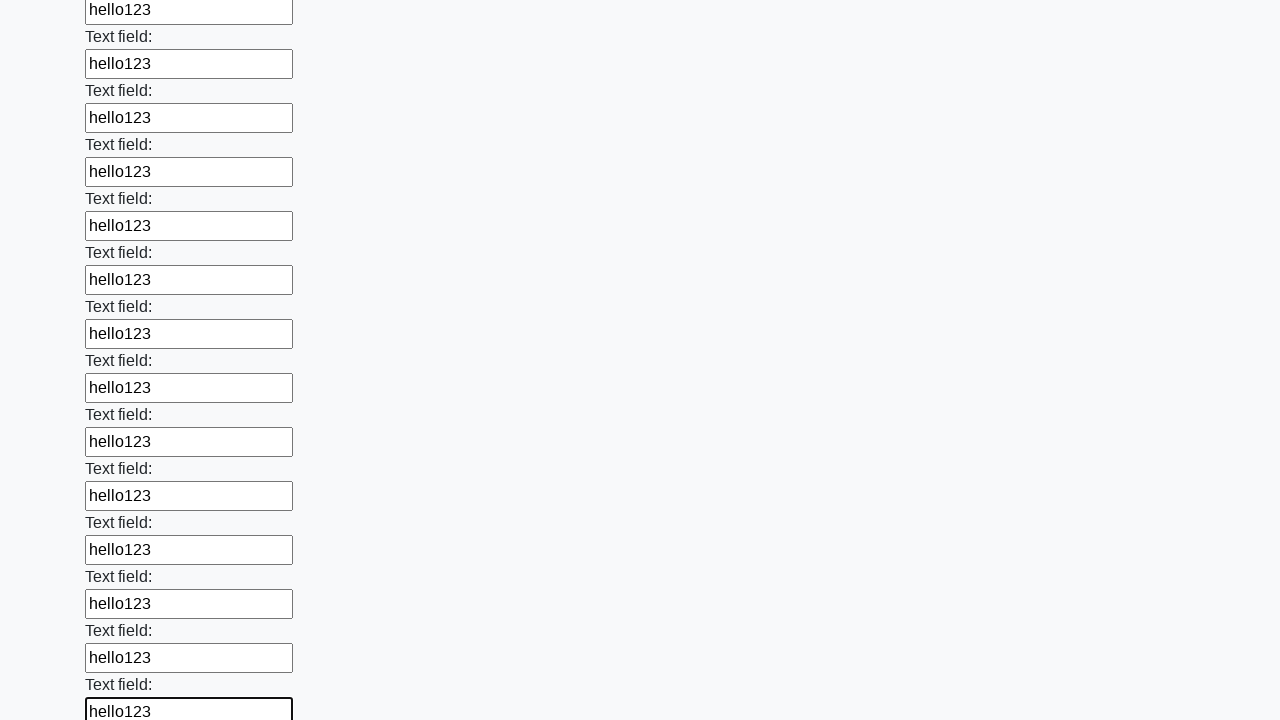

Filled input field with 'hello123' on input >> nth=72
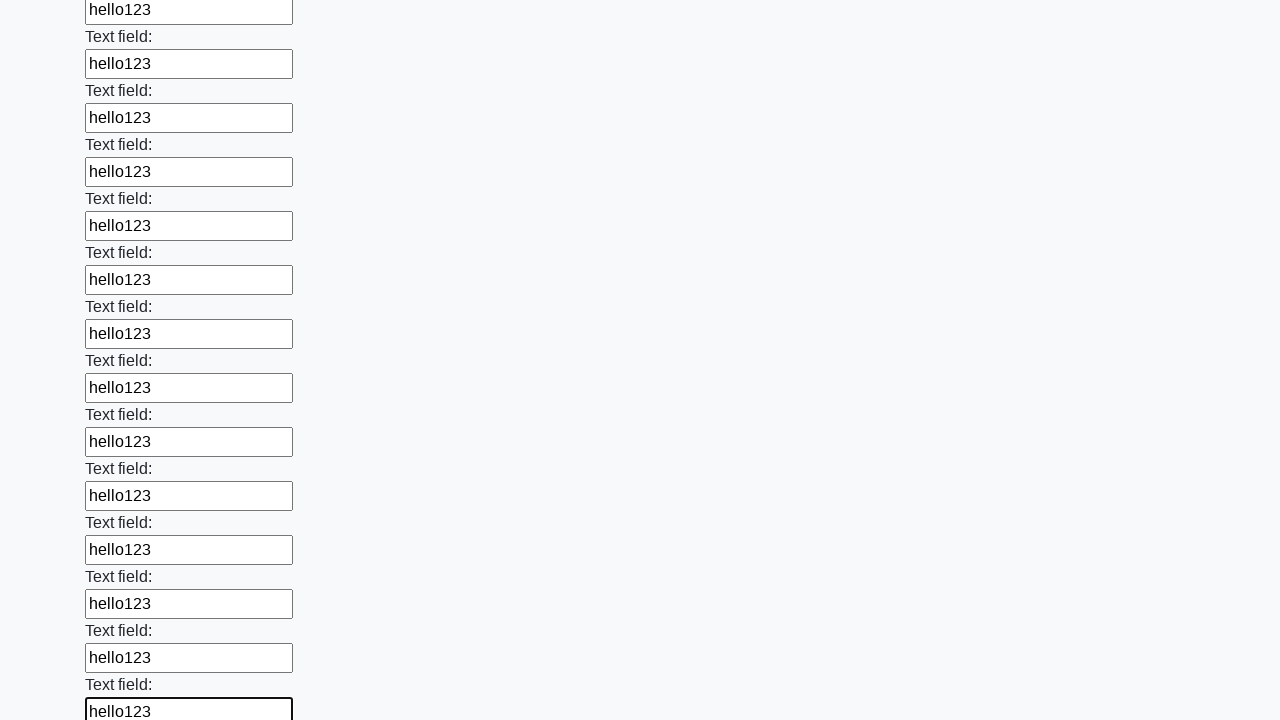

Filled input field with 'hello123' on input >> nth=73
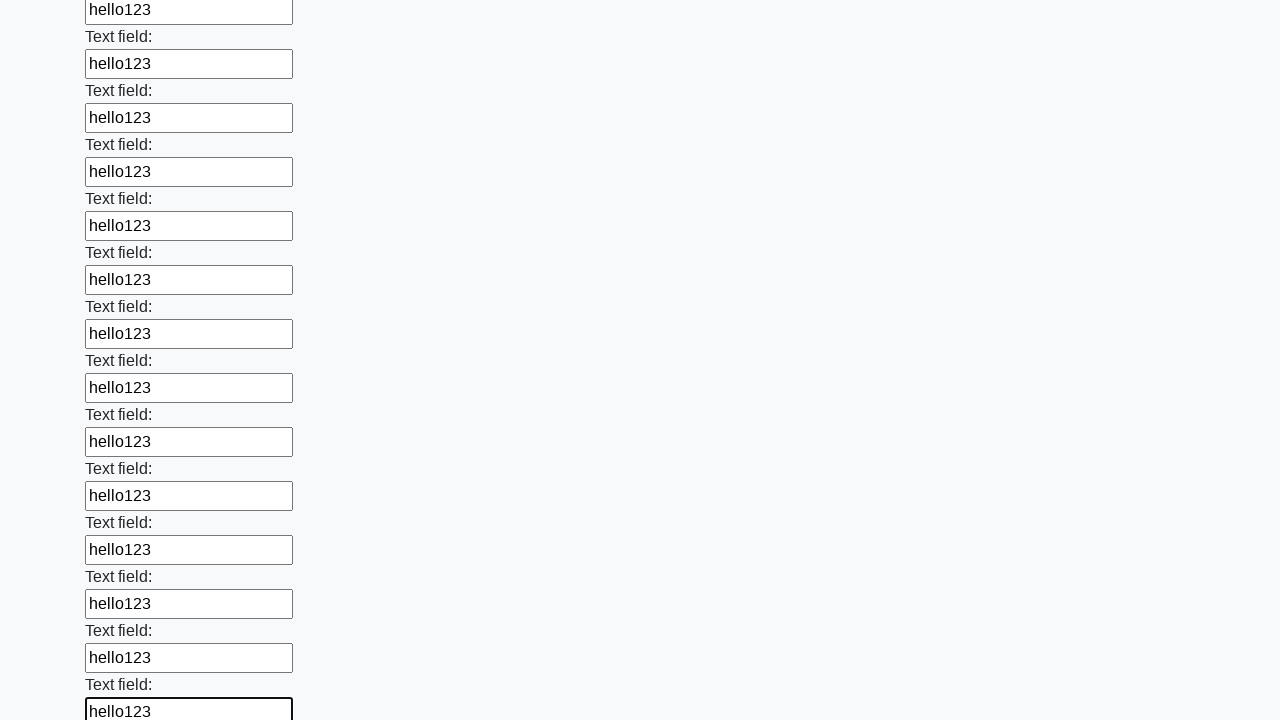

Filled input field with 'hello123' on input >> nth=74
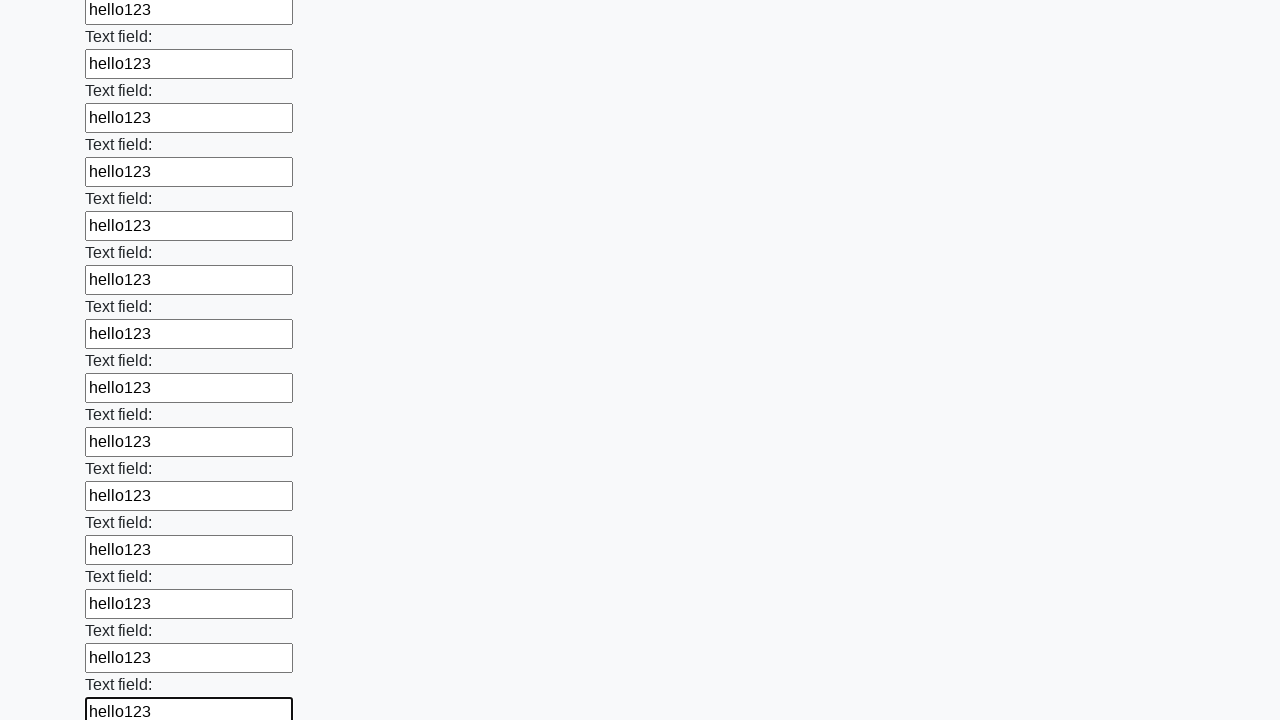

Filled input field with 'hello123' on input >> nth=75
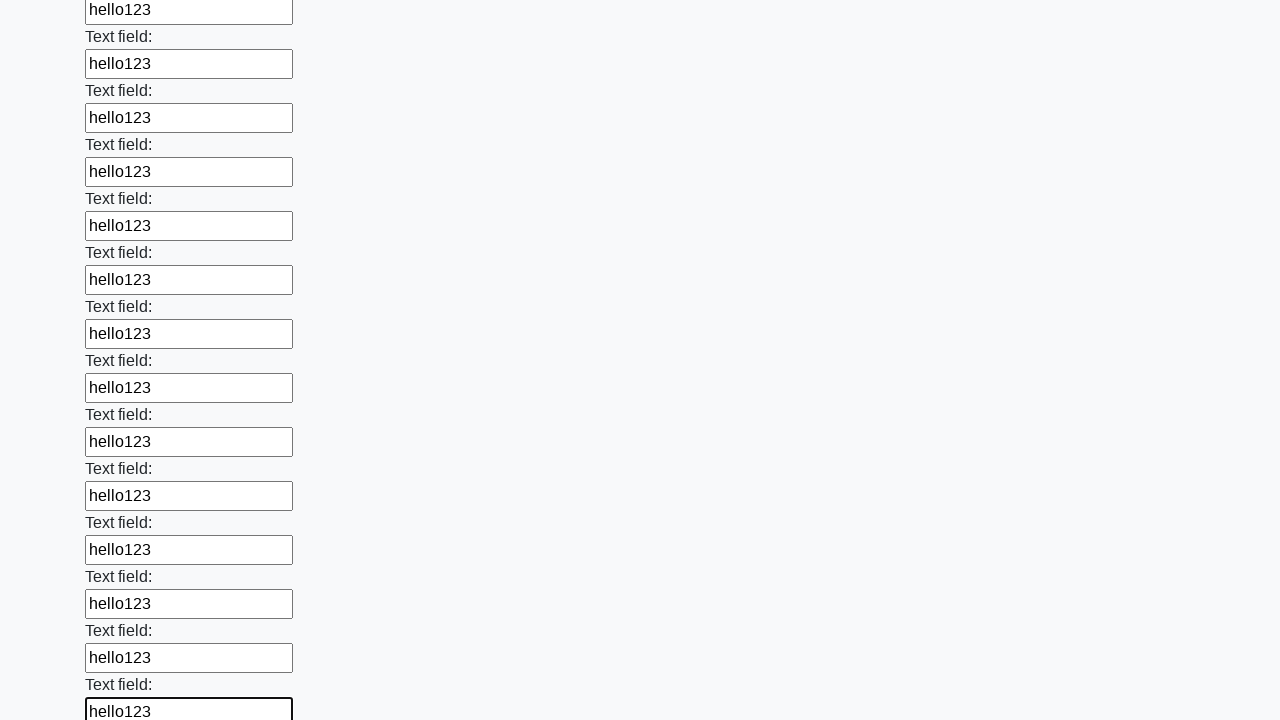

Filled input field with 'hello123' on input >> nth=76
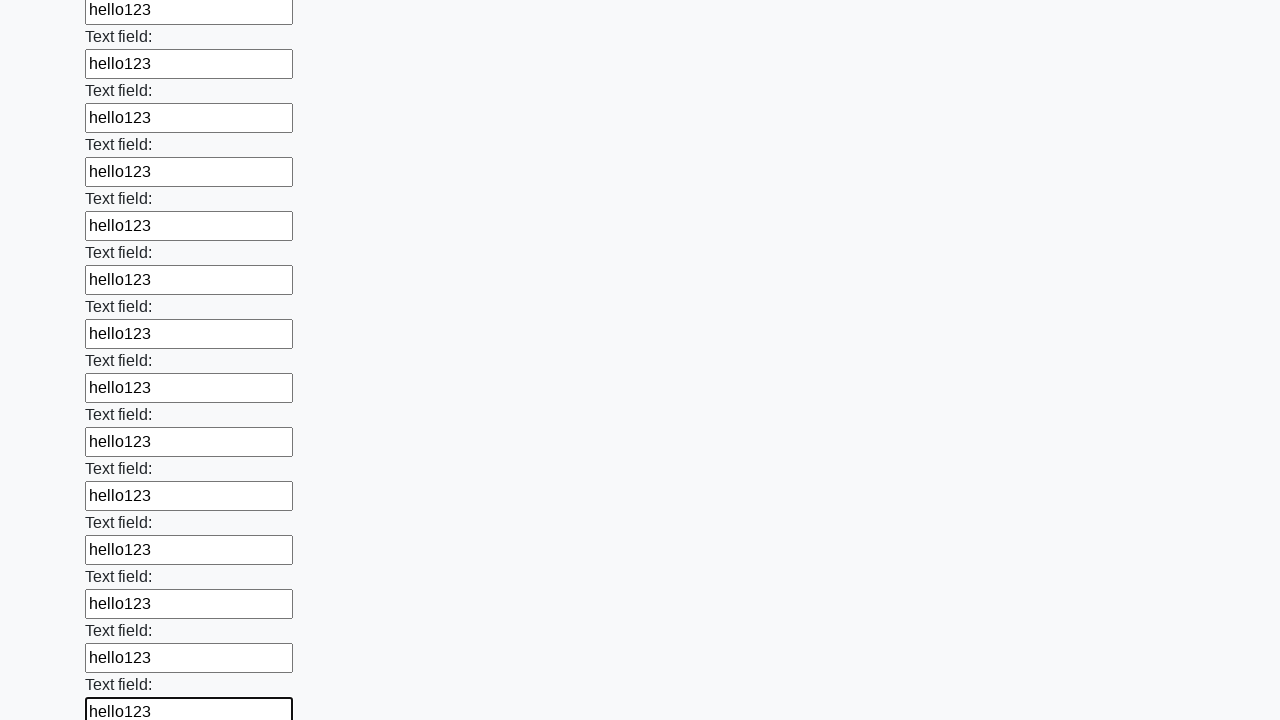

Filled input field with 'hello123' on input >> nth=77
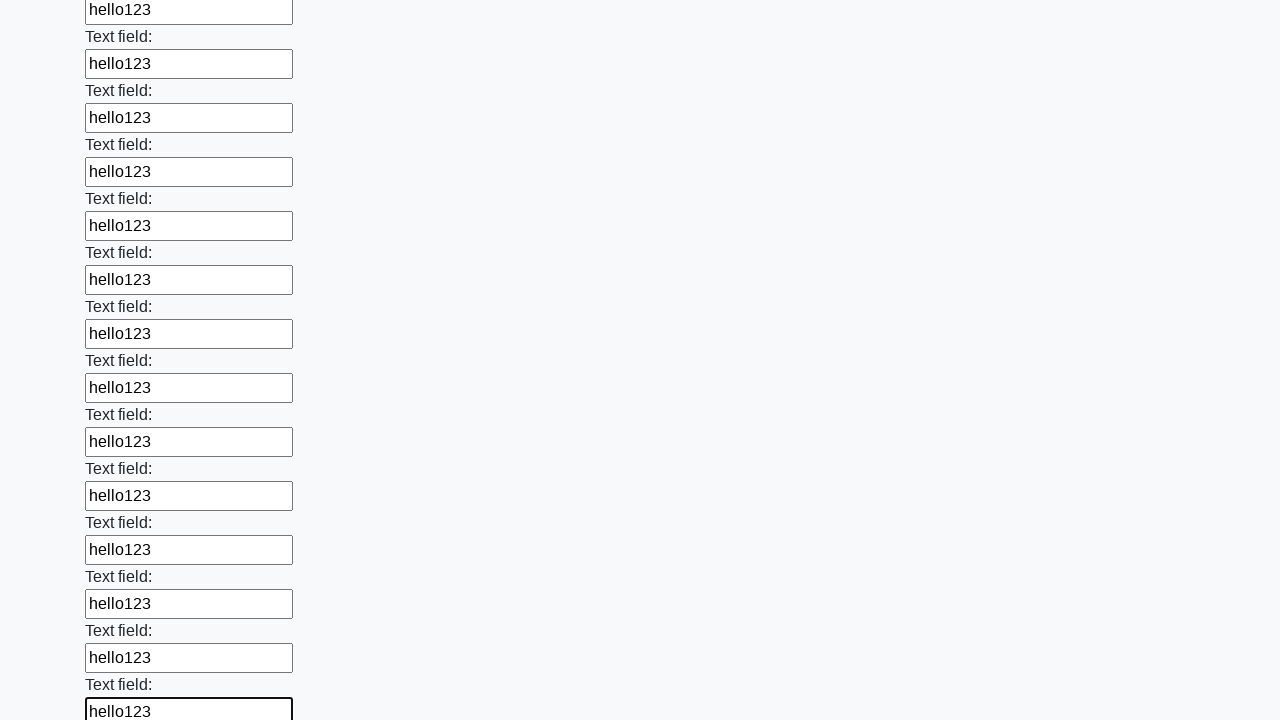

Filled input field with 'hello123' on input >> nth=78
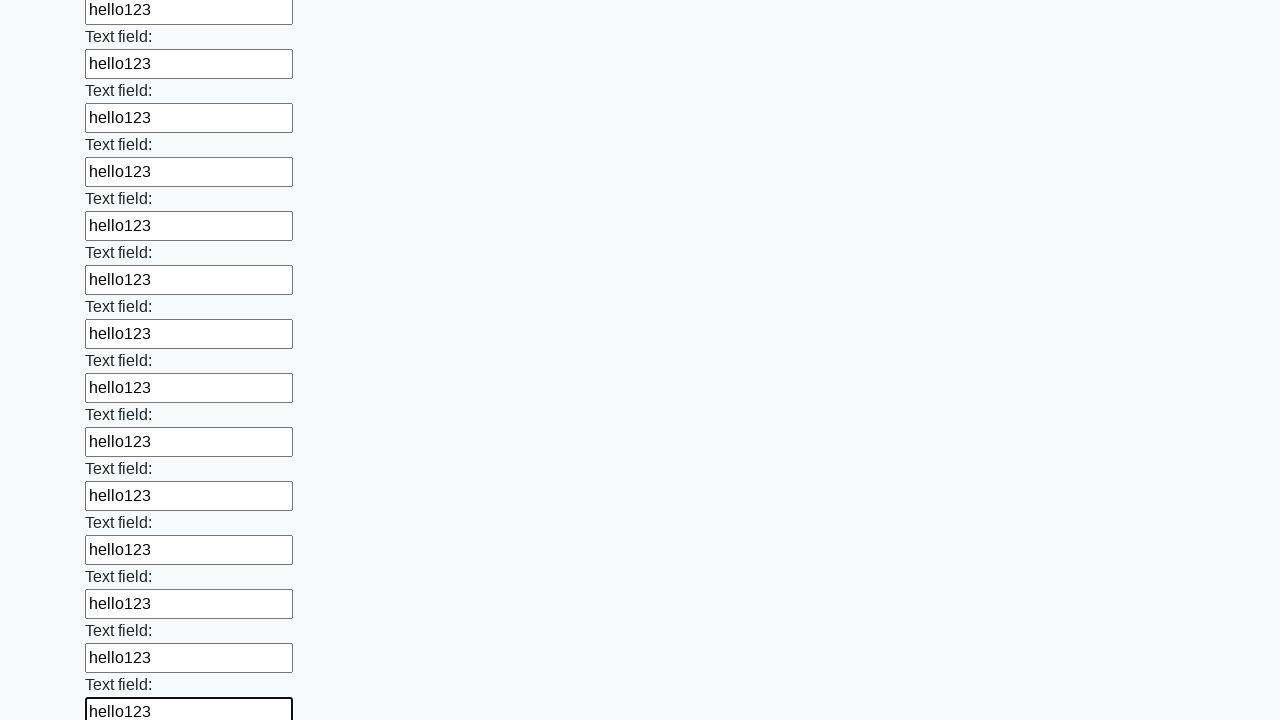

Filled input field with 'hello123' on input >> nth=79
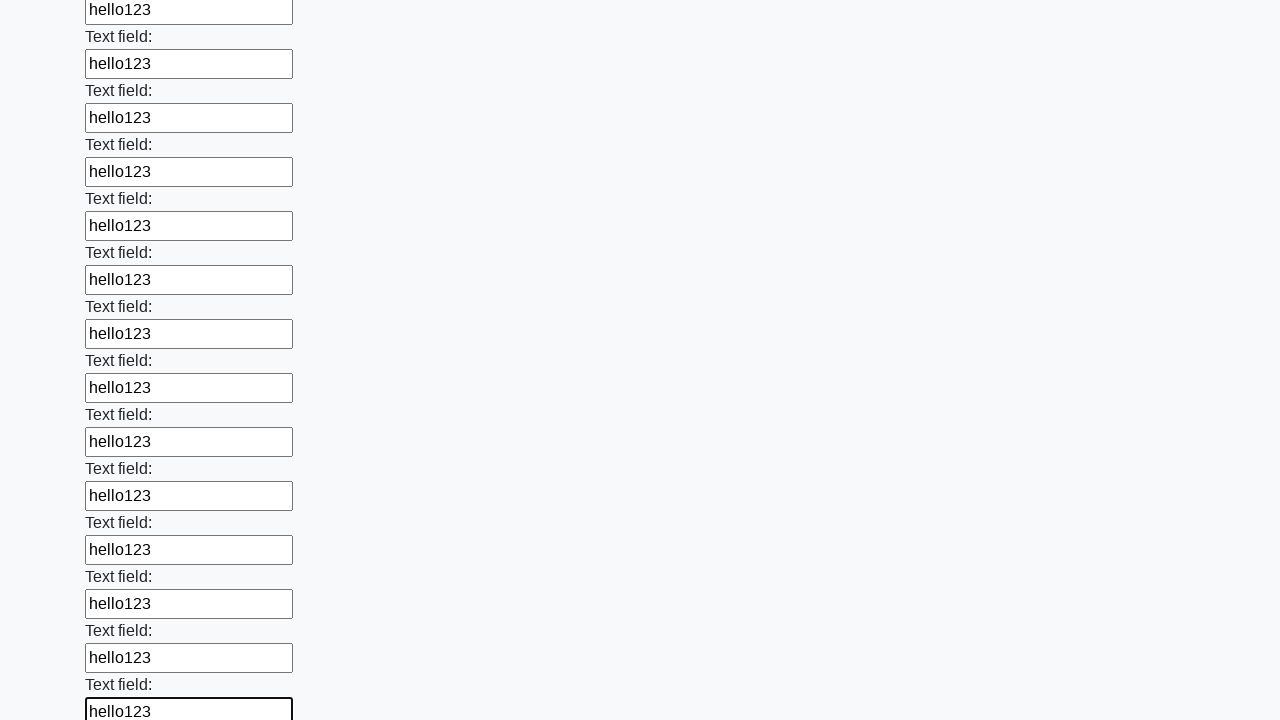

Filled input field with 'hello123' on input >> nth=80
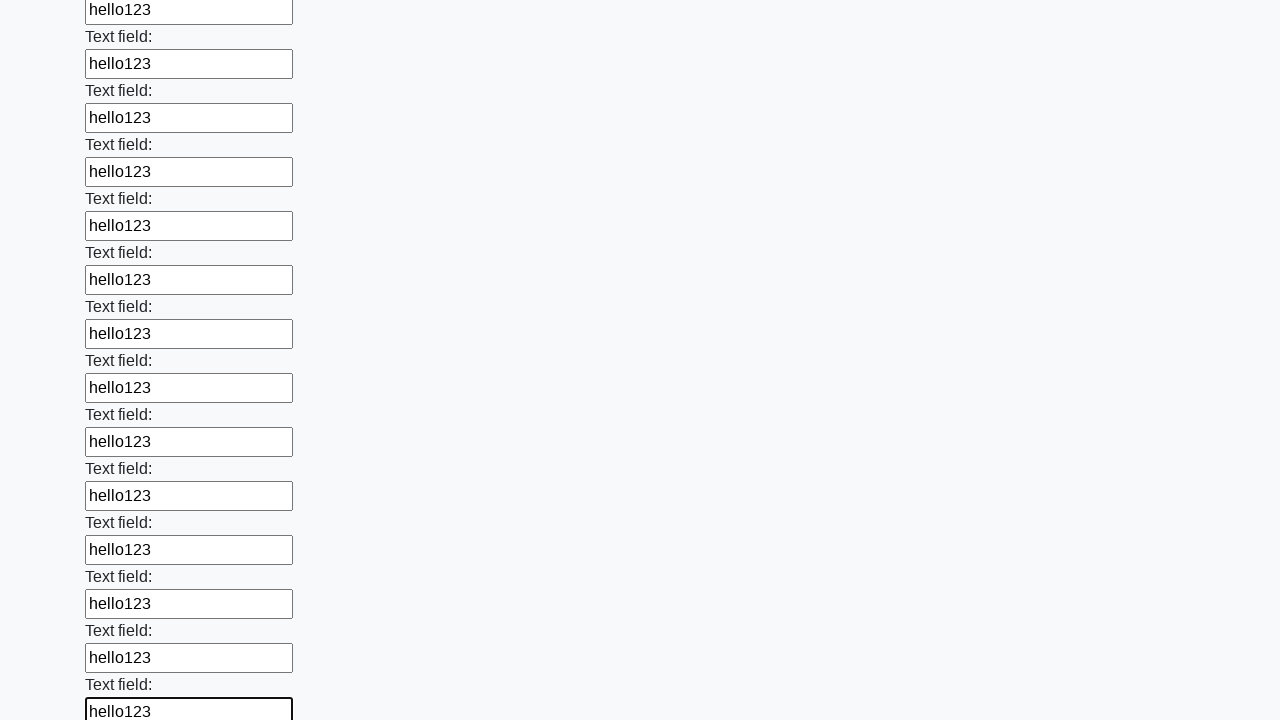

Filled input field with 'hello123' on input >> nth=81
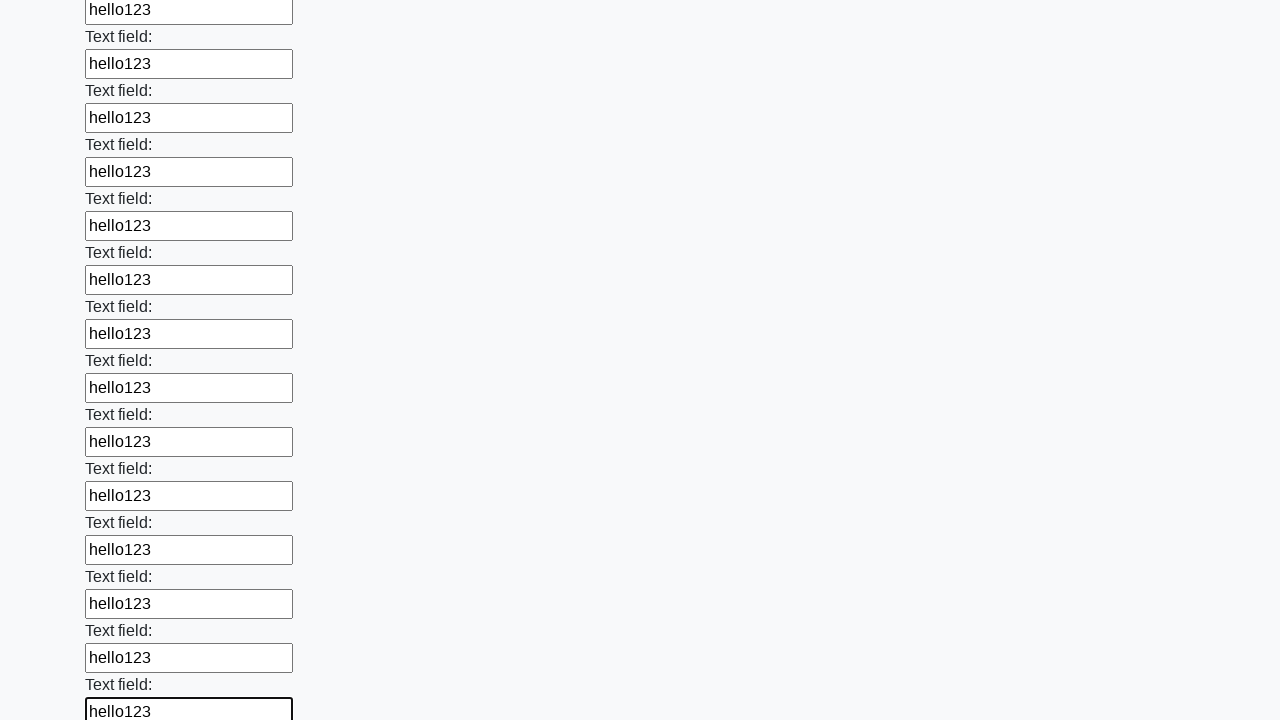

Filled input field with 'hello123' on input >> nth=82
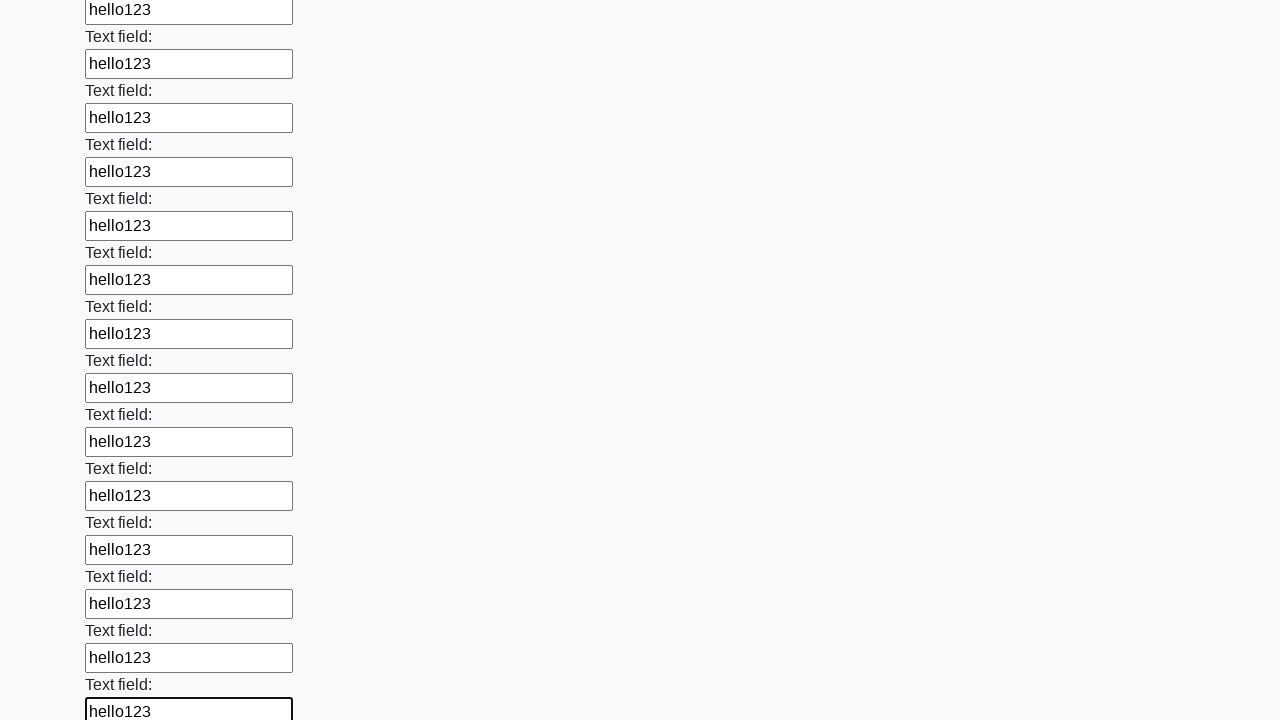

Filled input field with 'hello123' on input >> nth=83
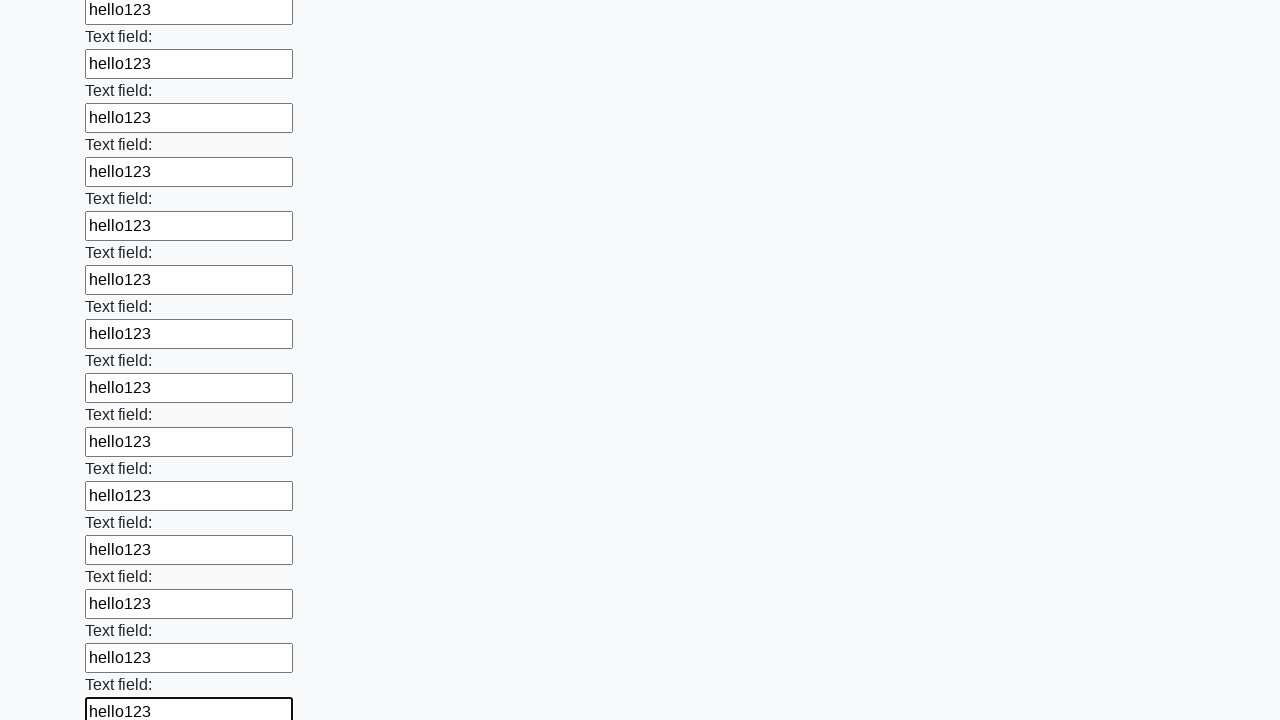

Filled input field with 'hello123' on input >> nth=84
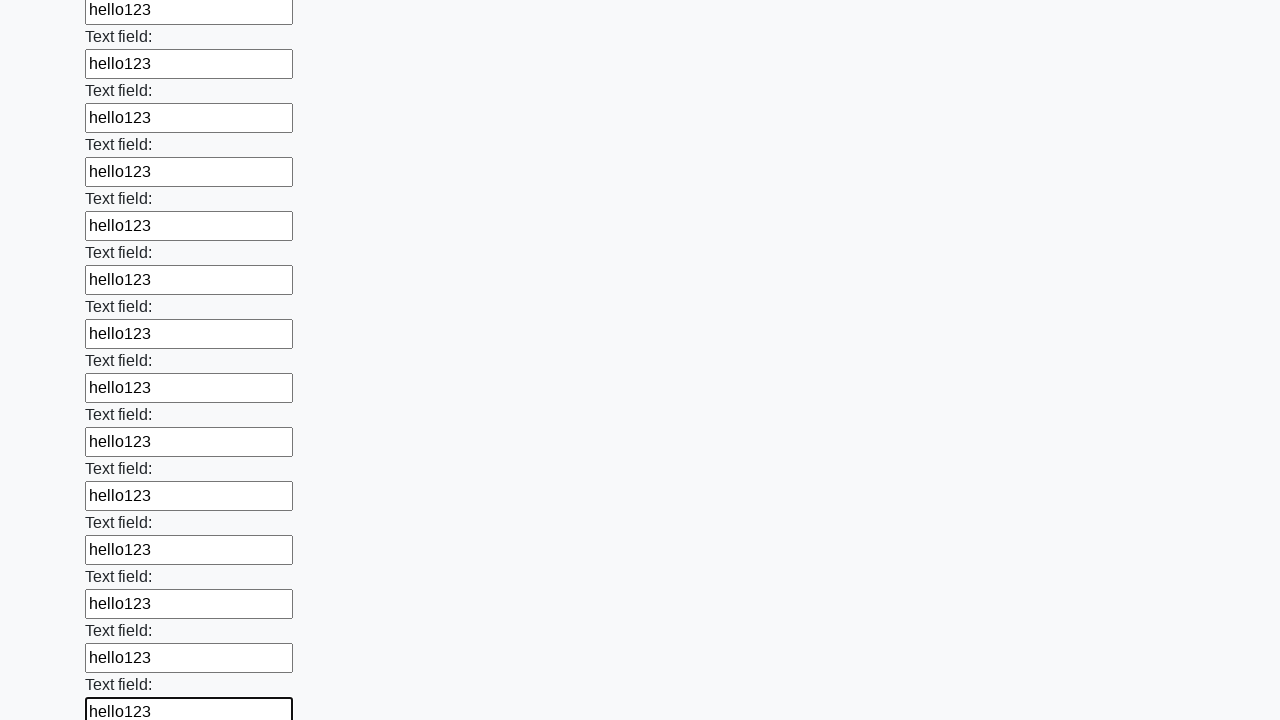

Filled input field with 'hello123' on input >> nth=85
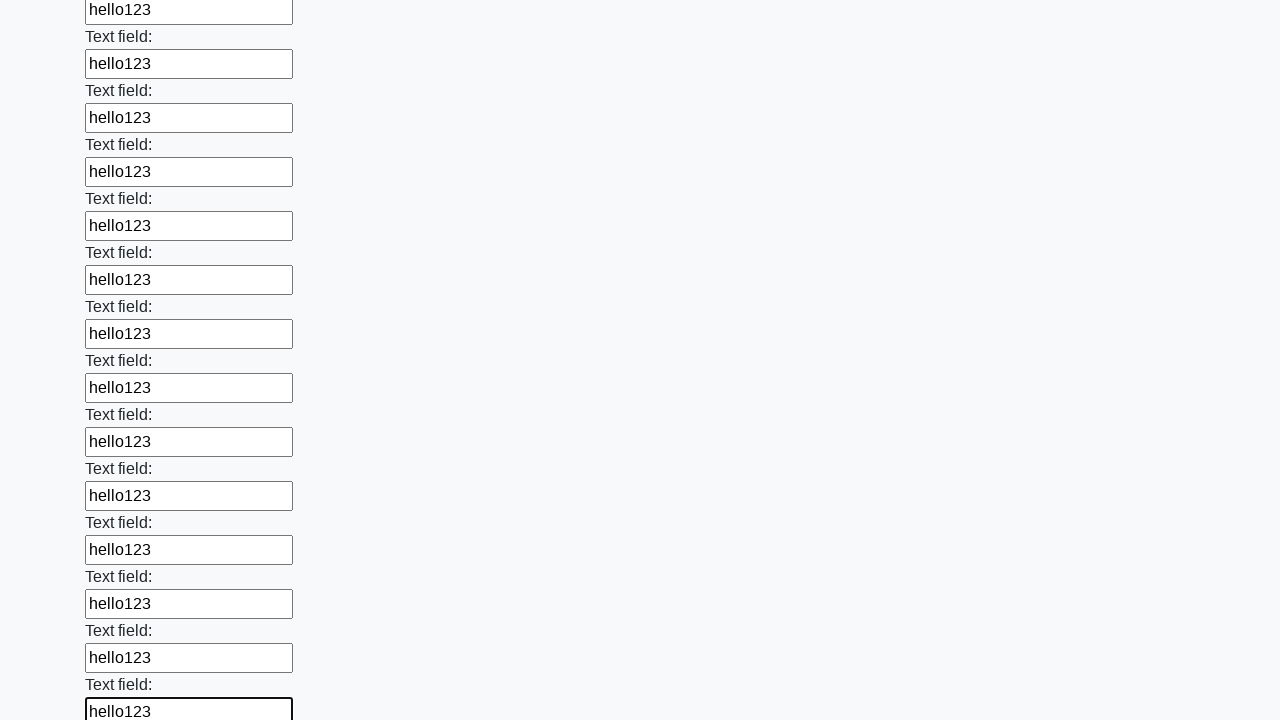

Filled input field with 'hello123' on input >> nth=86
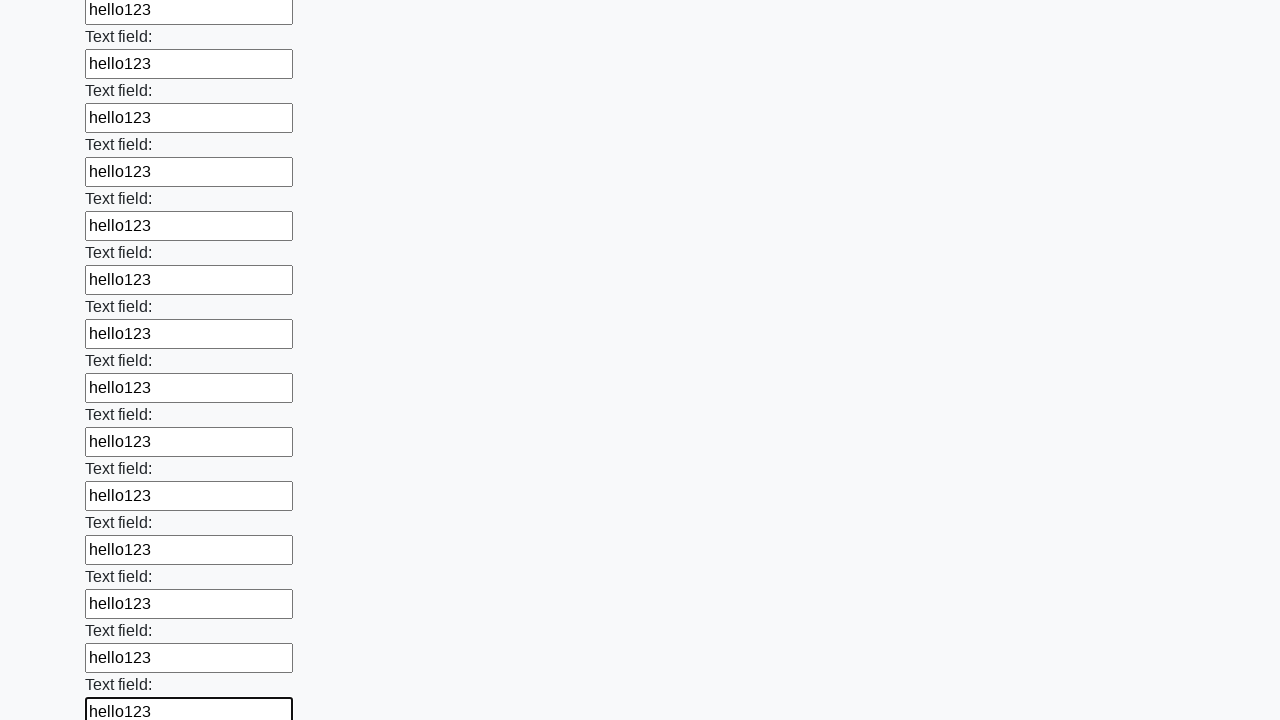

Filled input field with 'hello123' on input >> nth=87
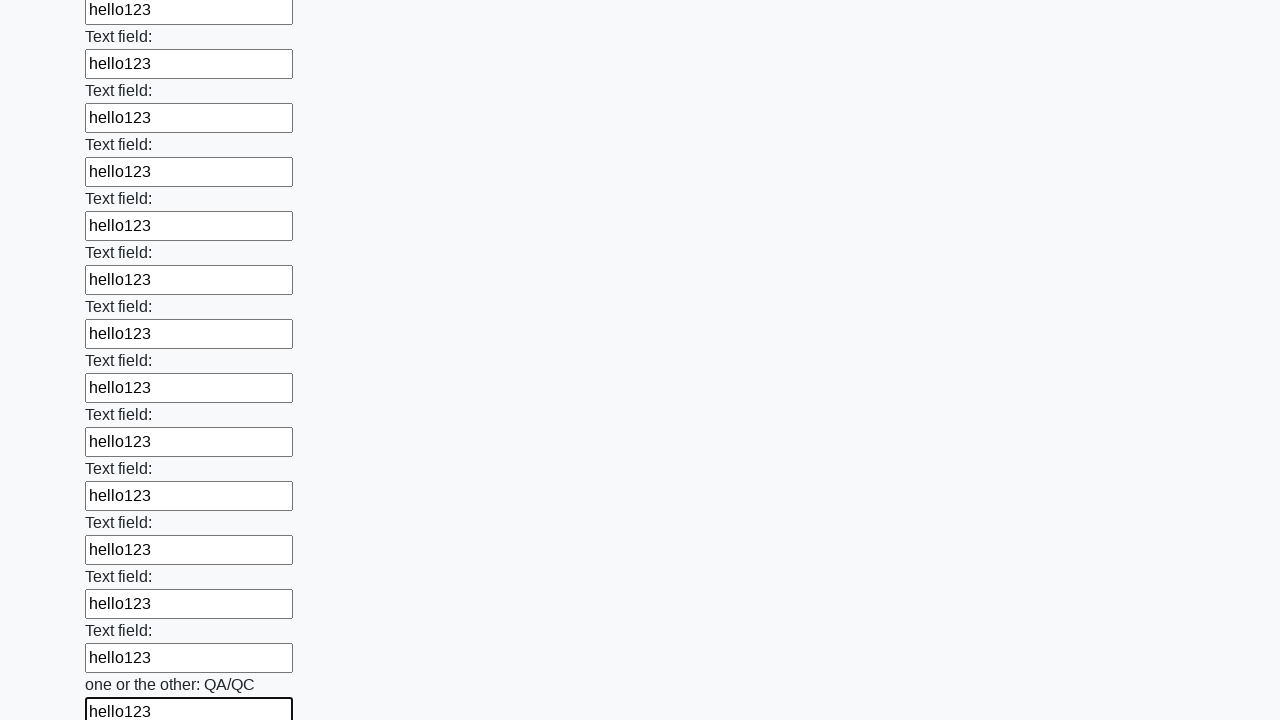

Filled input field with 'hello123' on input >> nth=88
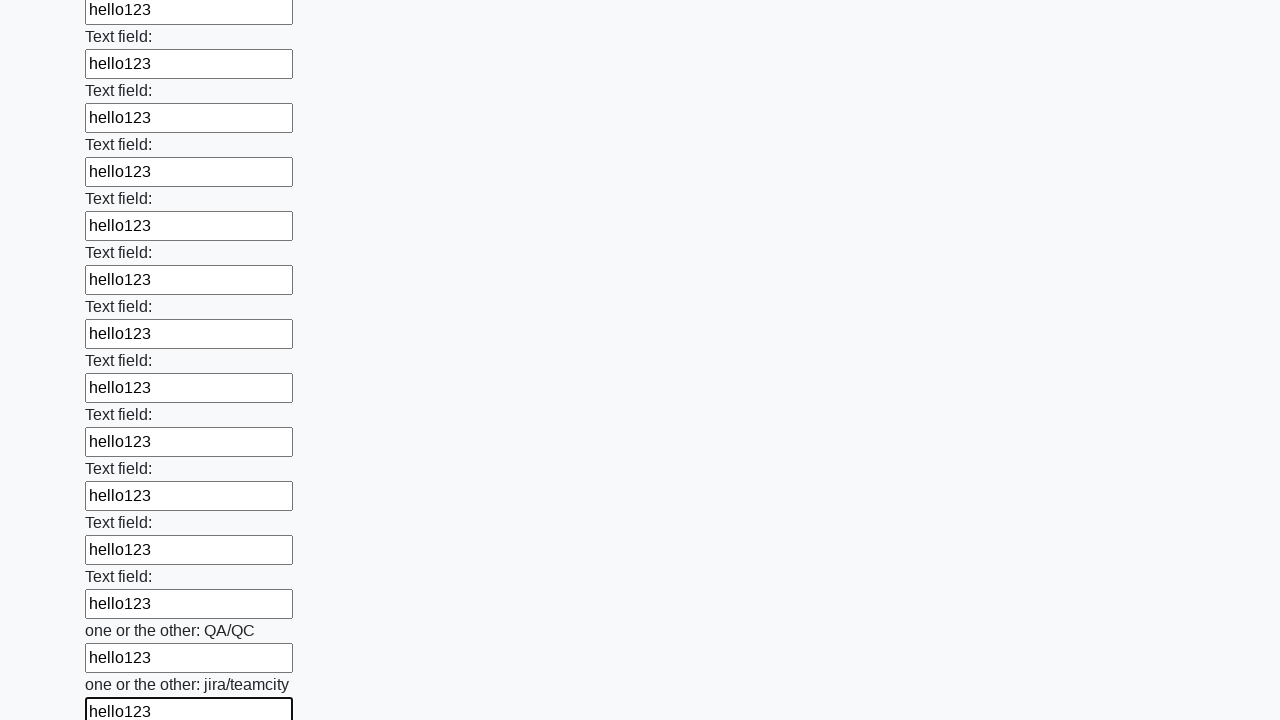

Filled input field with 'hello123' on input >> nth=89
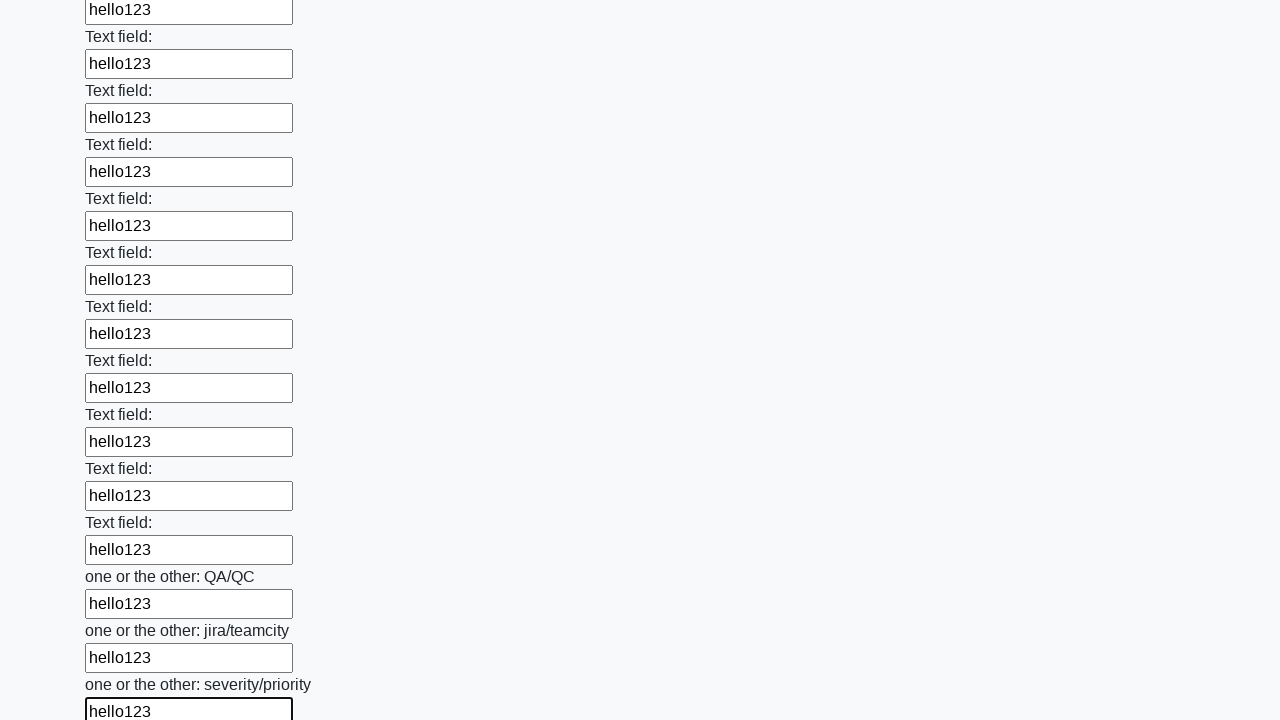

Filled input field with 'hello123' on input >> nth=90
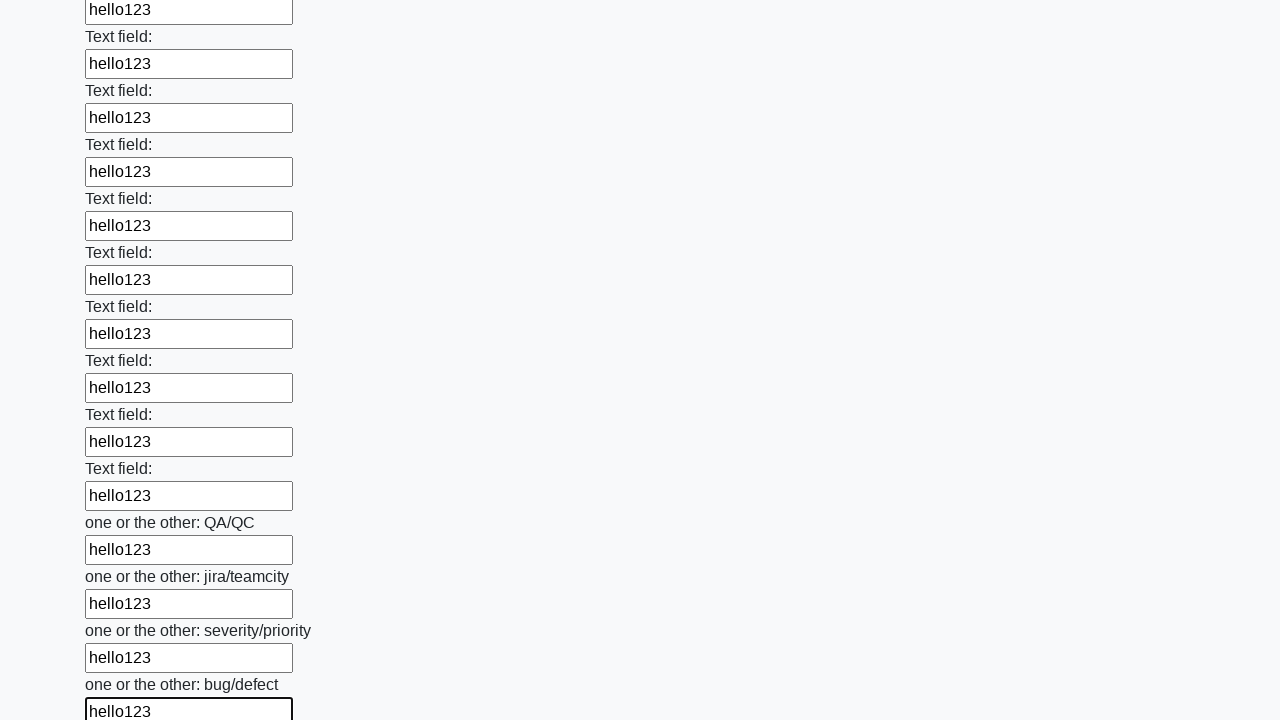

Filled input field with 'hello123' on input >> nth=91
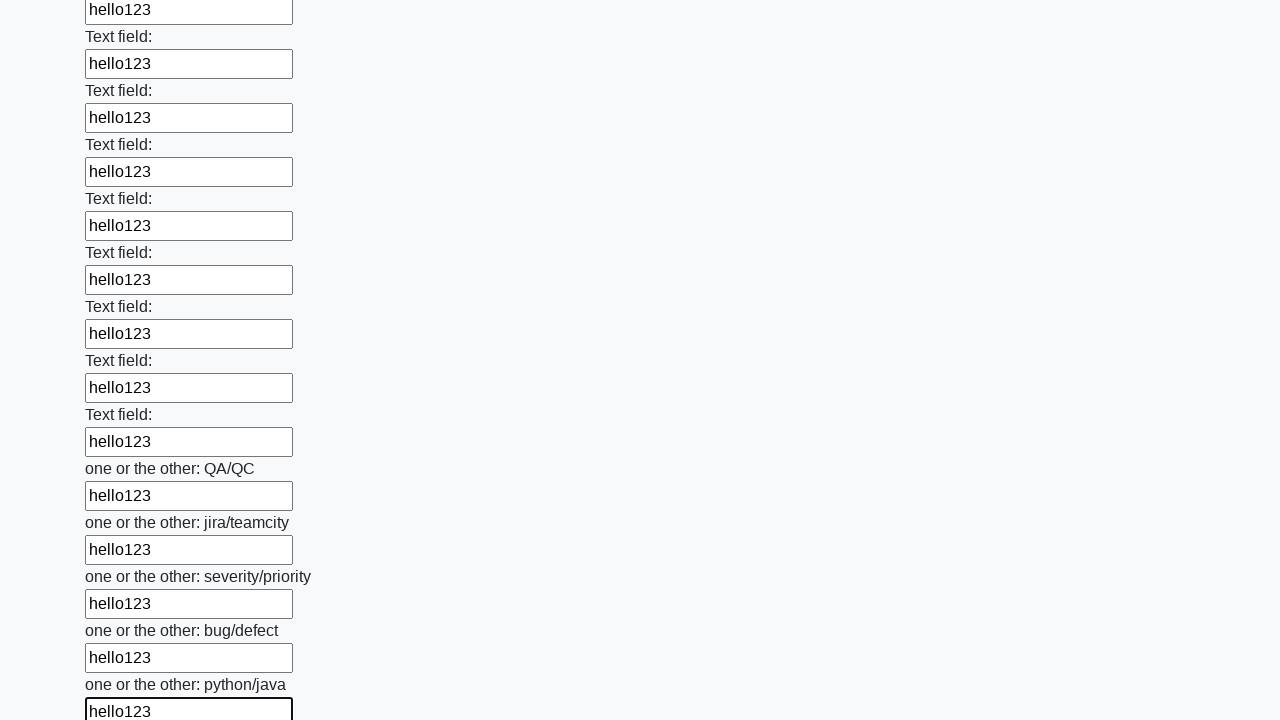

Filled input field with 'hello123' on input >> nth=92
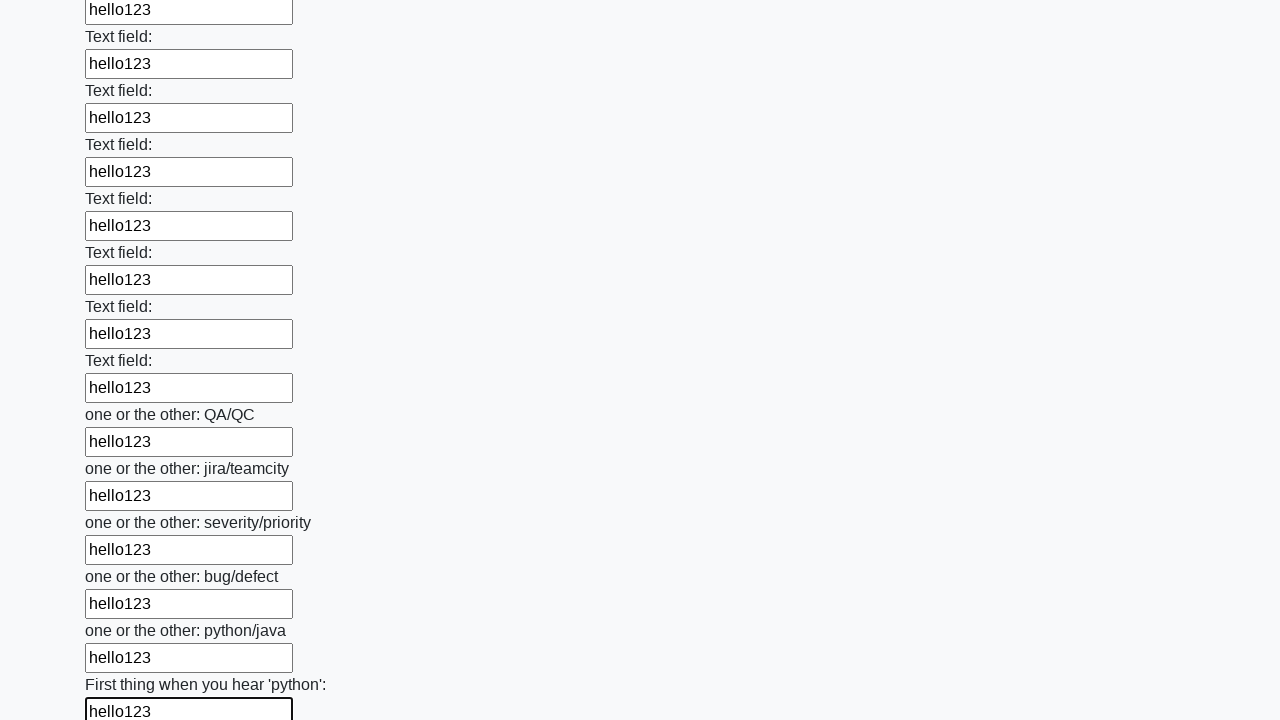

Filled input field with 'hello123' on input >> nth=93
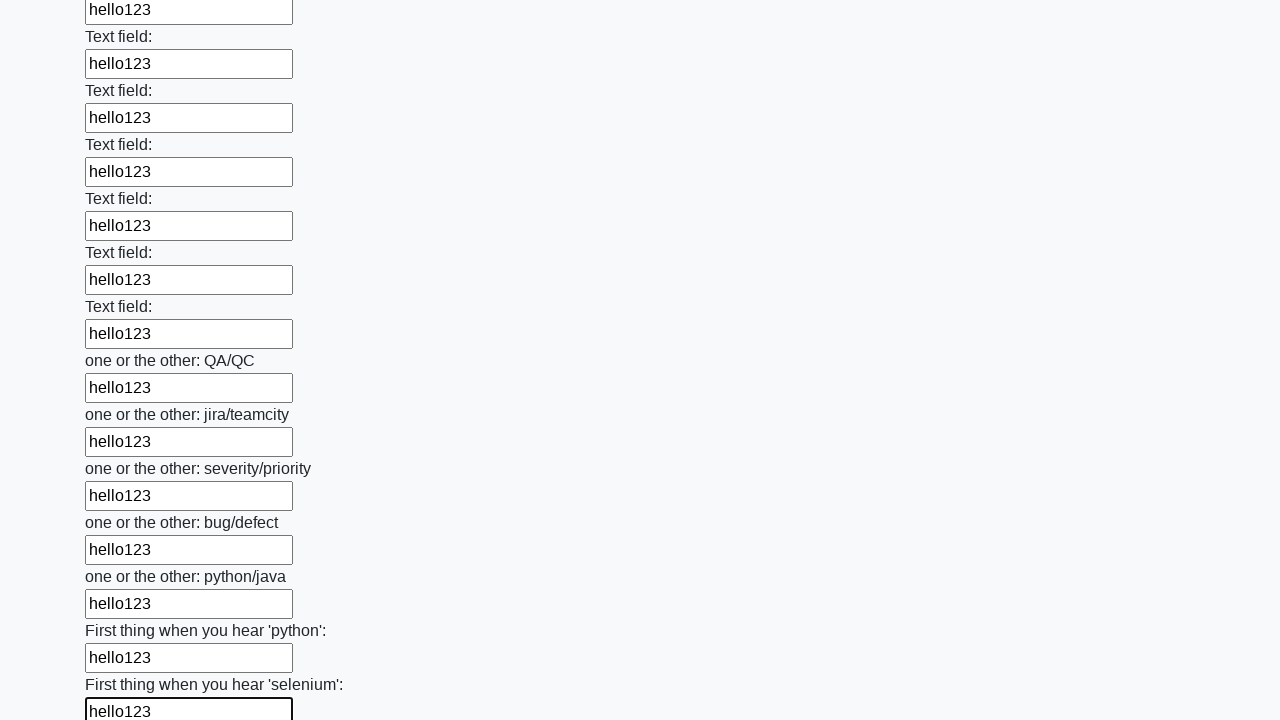

Filled input field with 'hello123' on input >> nth=94
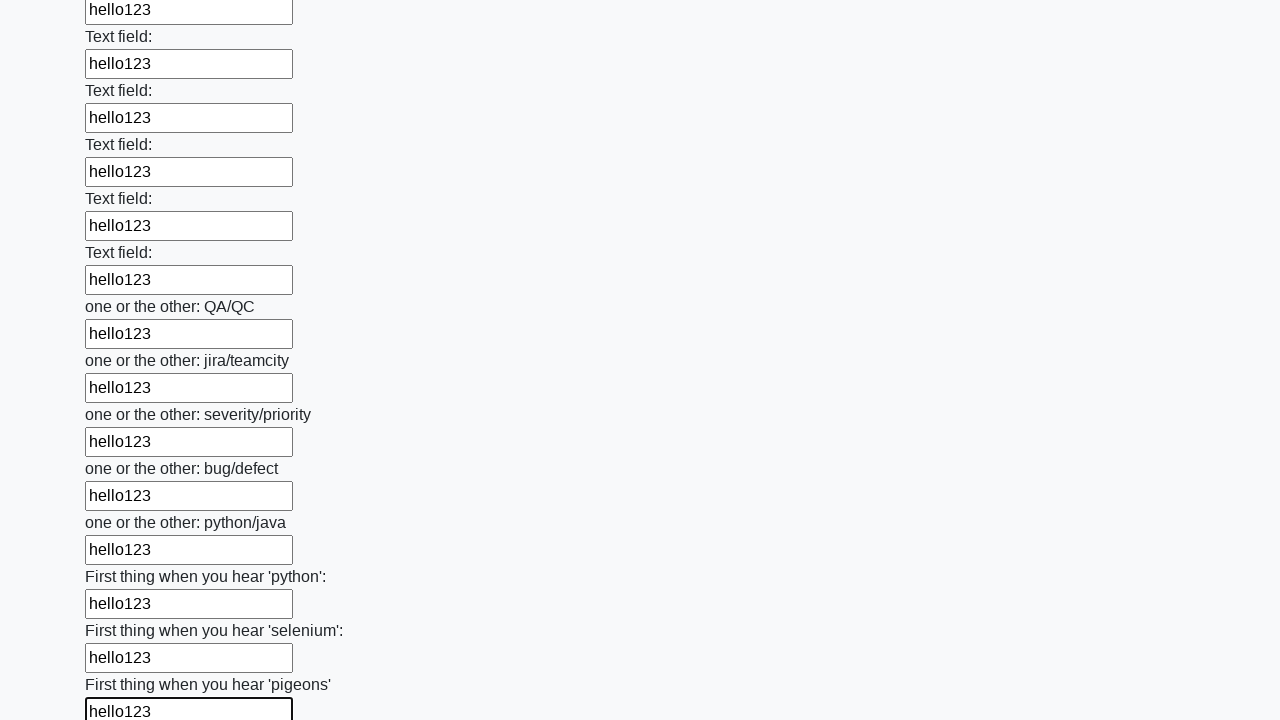

Filled input field with 'hello123' on input >> nth=95
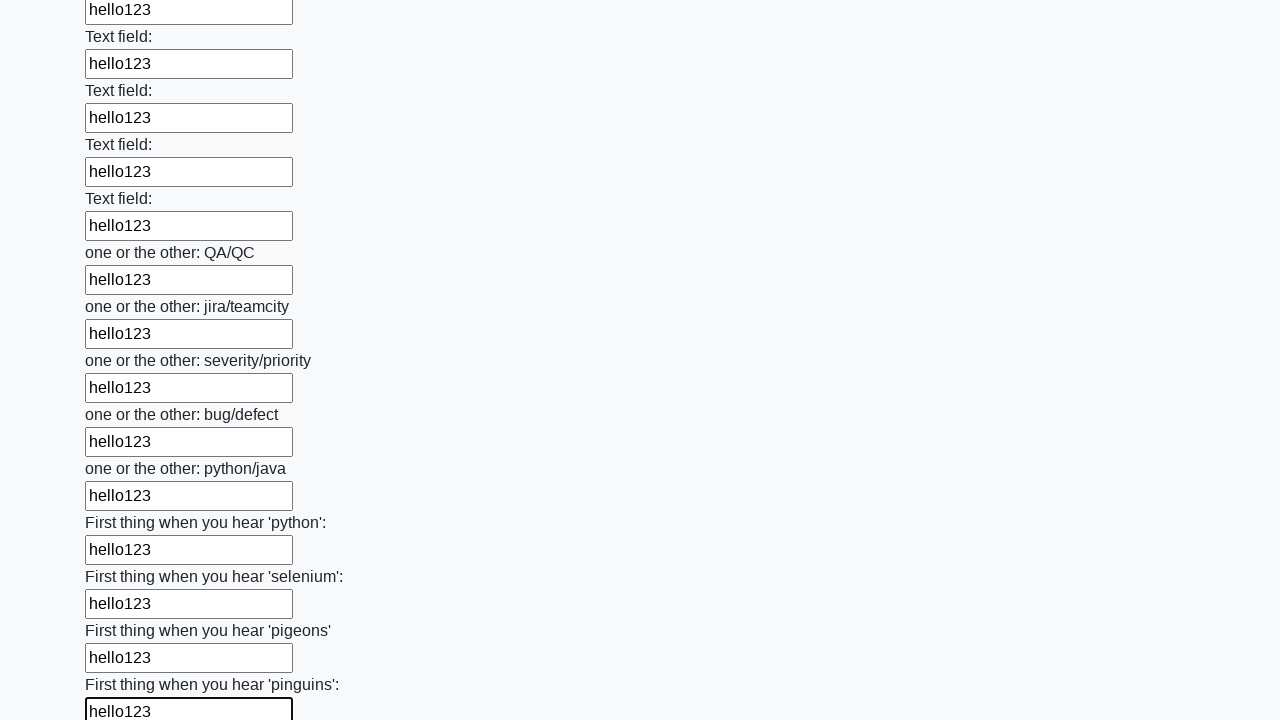

Filled input field with 'hello123' on input >> nth=96
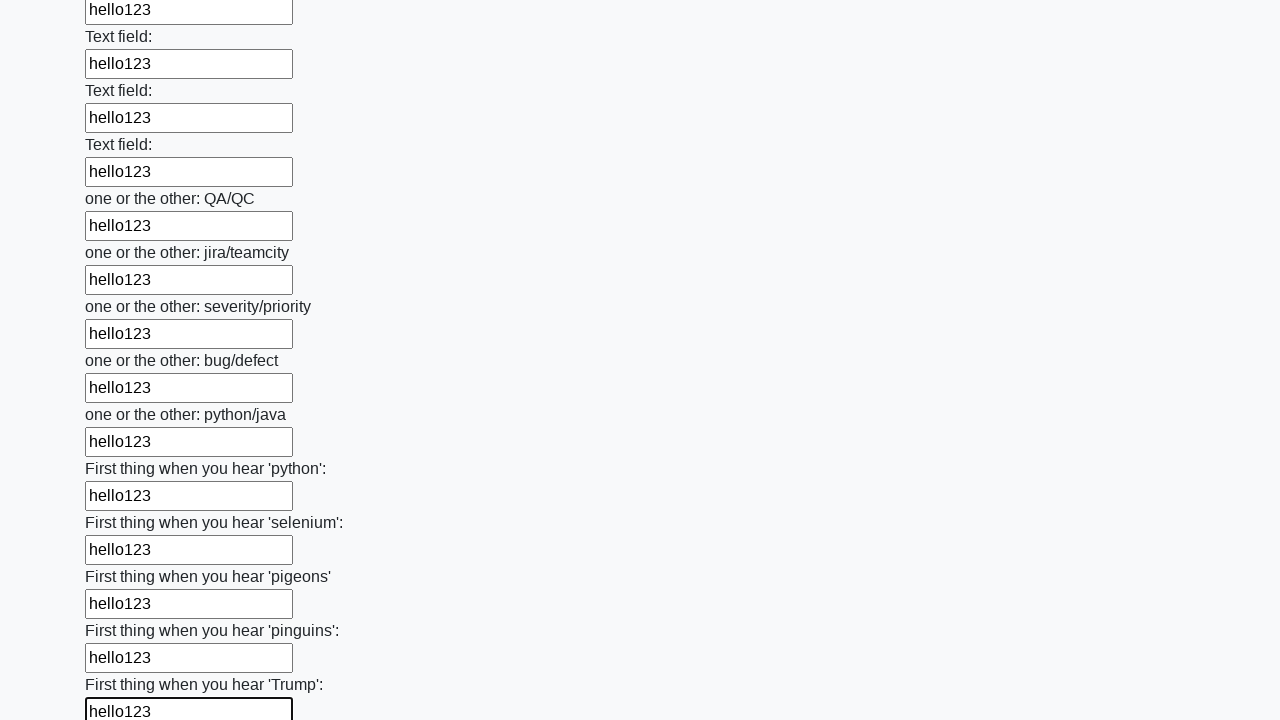

Filled input field with 'hello123' on input >> nth=97
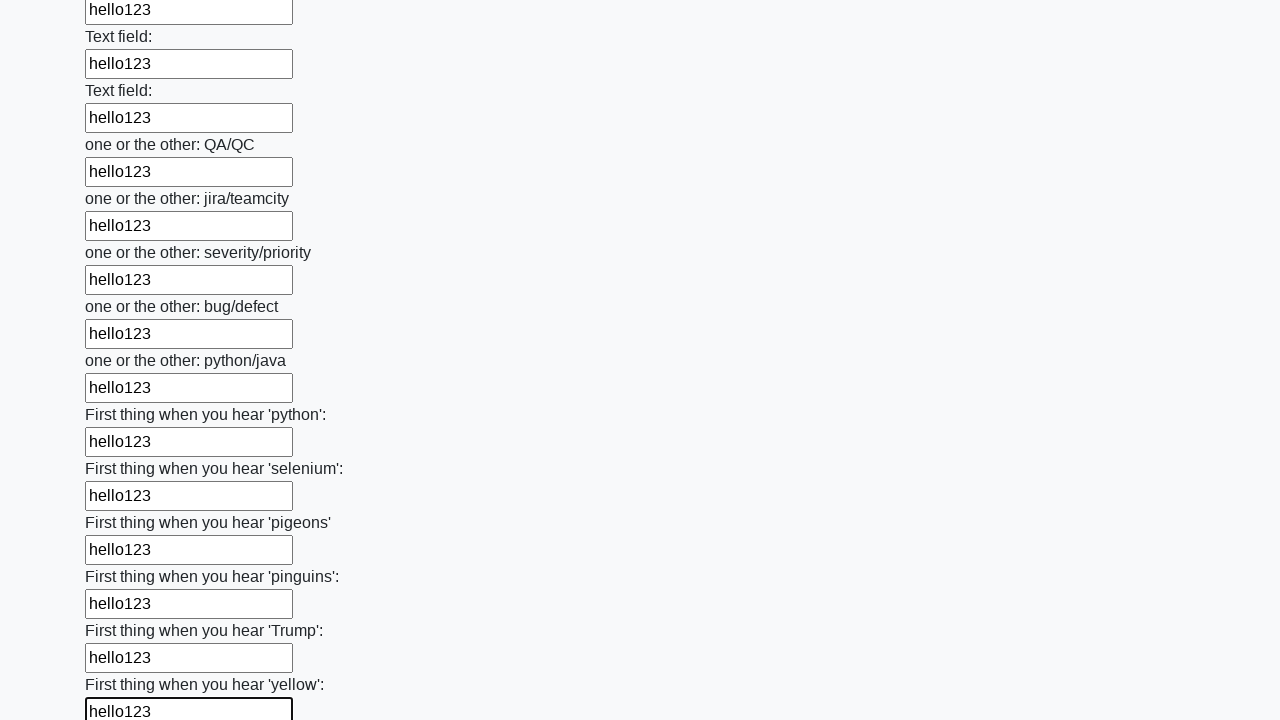

Filled input field with 'hello123' on input >> nth=98
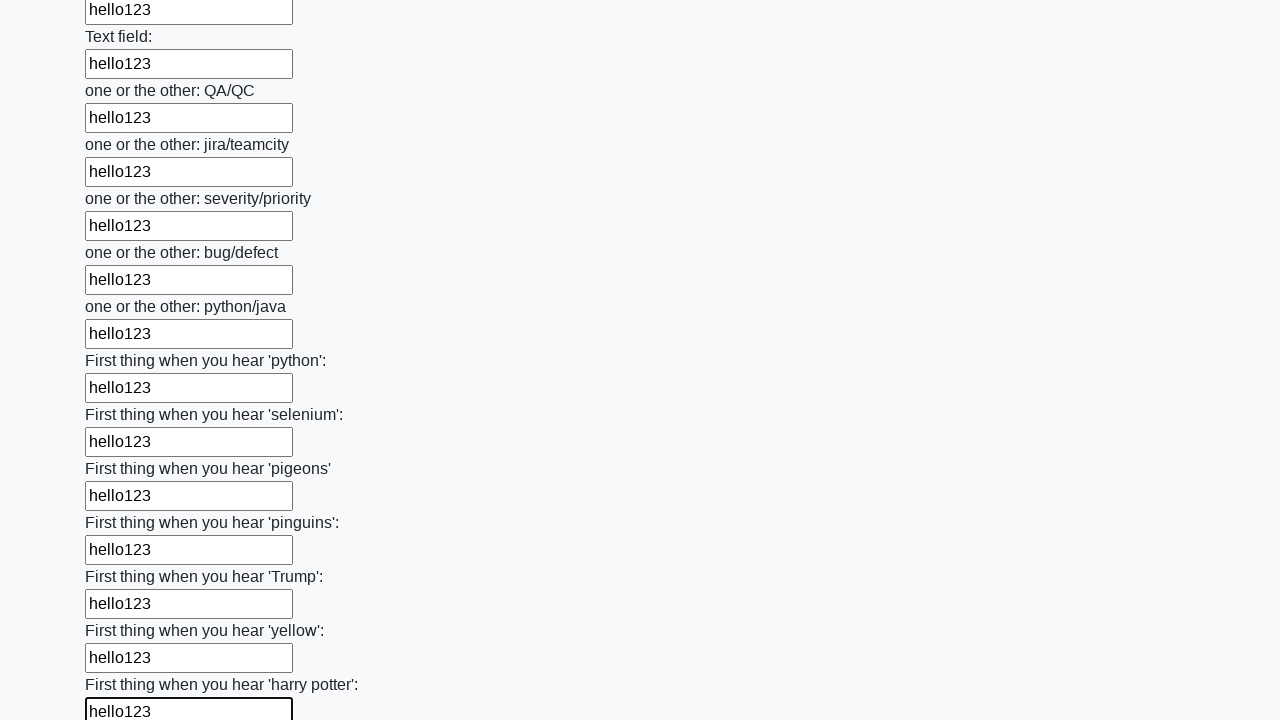

Filled input field with 'hello123' on input >> nth=99
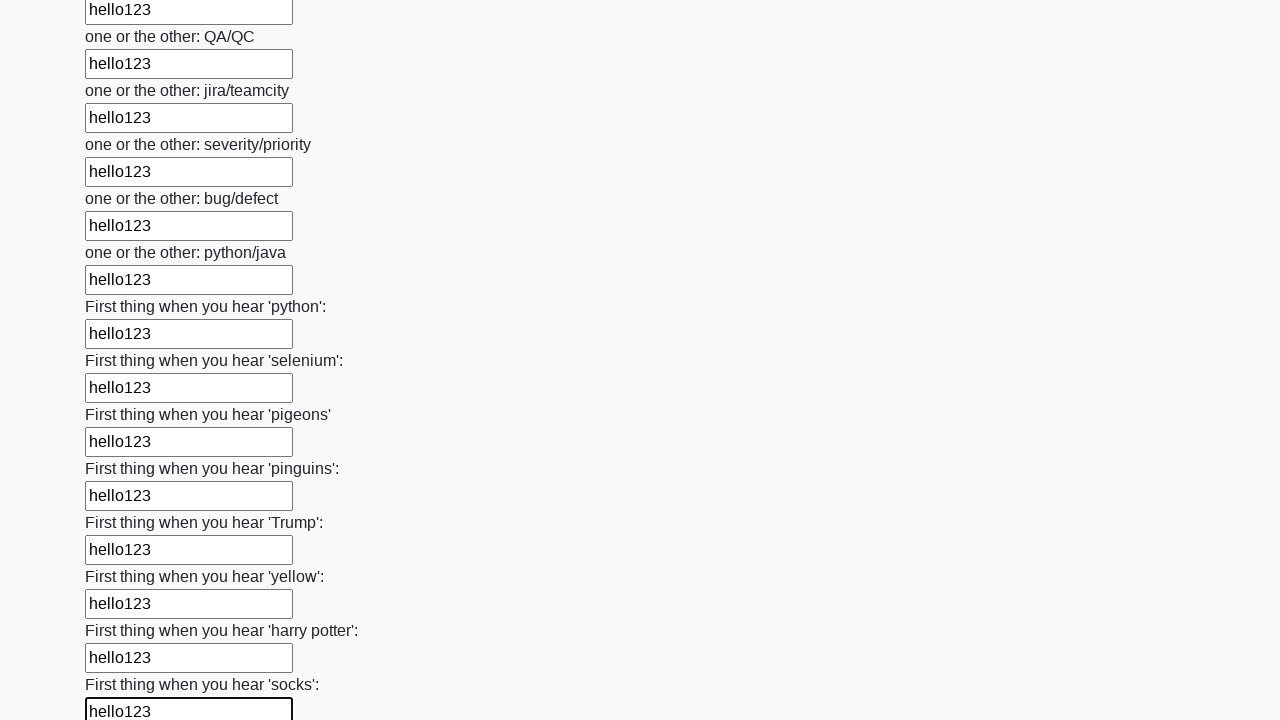

Clicked submit button to submit the form at (123, 611) on button.btn
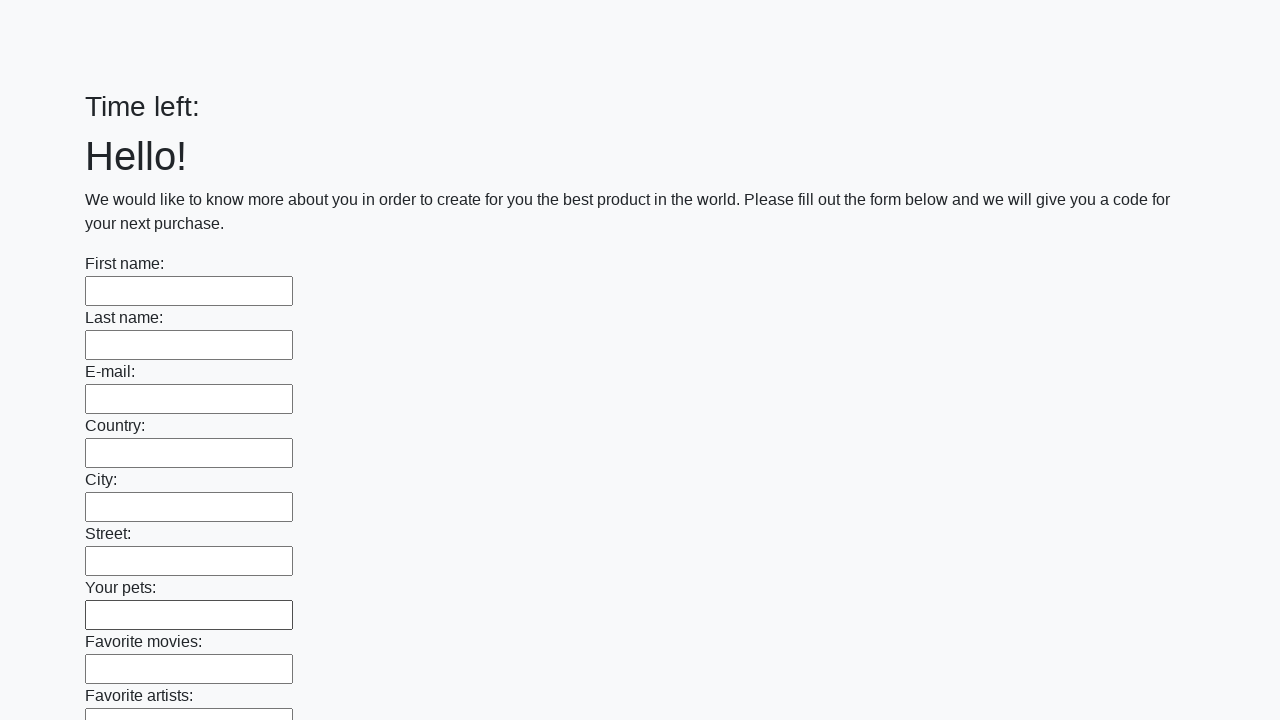

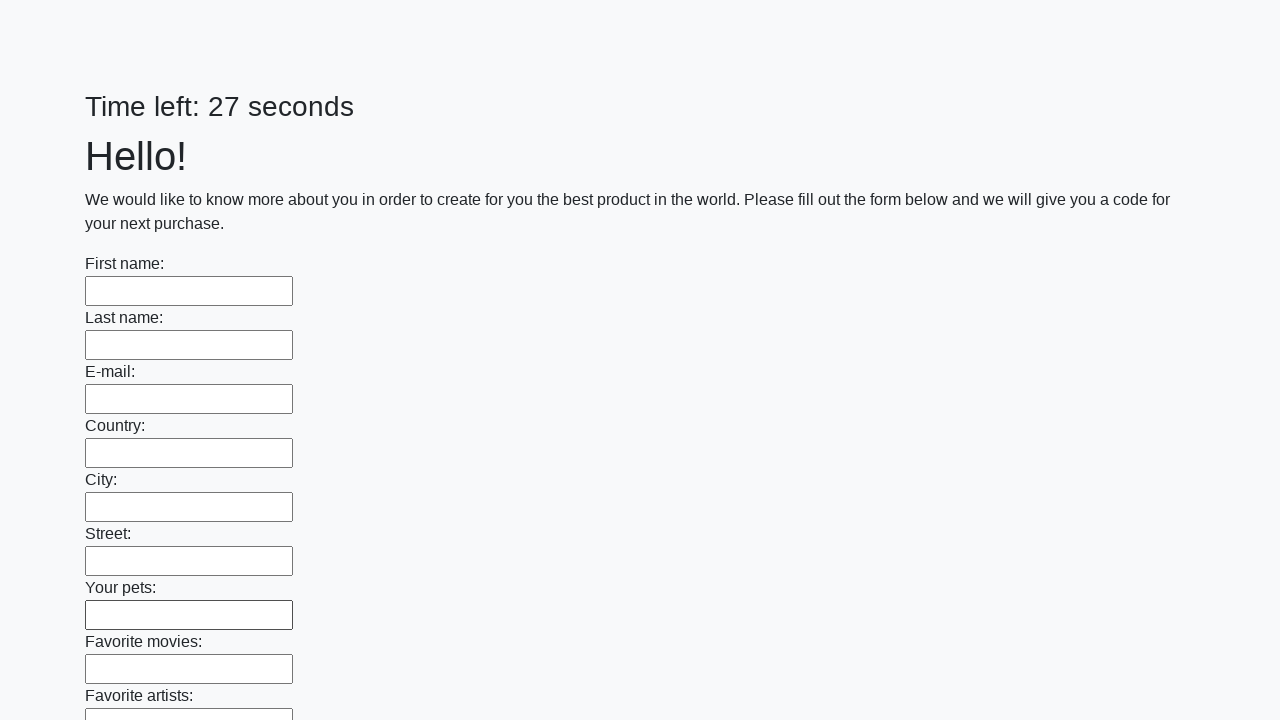